Tests all menu category links by clicking each one and verifying the correct page loads

Starting URL: https://ruskicar.rs/kategorija-jela/dorucak-sr/

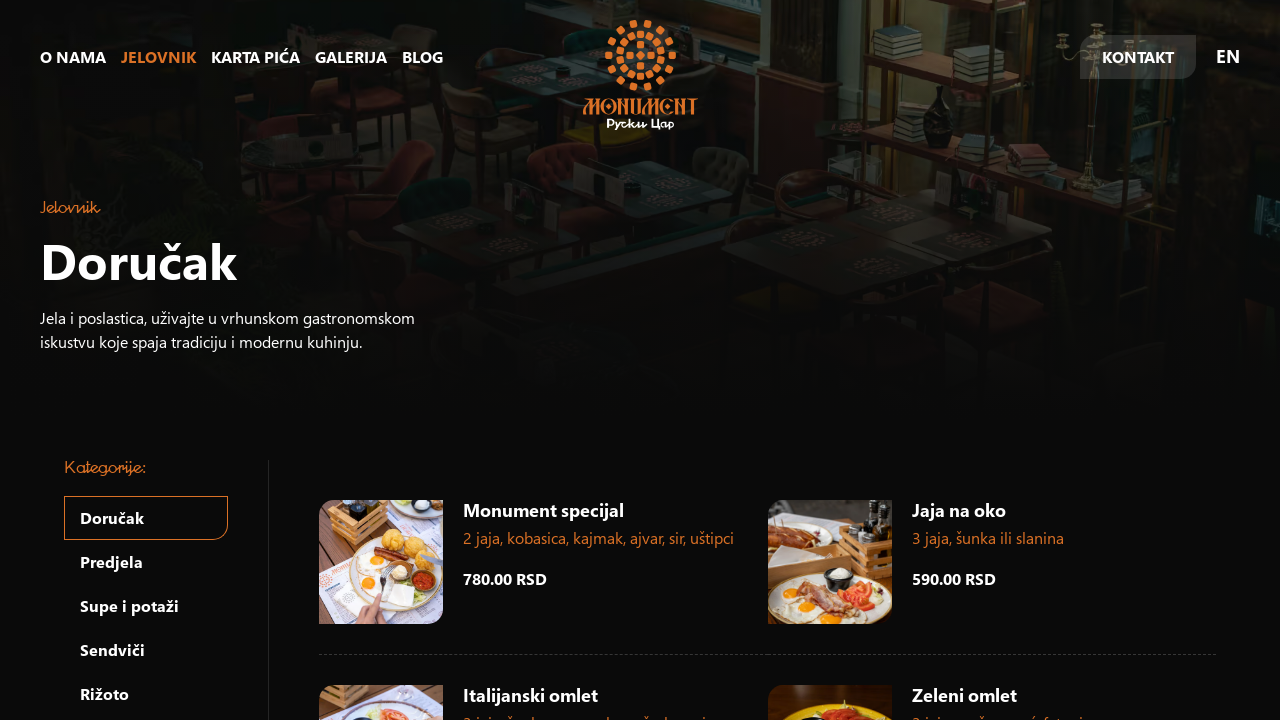

Clicked menu category 'Doručak' at (146, 518) on //a[.= 'Doručak']
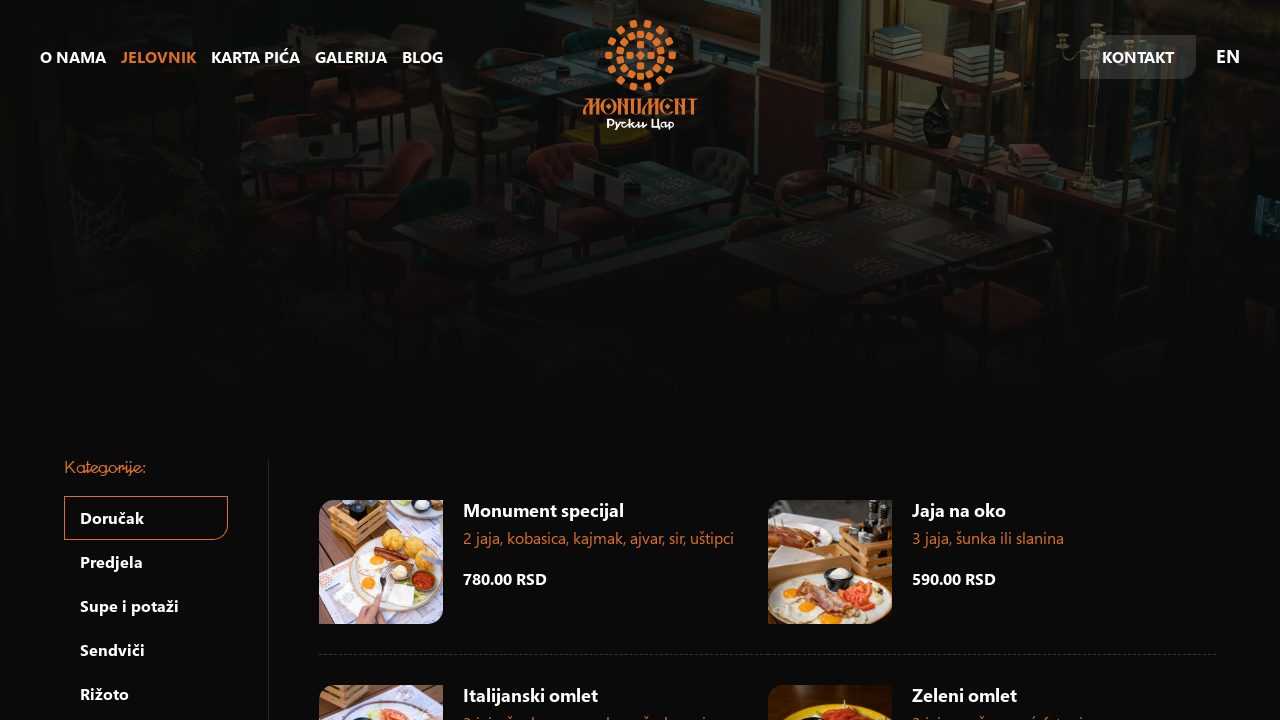

Waited for page to load after clicking 'Doručak'
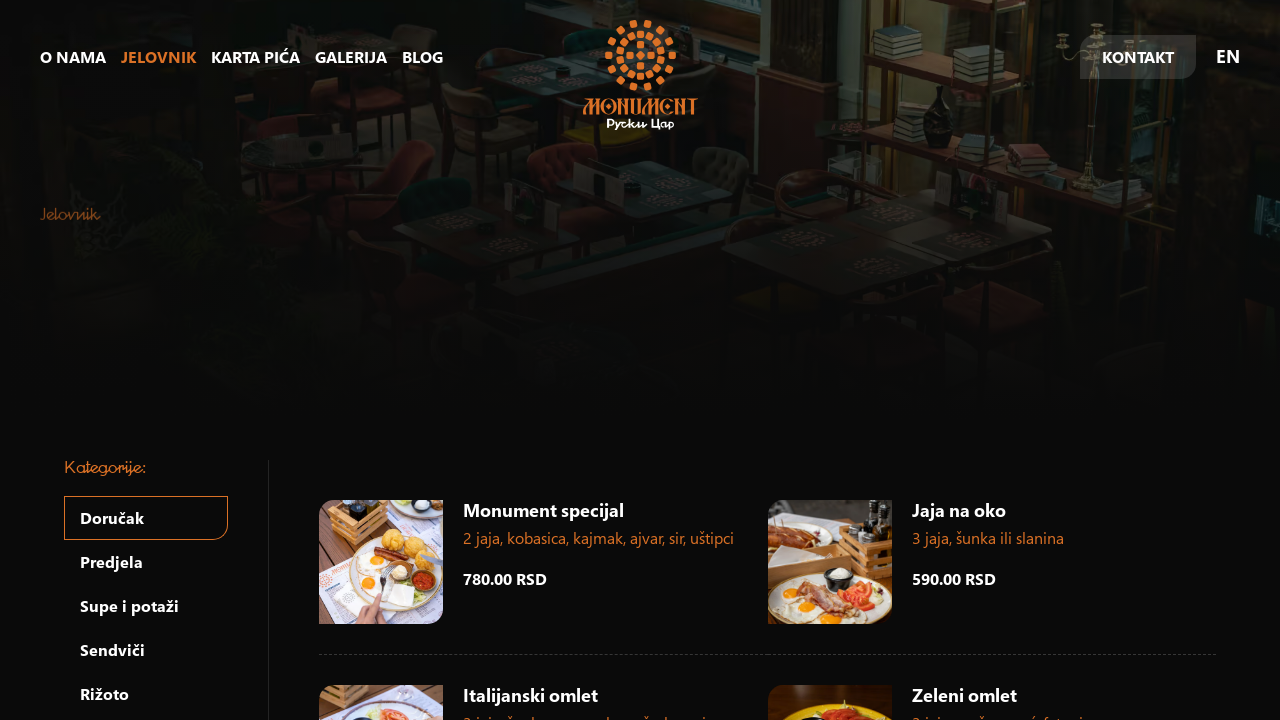

Verified page title contains 'Doručak - Restoran Monument Ruski Car'
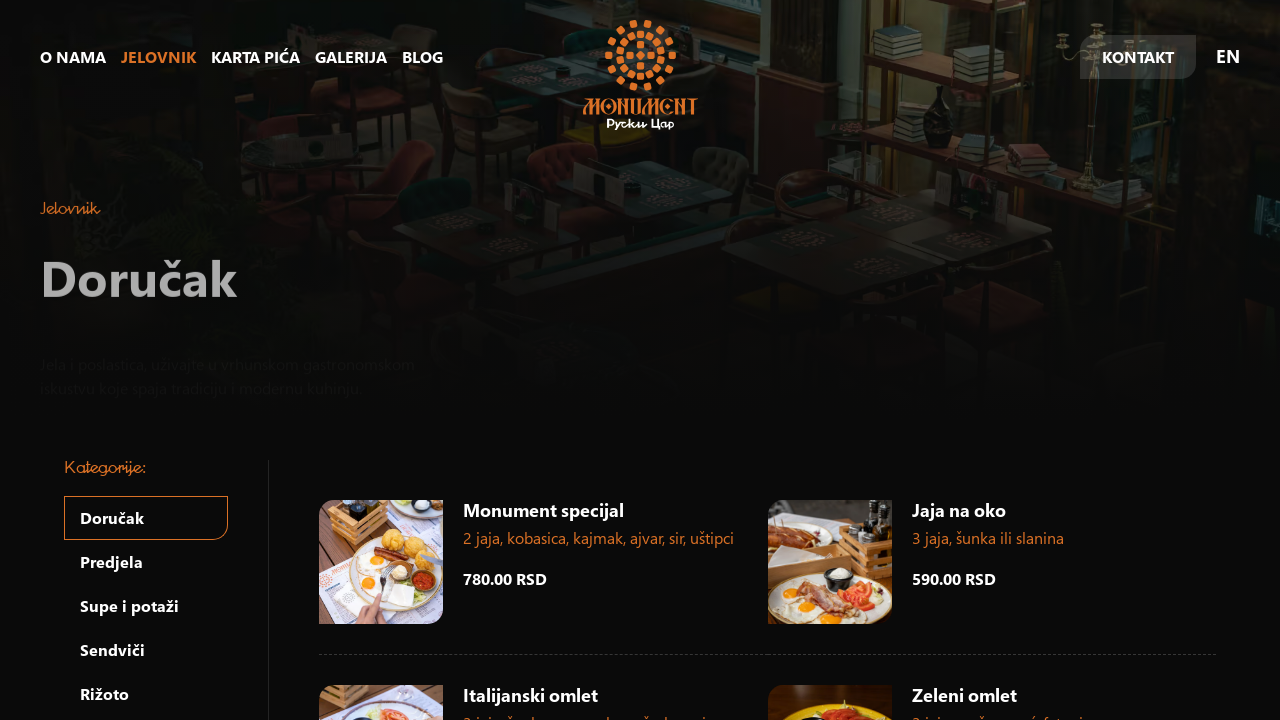

Navigated back to categories page
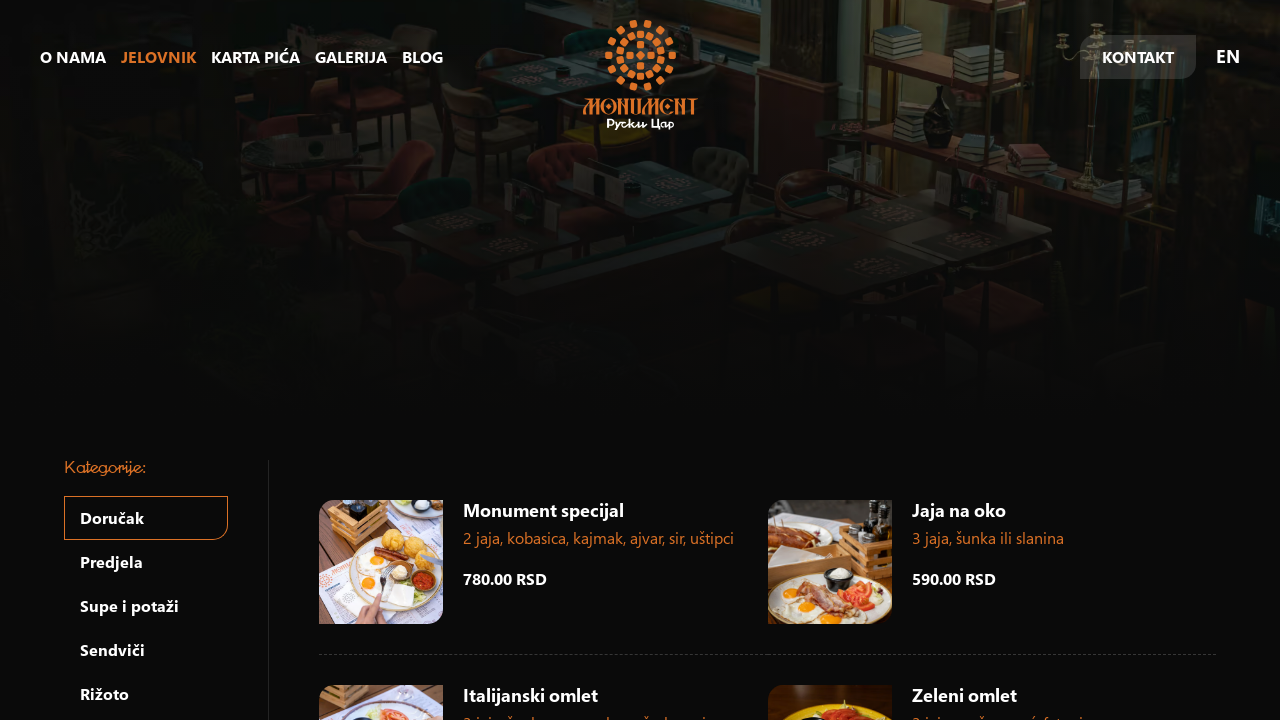

Waited for categories page to load
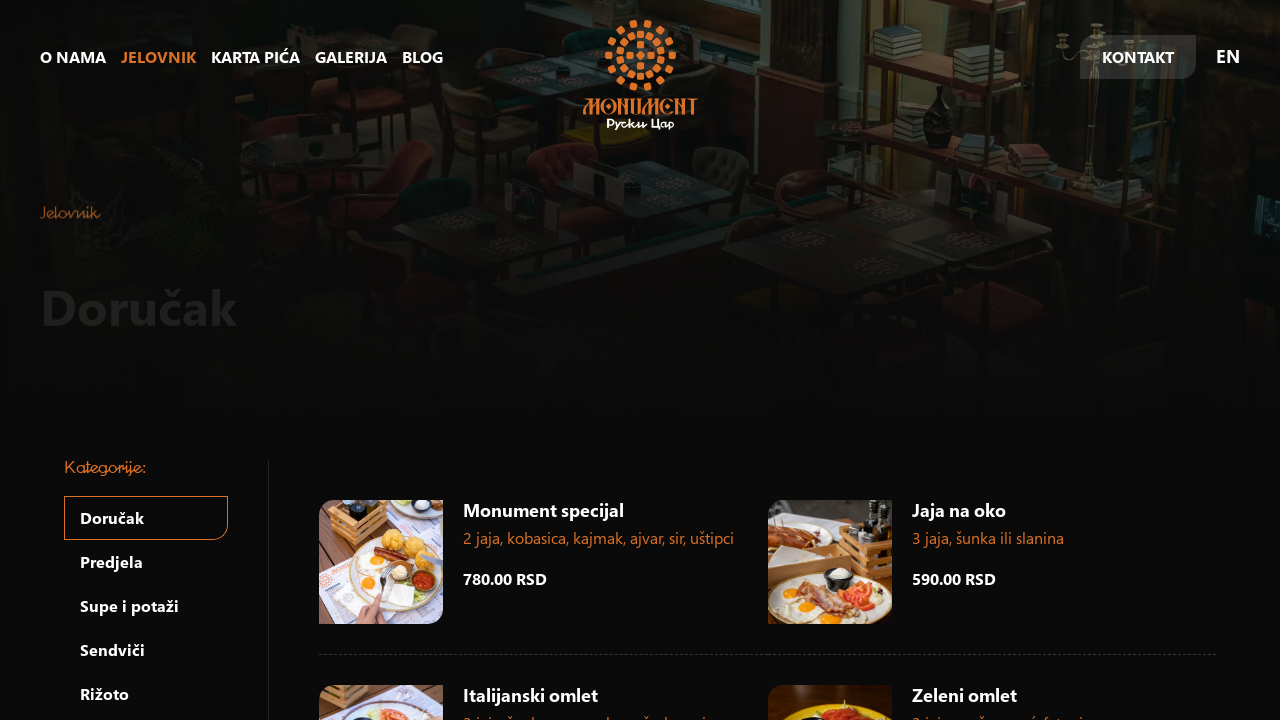

Clicked menu category 'Predjela' at (146, 562) on //a[.= 'Predjela']
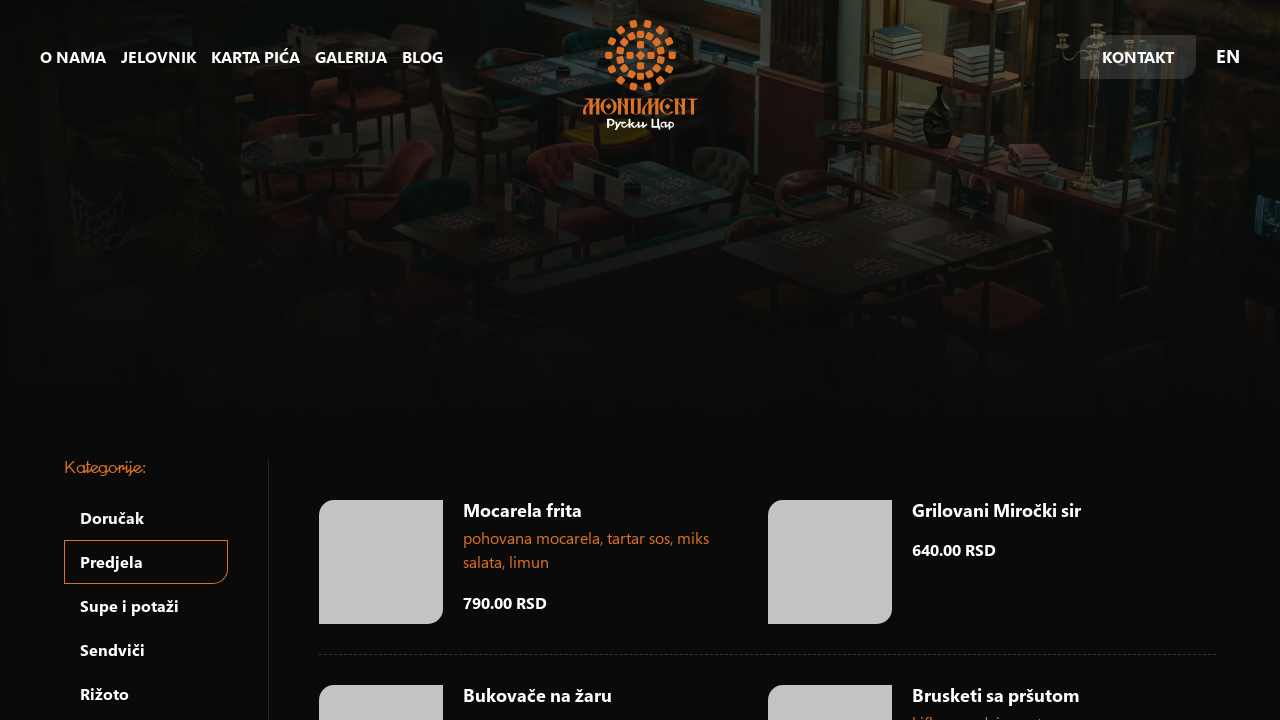

Waited for page to load after clicking 'Predjela'
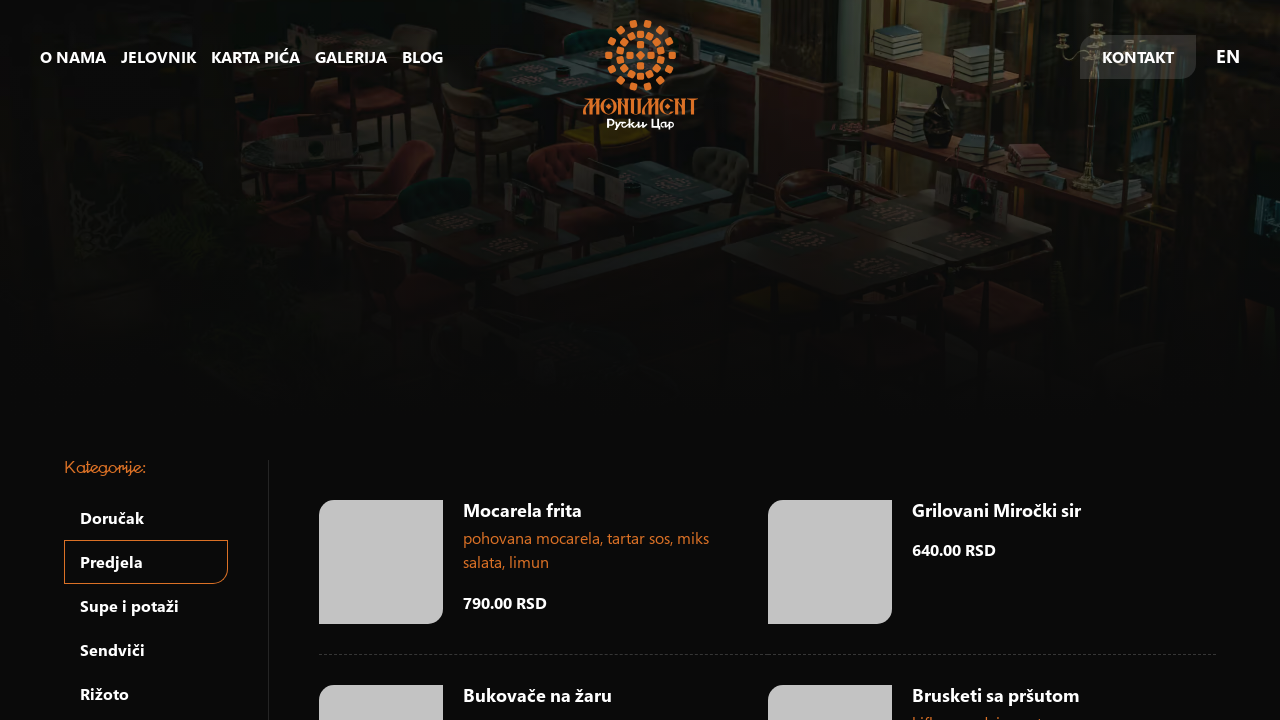

Verified page title contains 'Predjela - Restoran Monument Ruski Car'
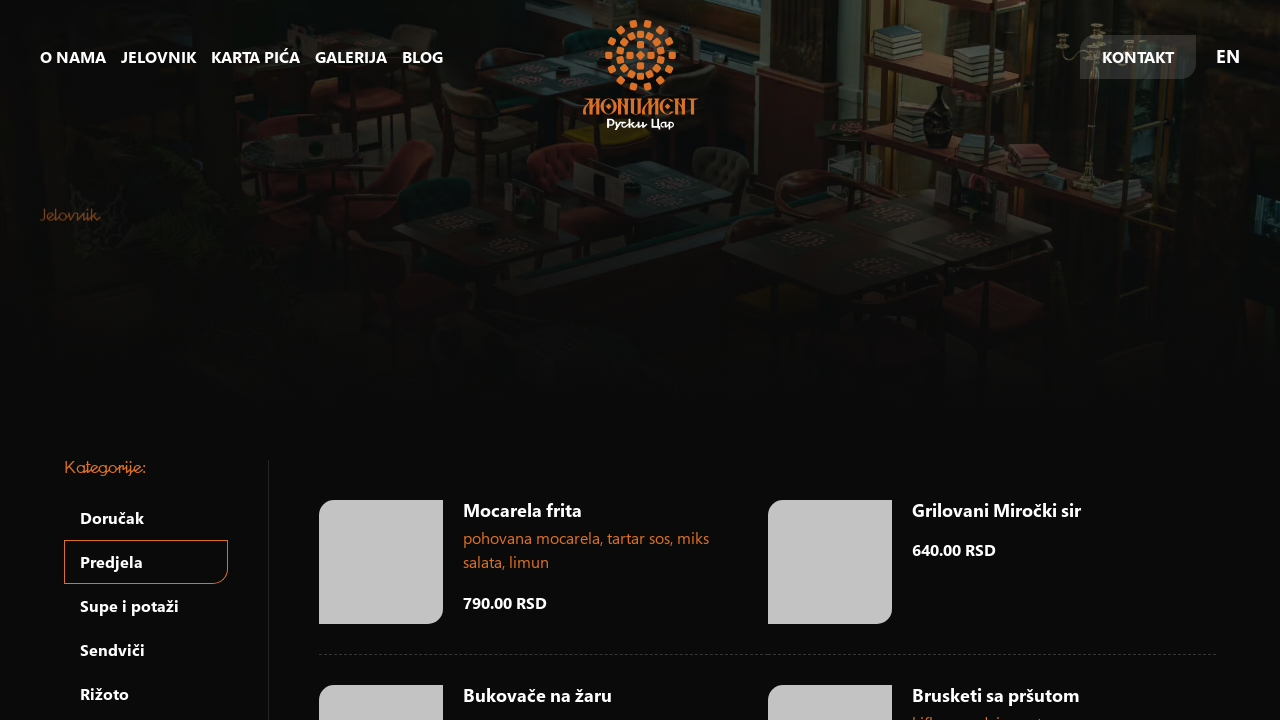

Navigated back to categories page
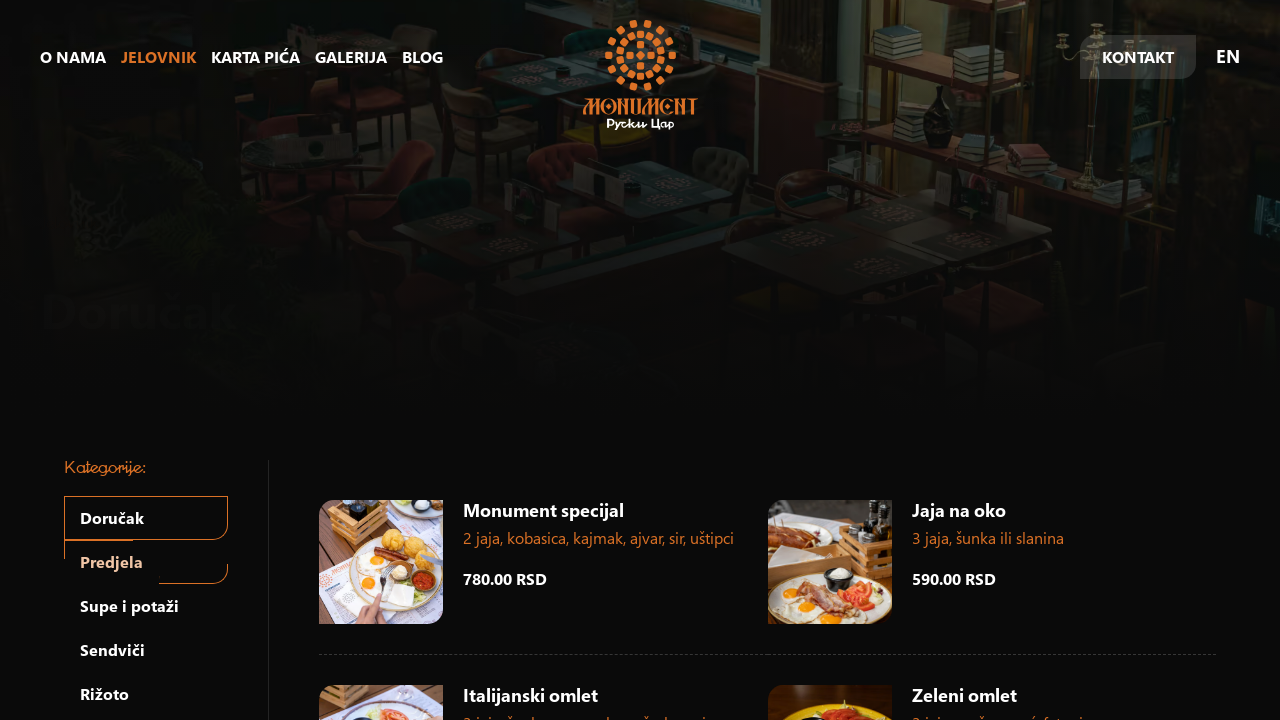

Waited for categories page to load
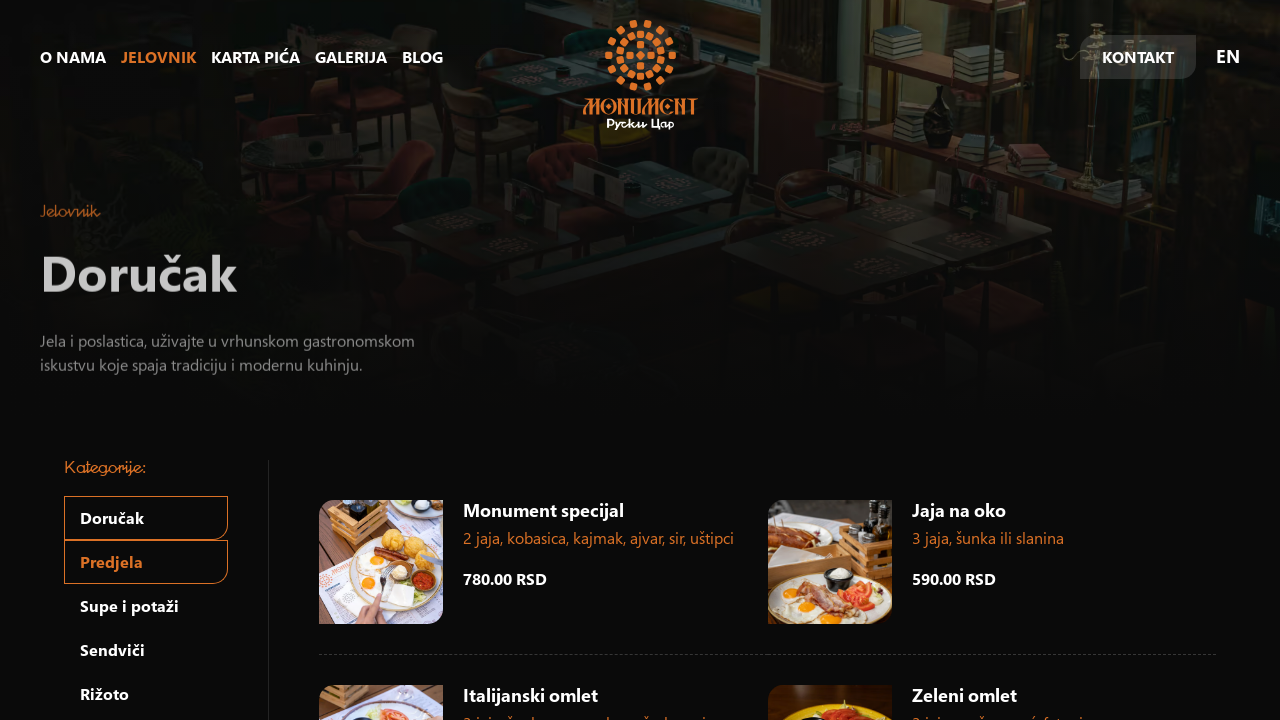

Clicked menu category 'Supe i potaži' at (146, 606) on //a[.= 'Supe i potaži']
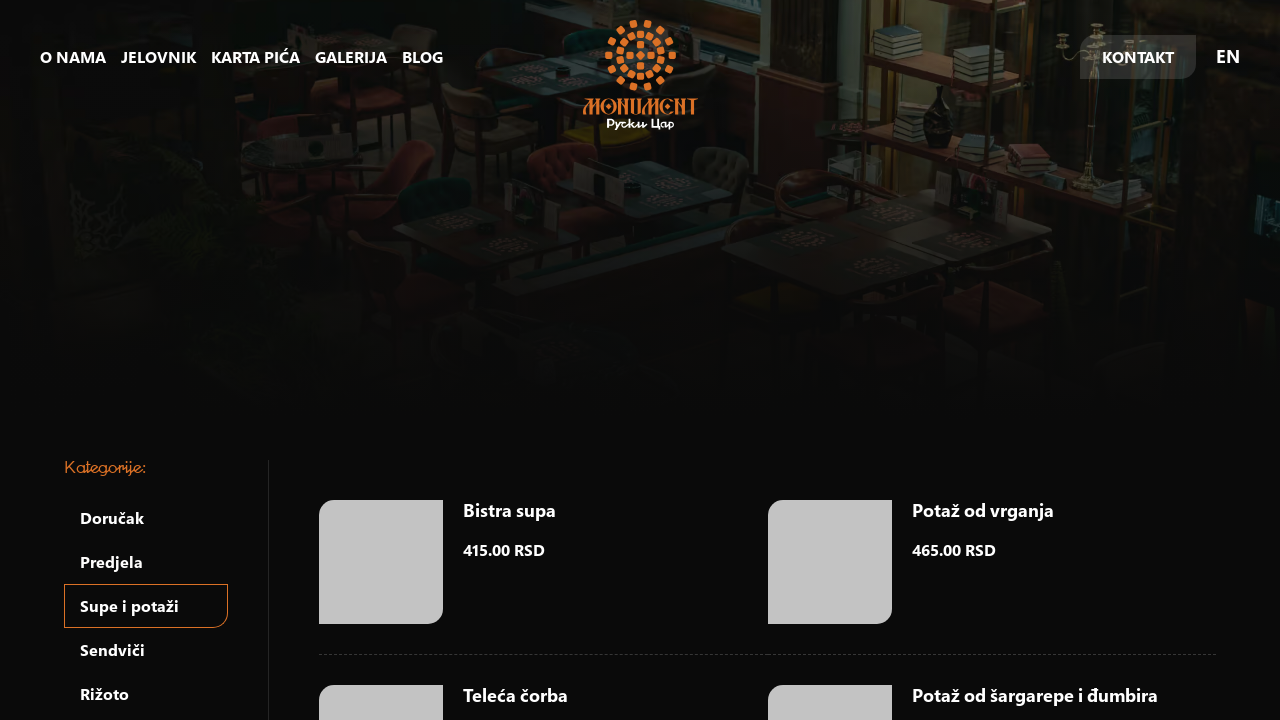

Waited for page to load after clicking 'Supe i potaži'
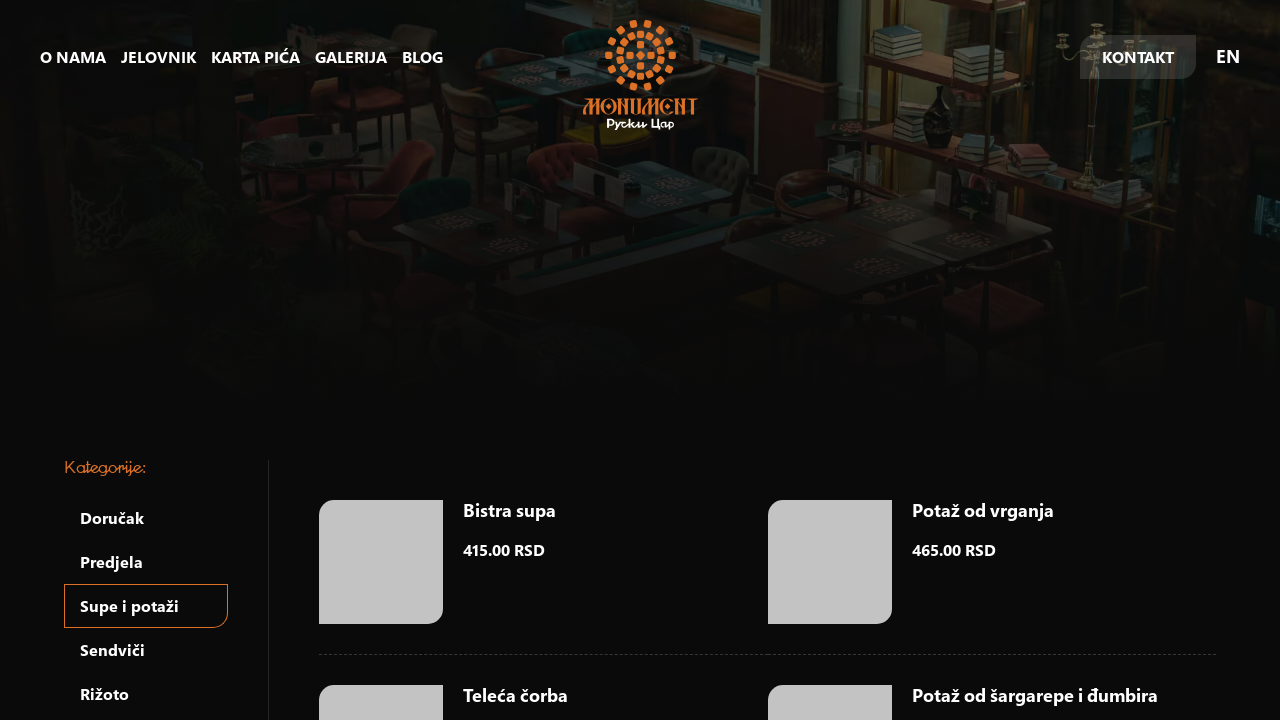

Verified page title contains 'Supe i potaži - Restoran Monument Ruski Car'
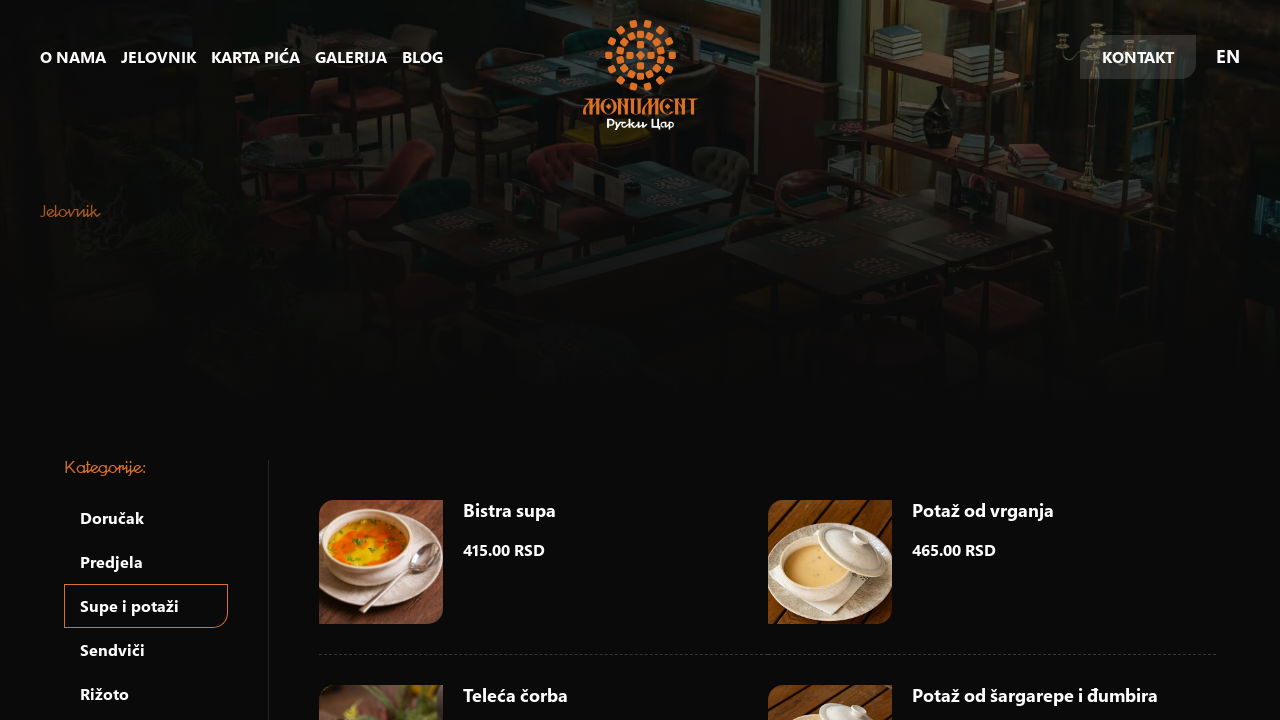

Navigated back to categories page
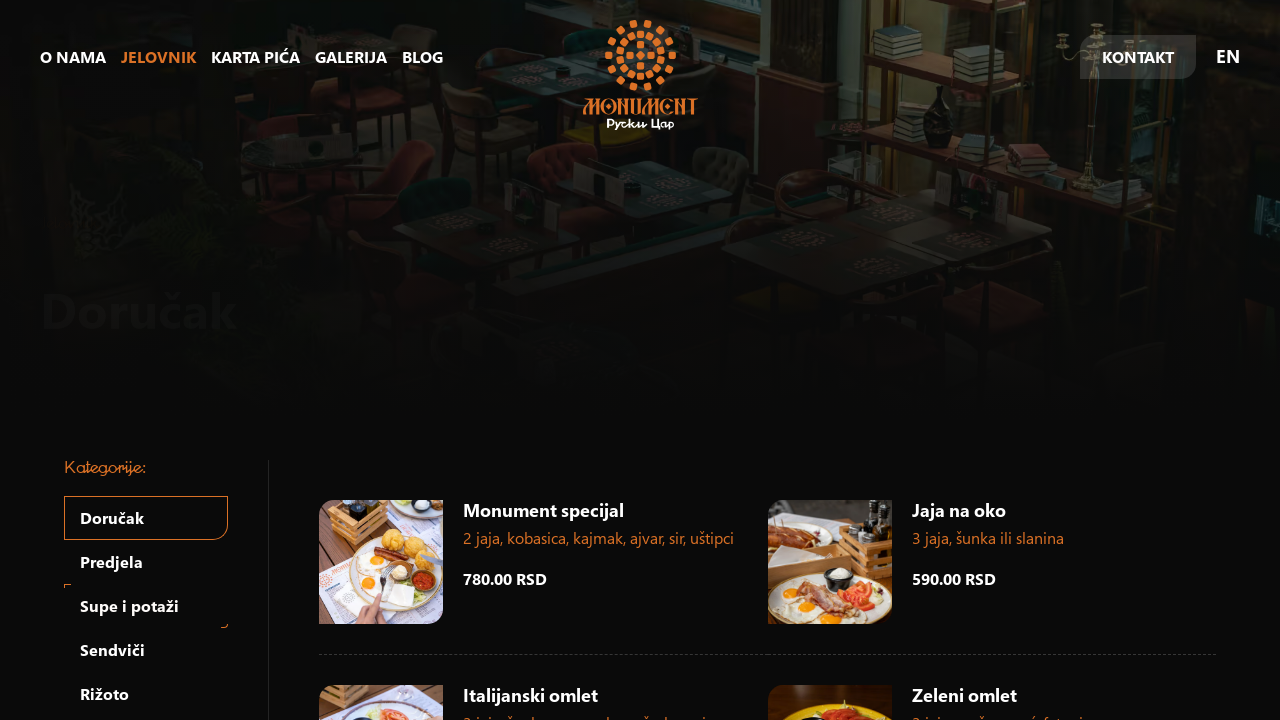

Waited for categories page to load
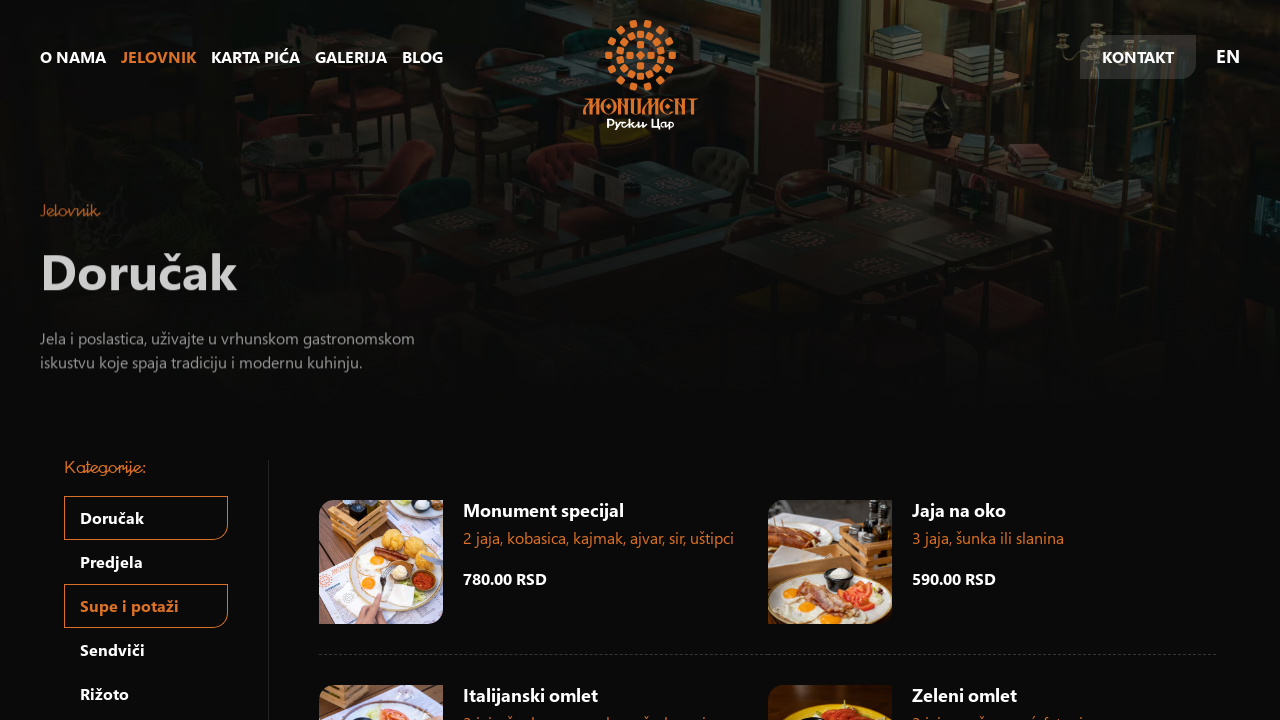

Clicked menu category 'Sendviči' at (146, 650) on //a[.= 'Sendviči']
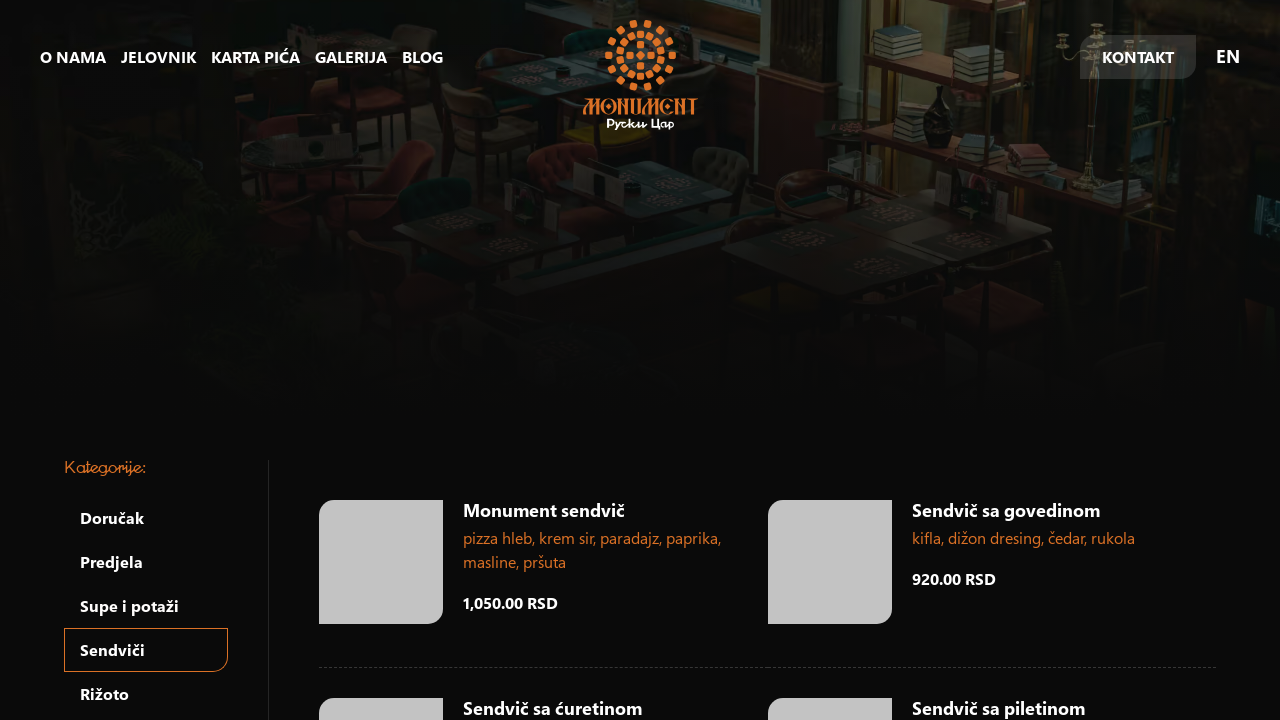

Waited for page to load after clicking 'Sendviči'
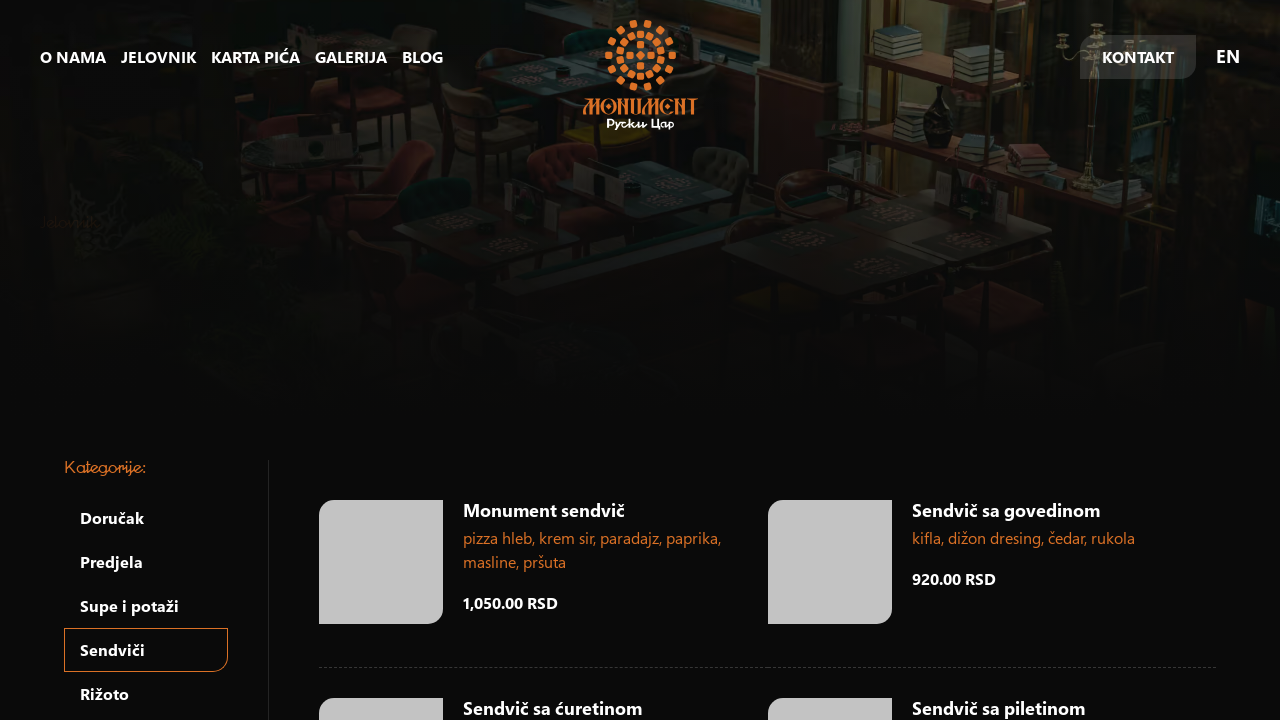

Verified page title contains 'Sendviči - Restoran Monument Ruski Car'
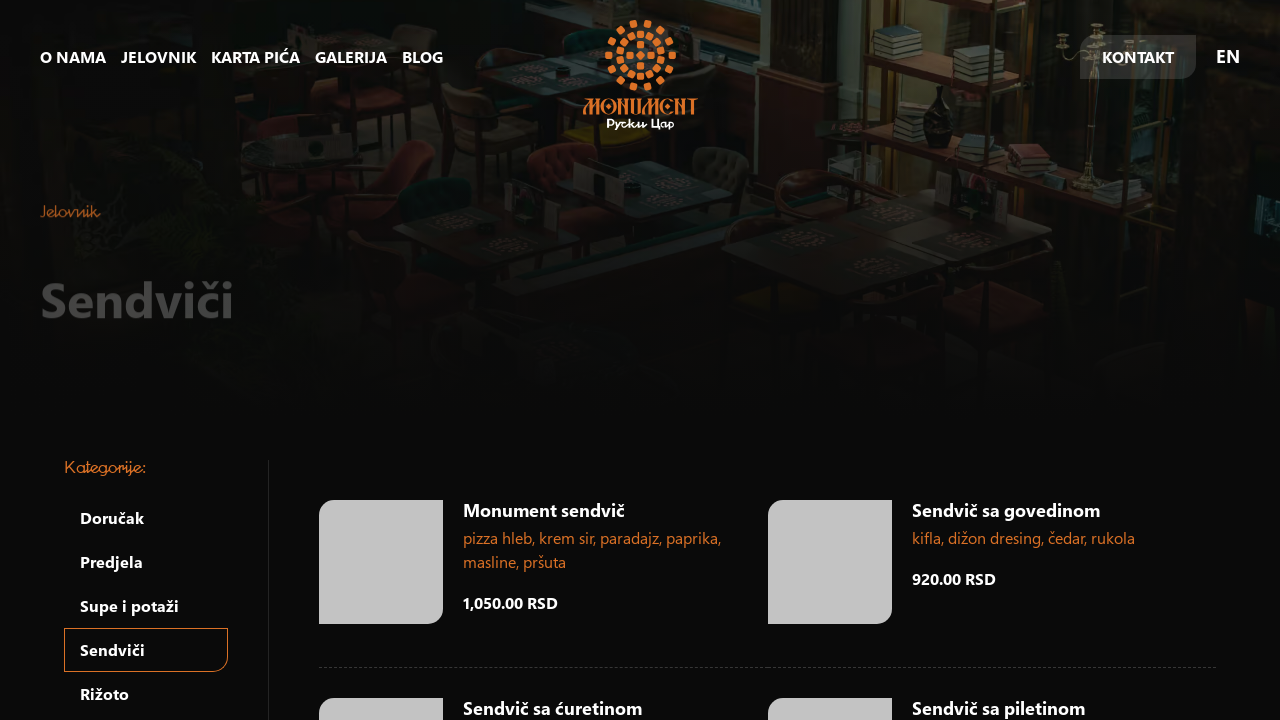

Navigated back to categories page
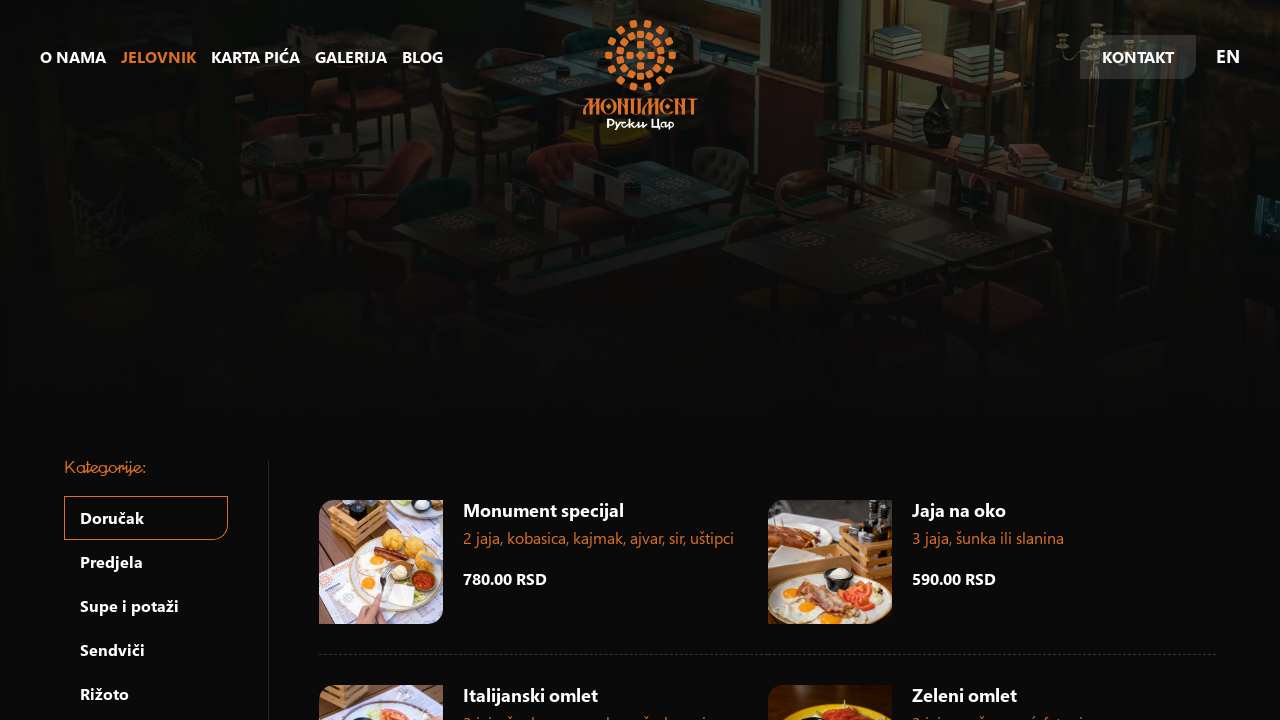

Waited for categories page to load
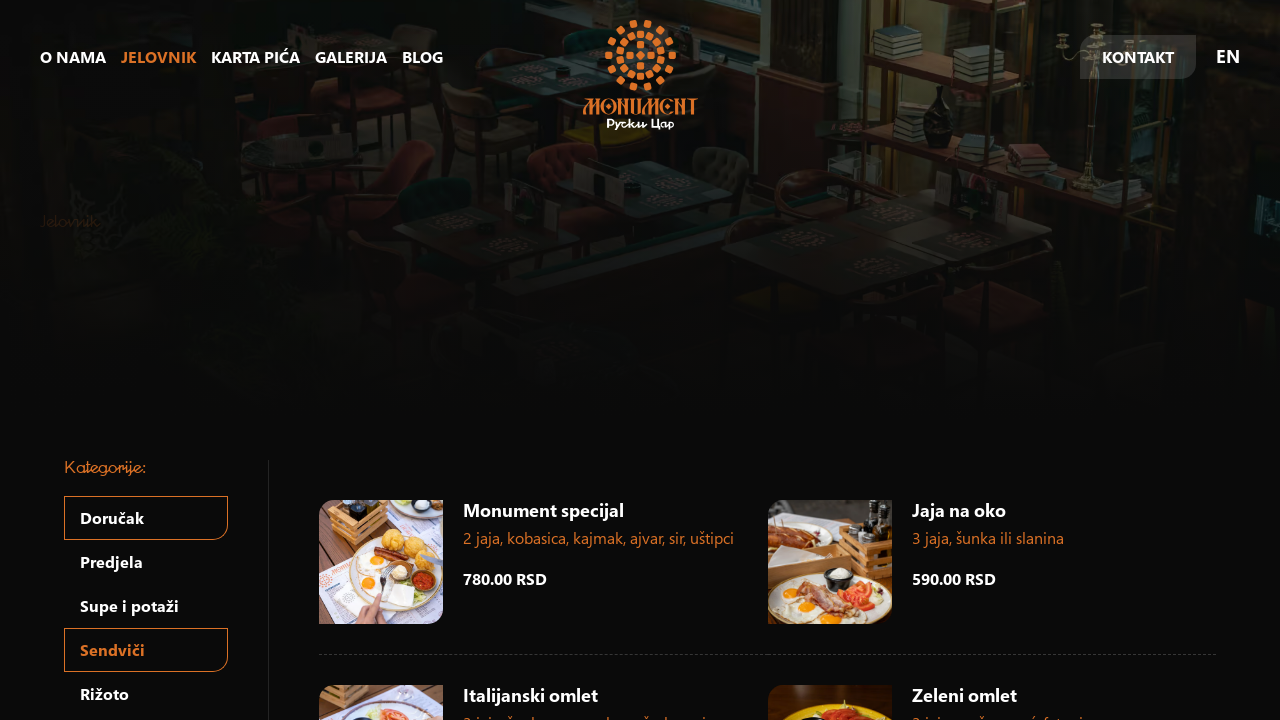

Clicked menu category 'Rižoto' at (146, 694) on //a[.= 'Rižoto']
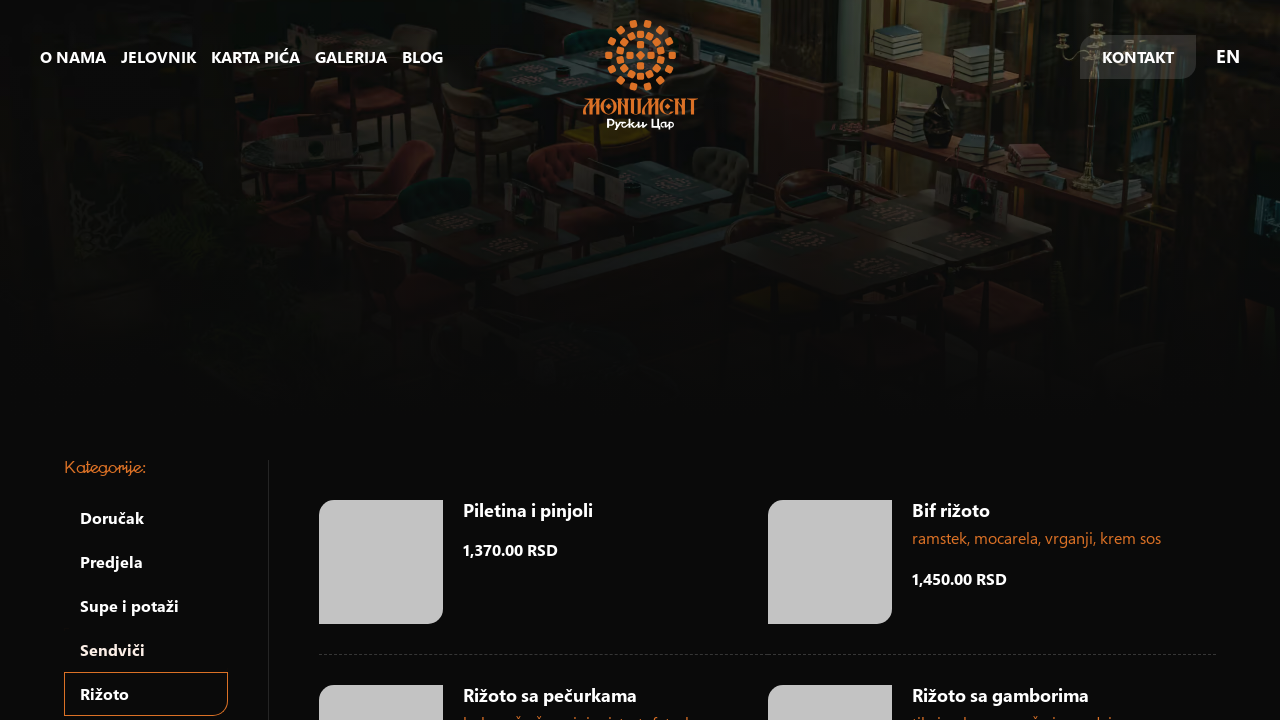

Waited for page to load after clicking 'Rižoto'
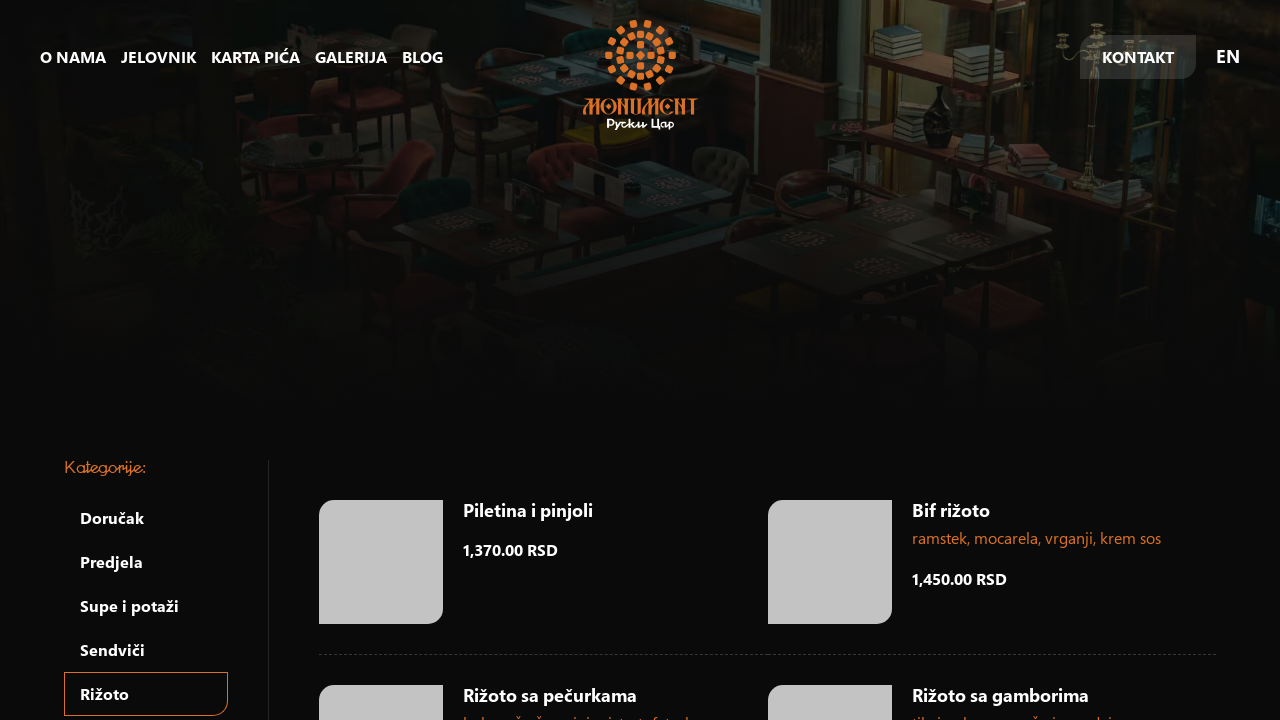

Verified page title contains 'Rižoto - Restoran Monument Ruski Car'
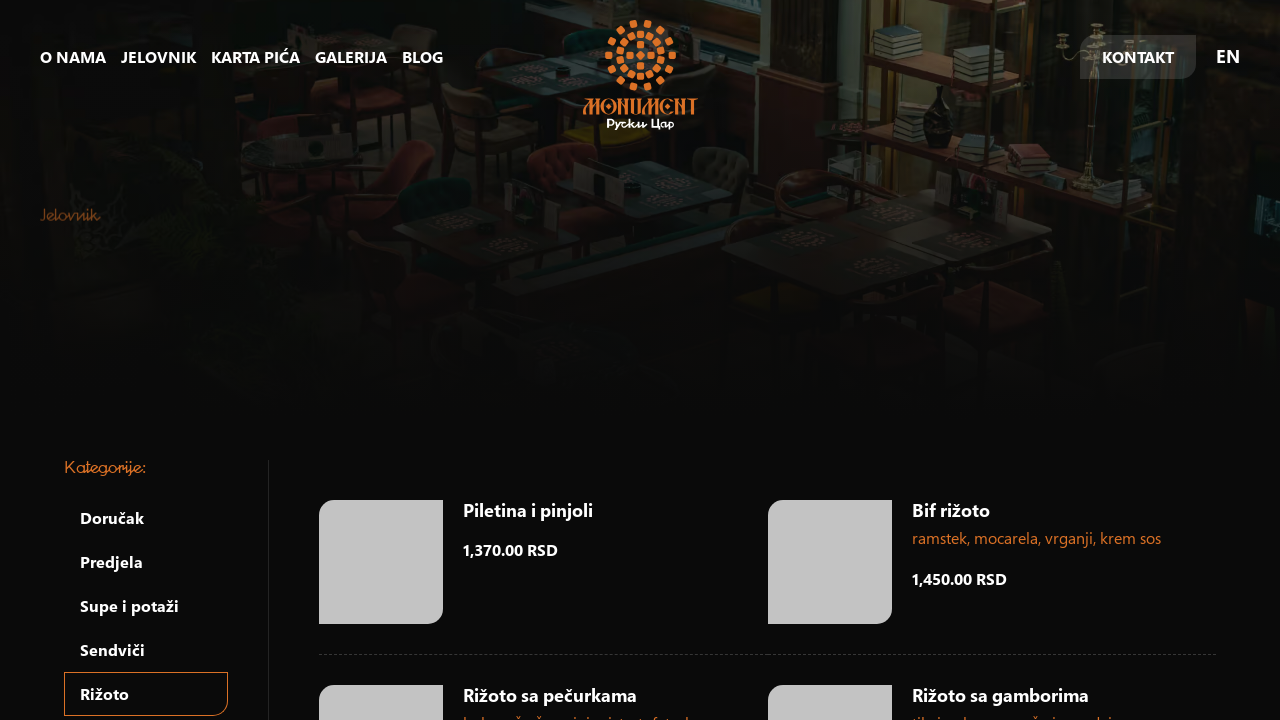

Navigated back to categories page
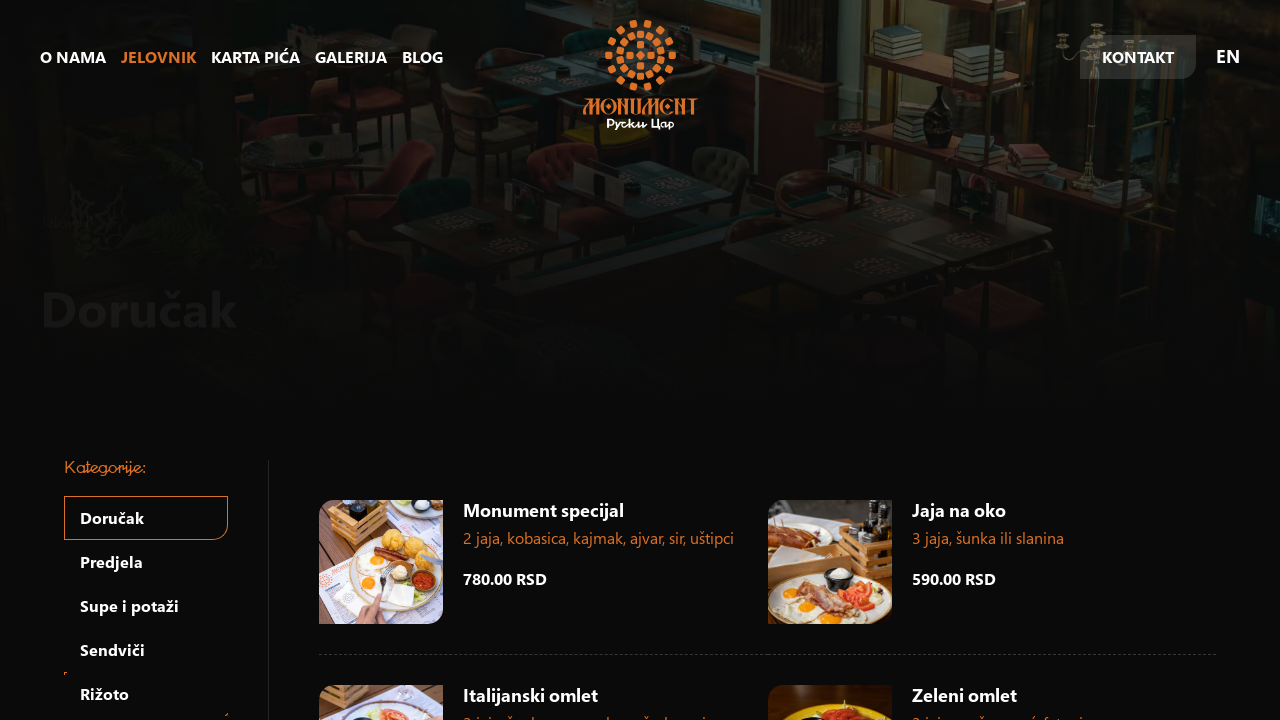

Waited for categories page to load
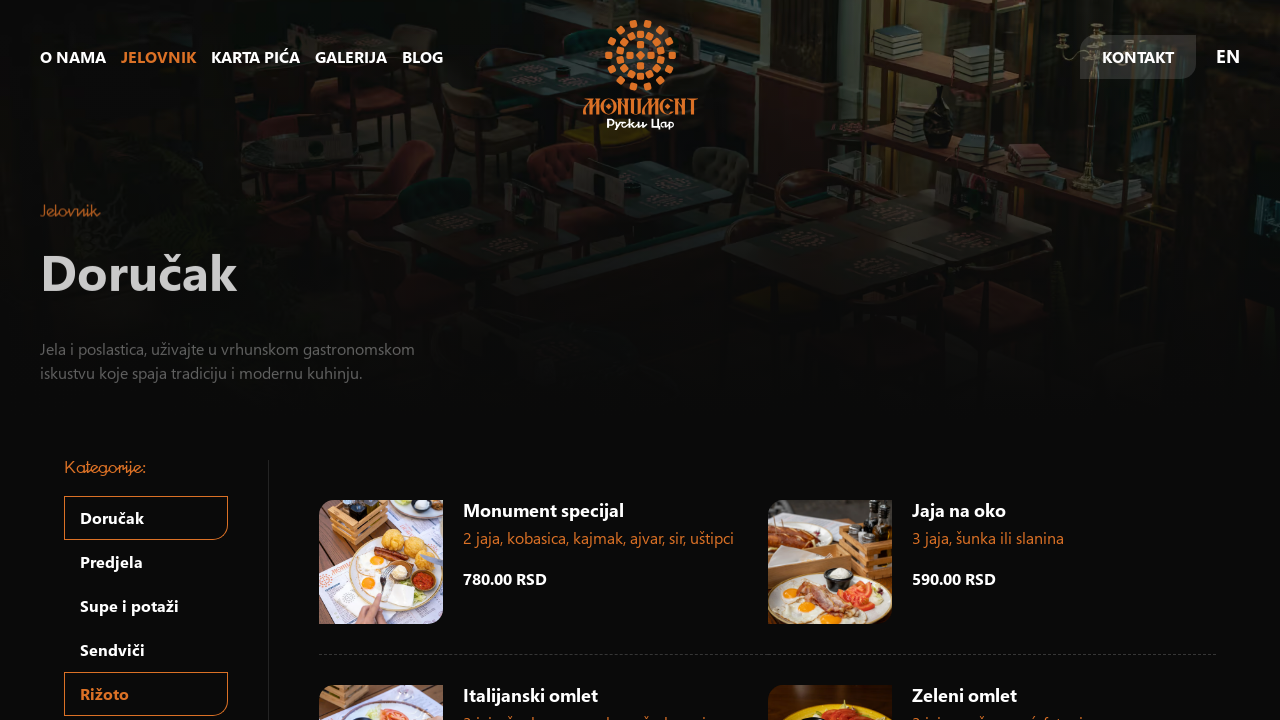

Clicked menu category 'Pizza' at (146, 698) on //a[.= 'Pizza']
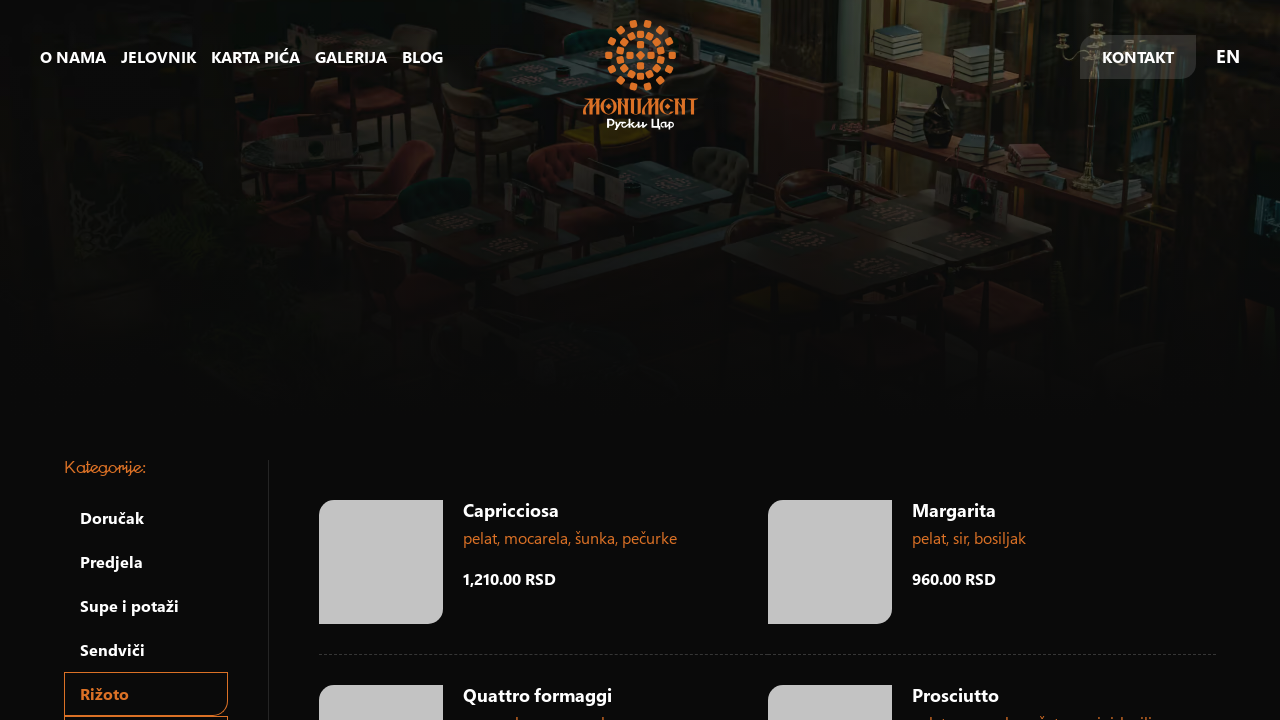

Waited for page to load after clicking 'Pizza'
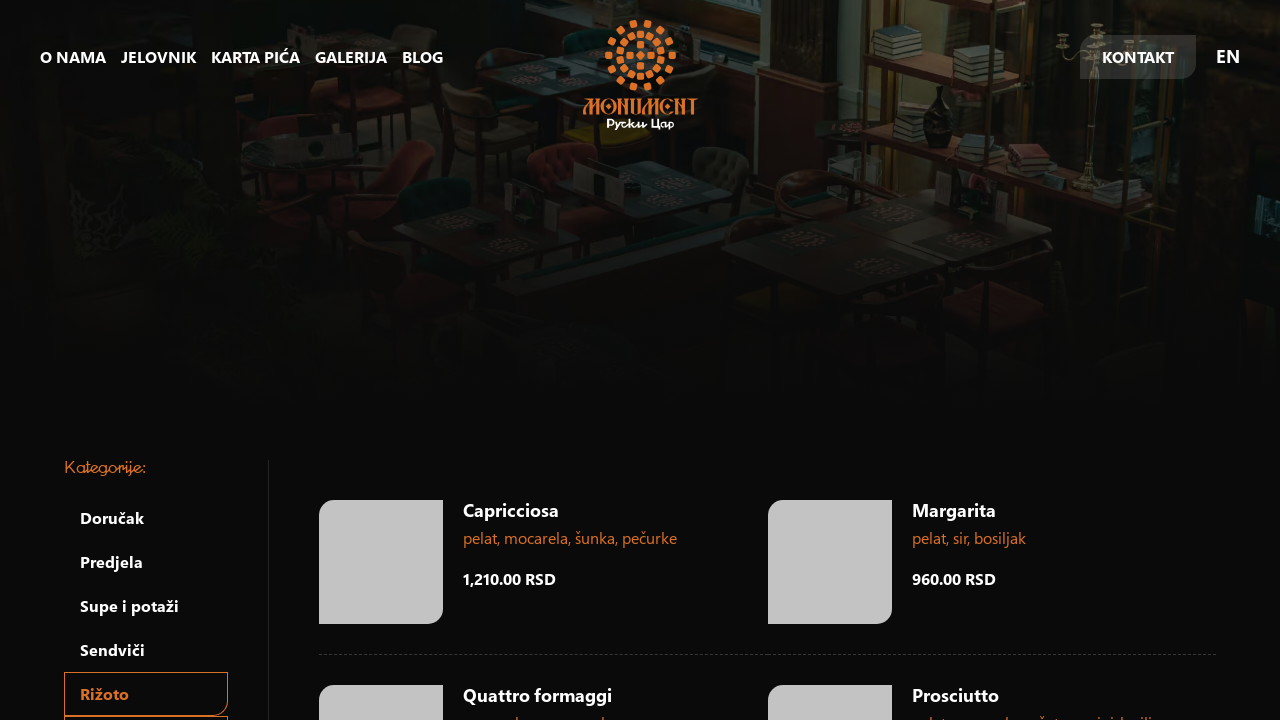

Verified page title contains 'Pizza - Restoran Monument Ruski Car'
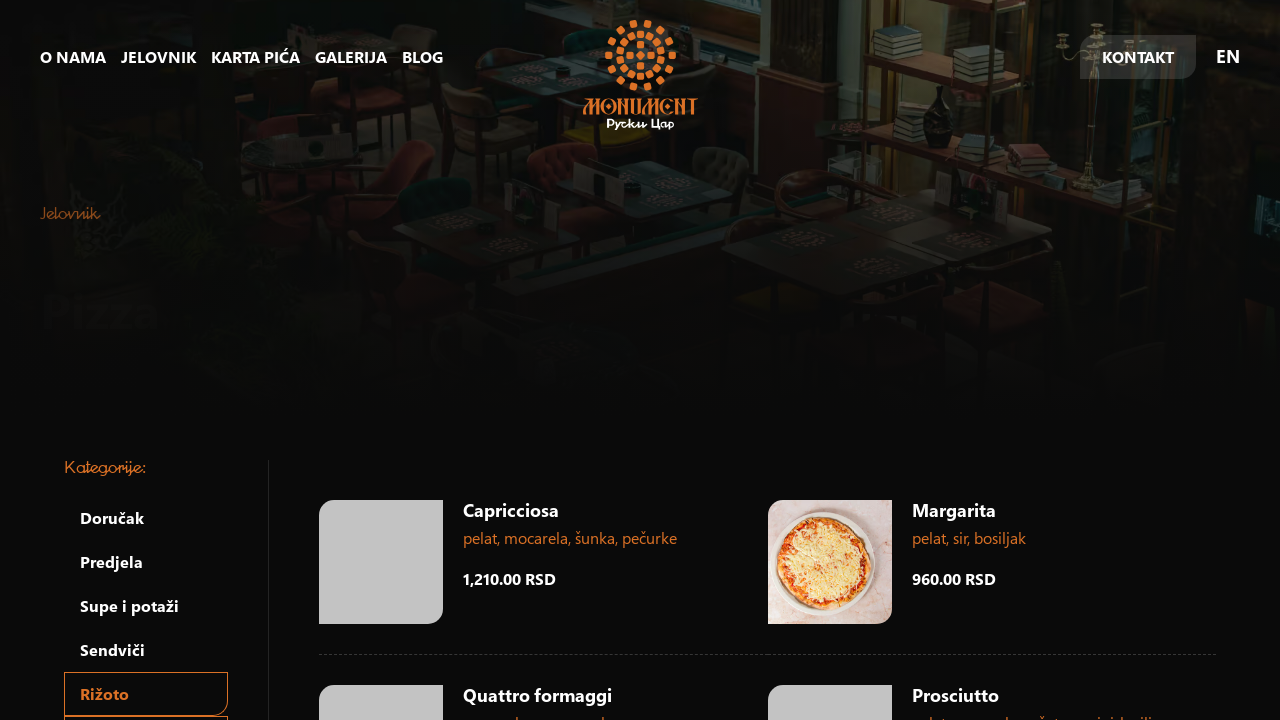

Navigated back to categories page
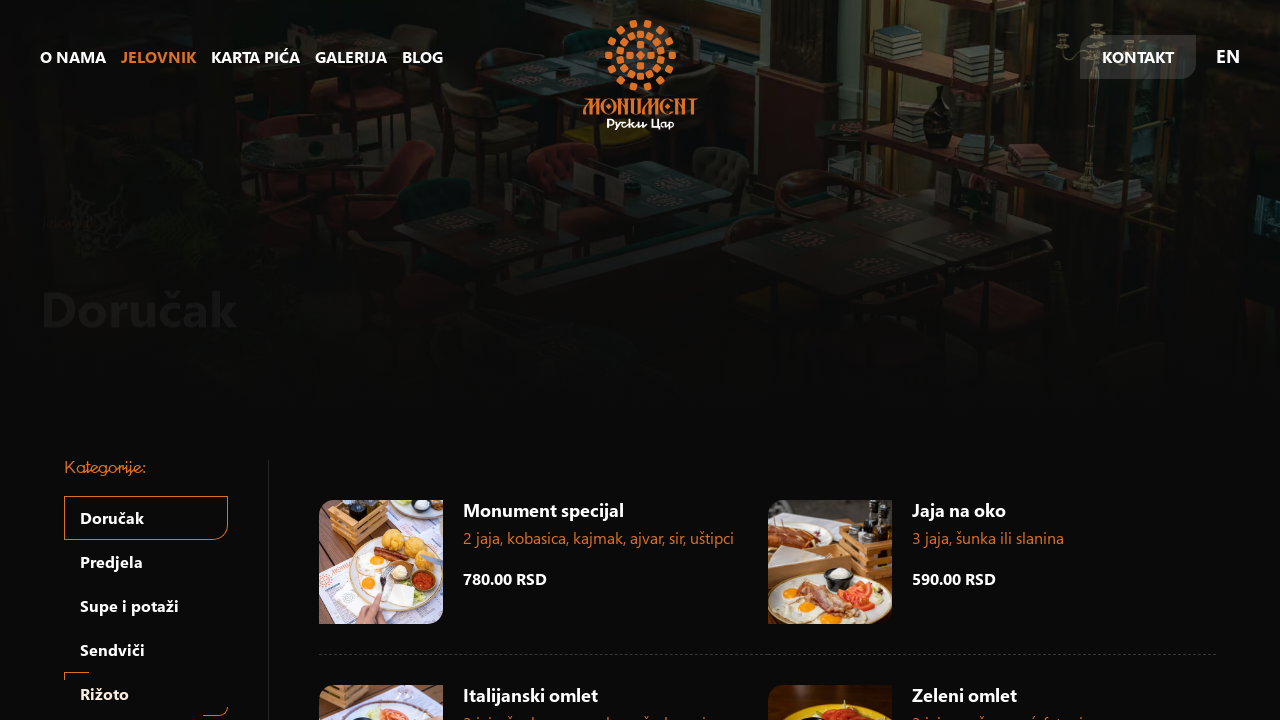

Waited for categories page to load
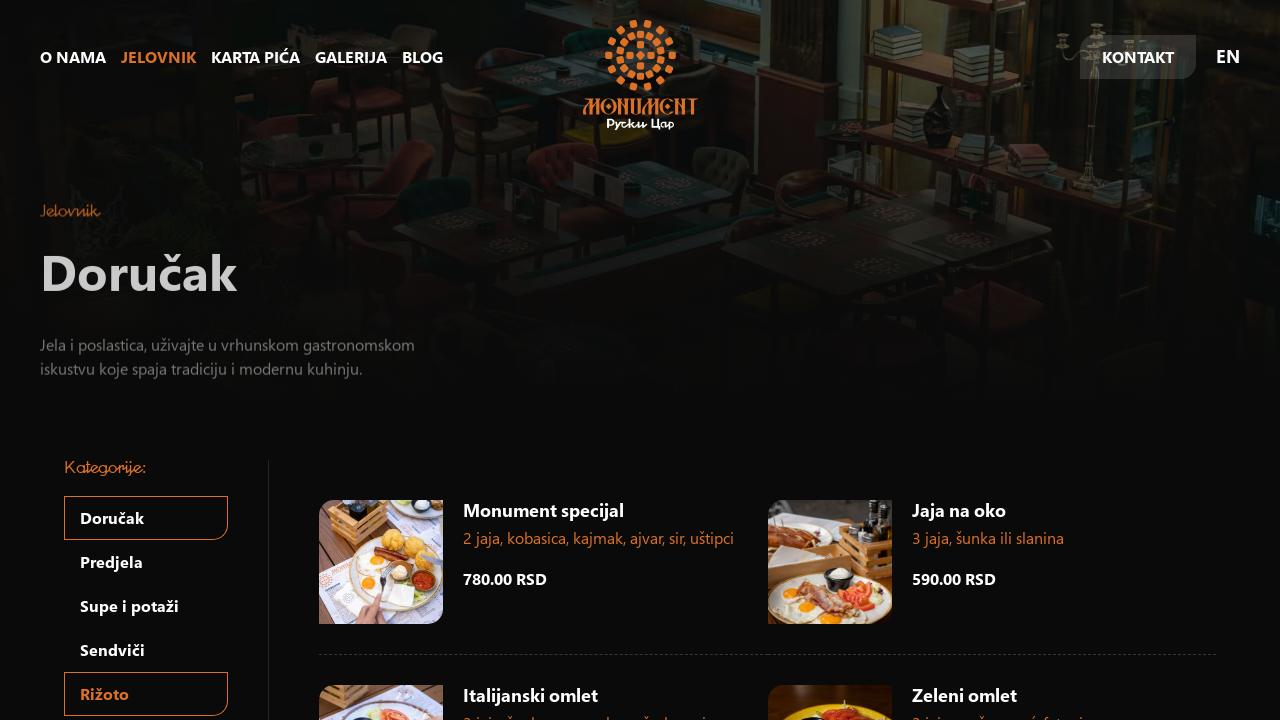

Clicked menu category 'Domaća pasta' at (146, 361) on //a[.= 'Domaća pasta']
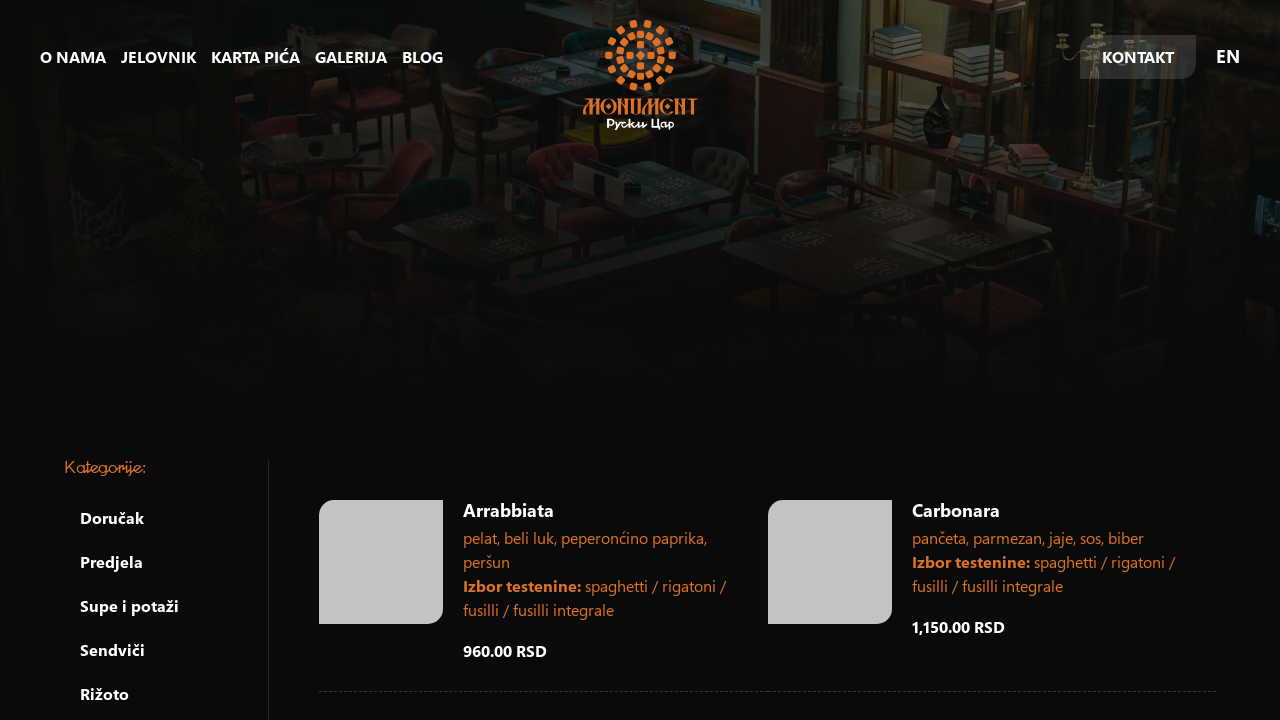

Waited for page to load after clicking 'Domaća pasta'
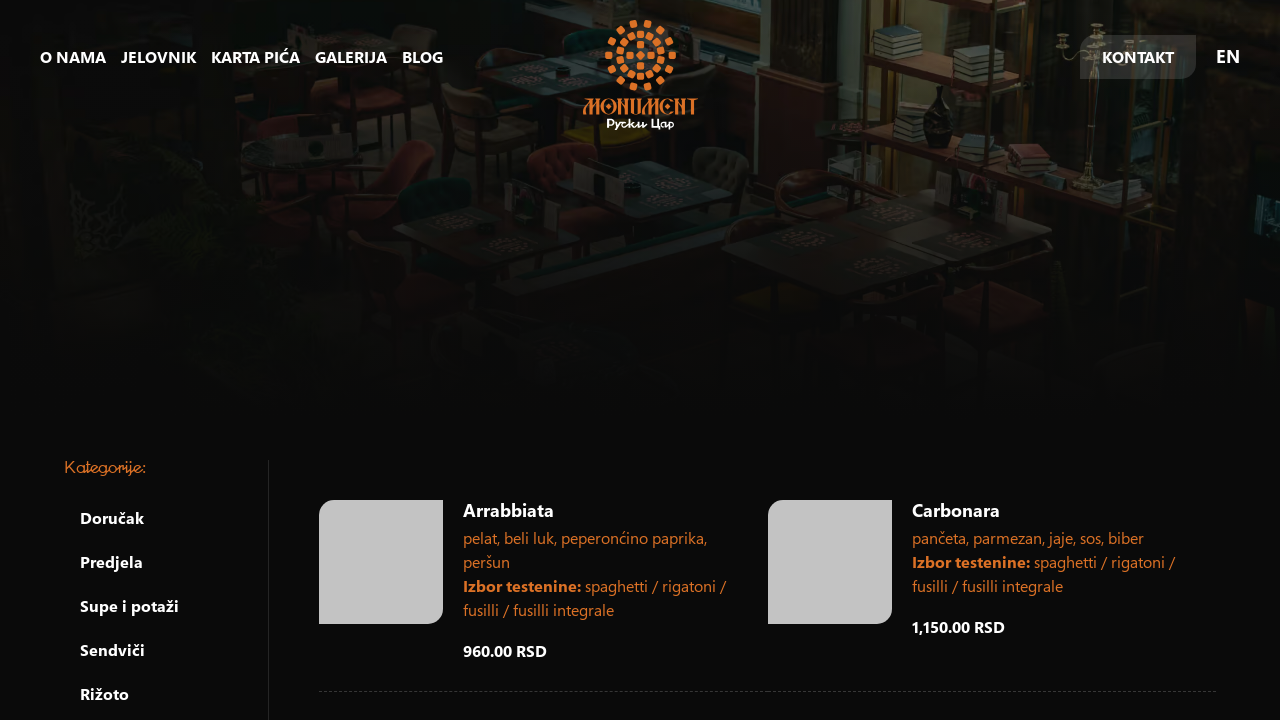

Verified page title contains 'Domaća pasta - Restoran Monument Ruski Car'
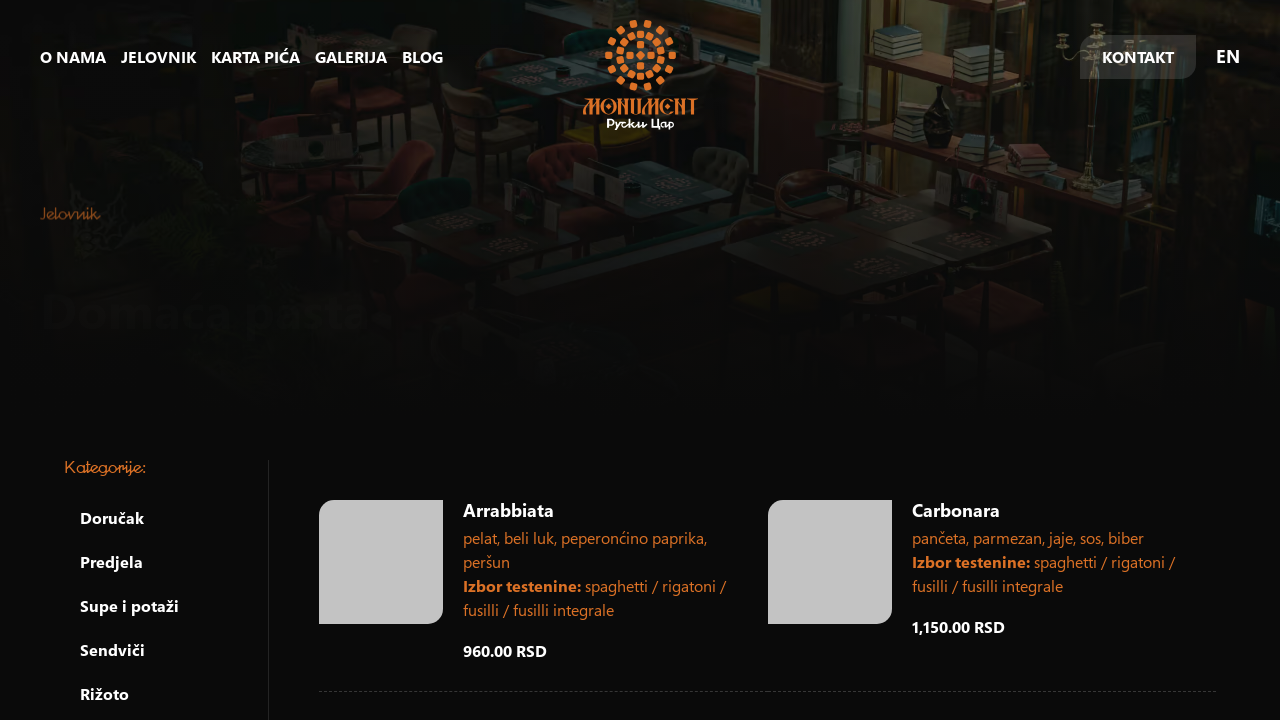

Navigated back to categories page
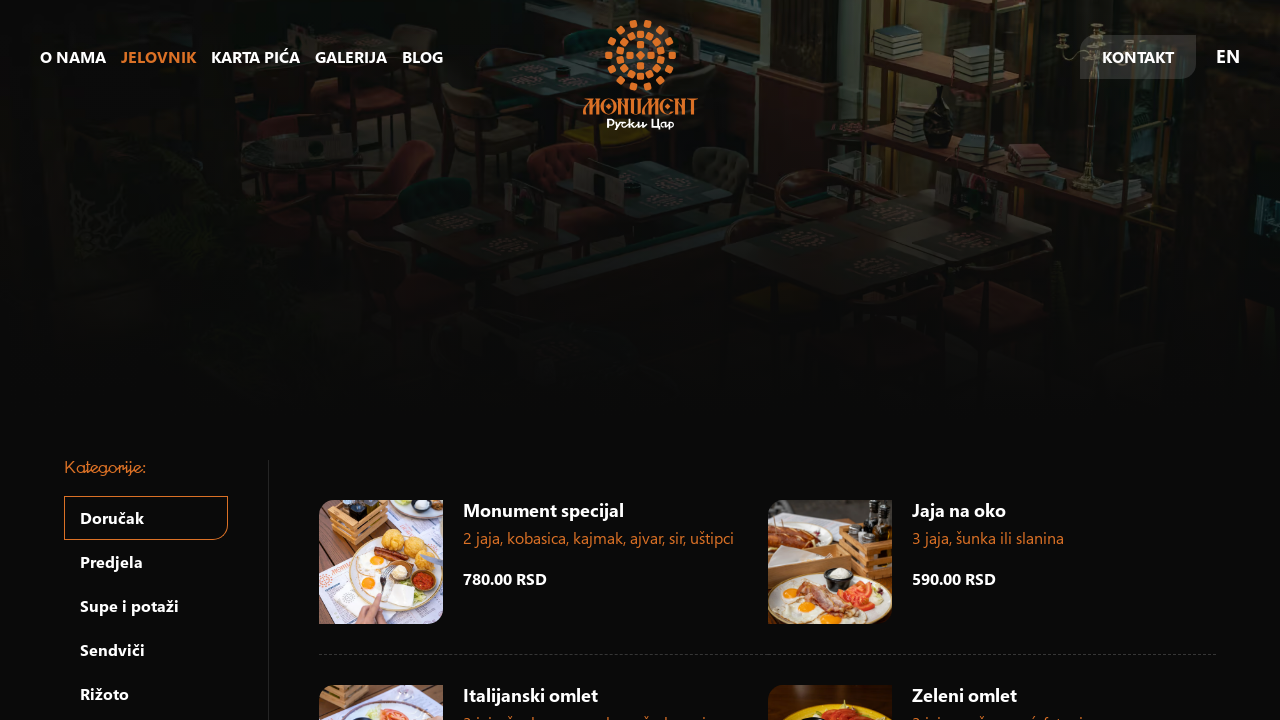

Waited for categories page to load
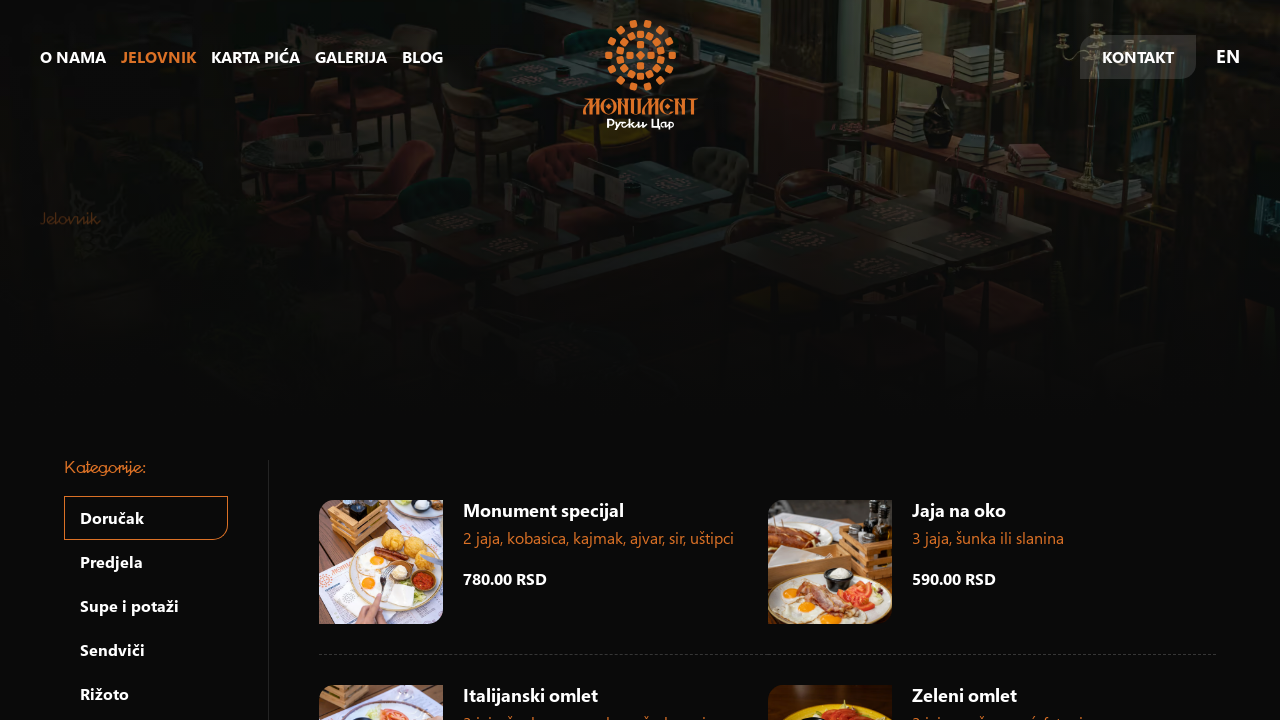

Clicked menu category 'Jela kuće' at (146, 361) on //a[.= 'Jela kuće']
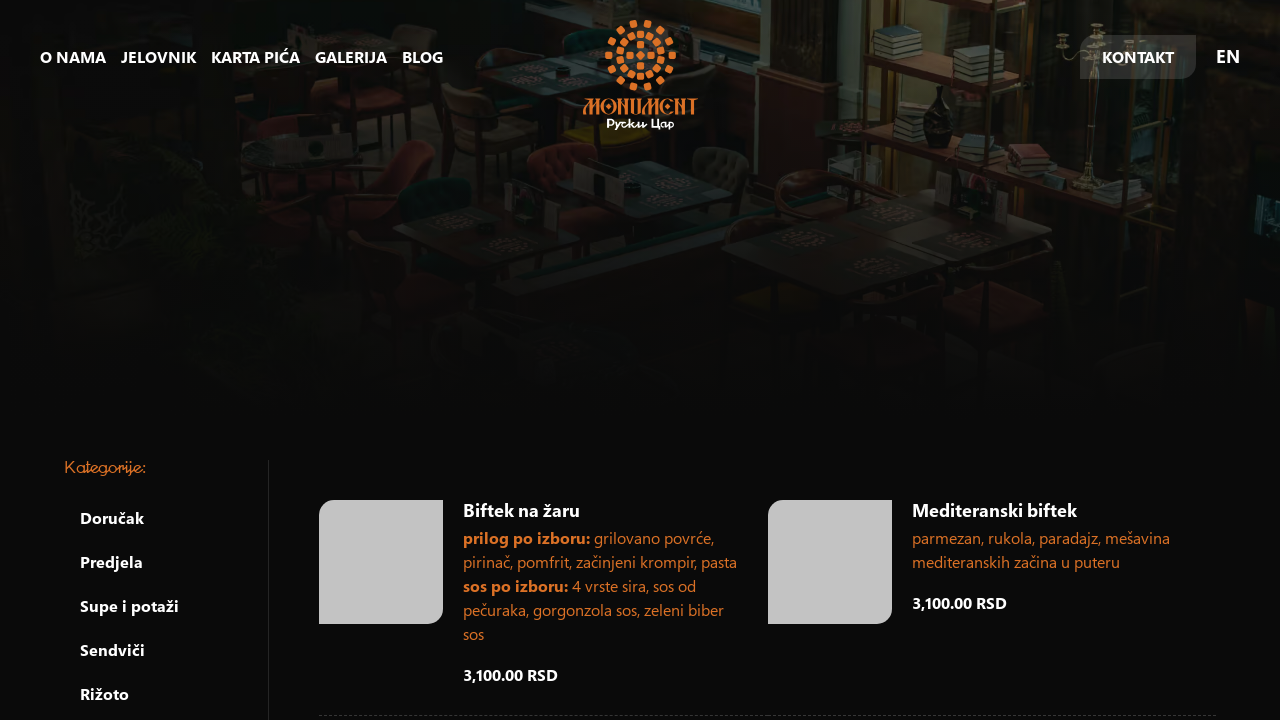

Waited for page to load after clicking 'Jela kuće'
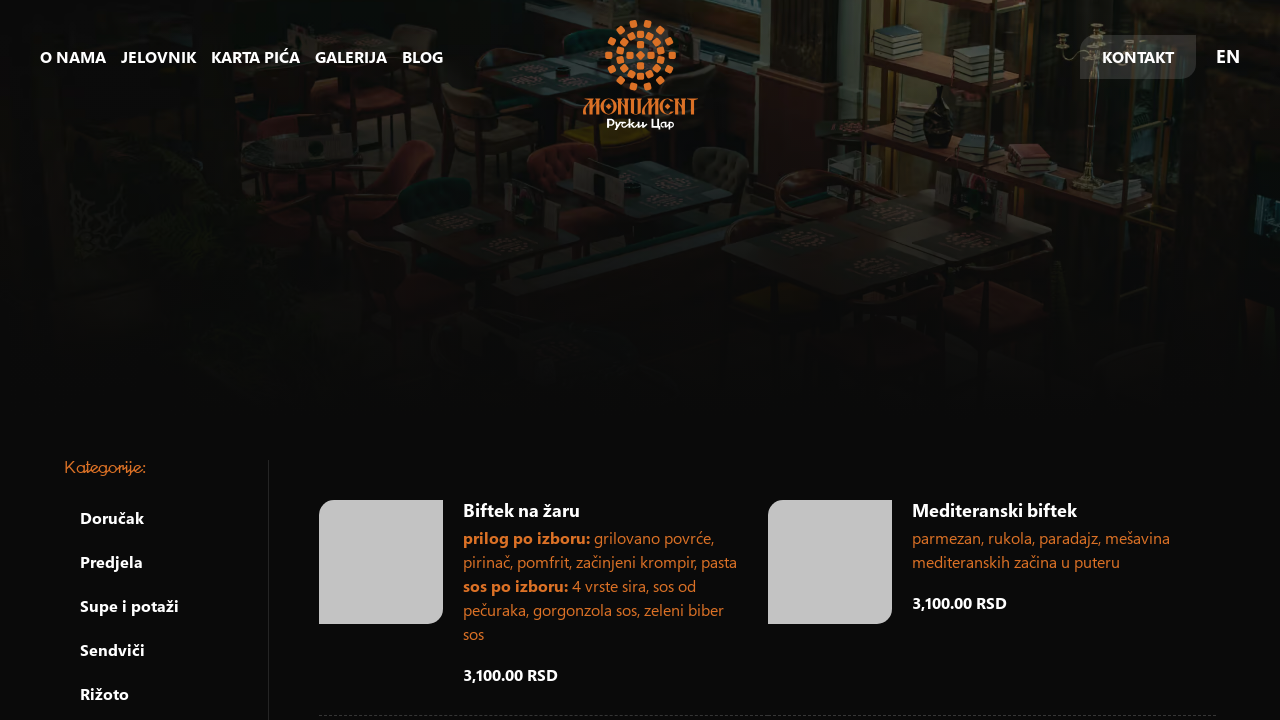

Verified page title contains 'Jela kuće - Restoran Monument Ruski Car'
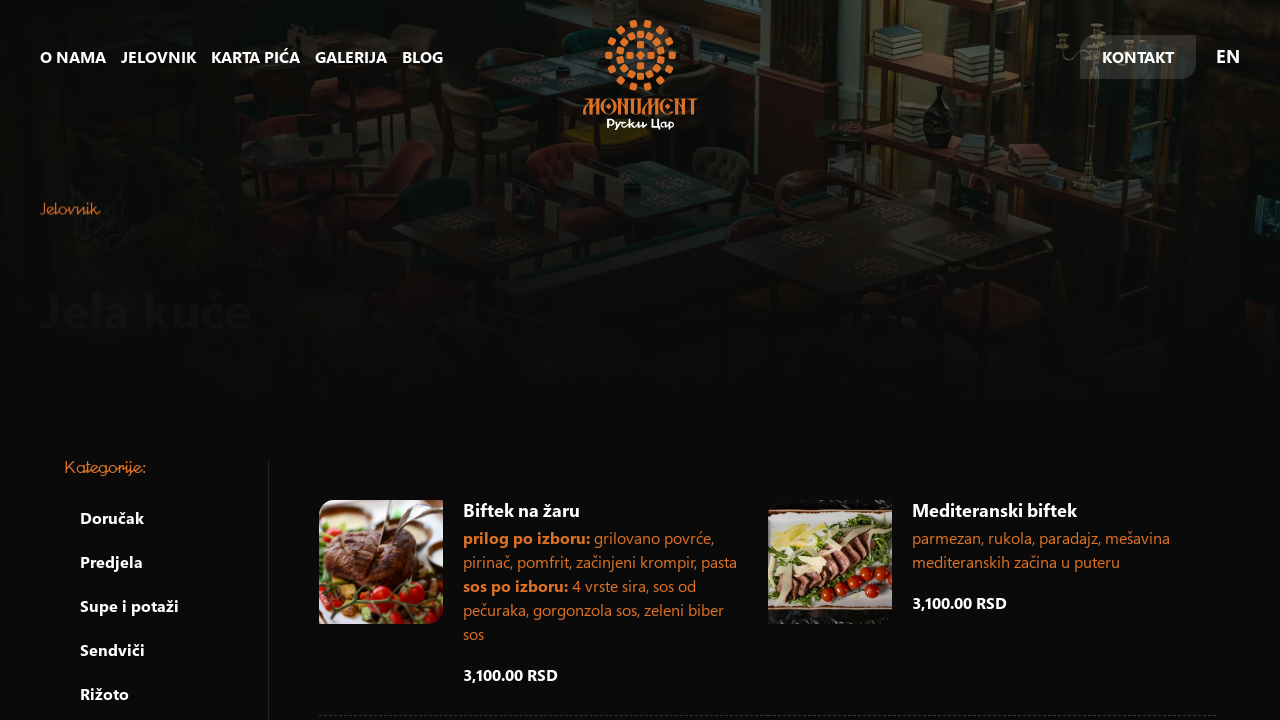

Navigated back to categories page
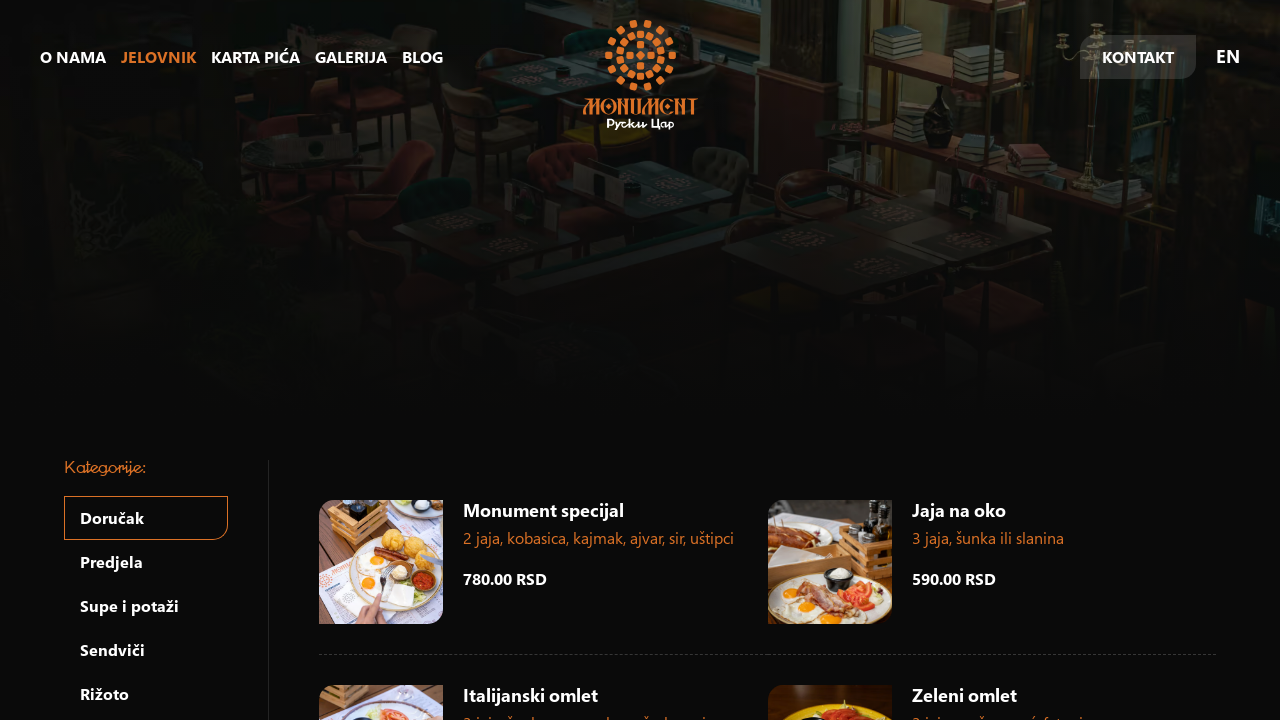

Waited for categories page to load
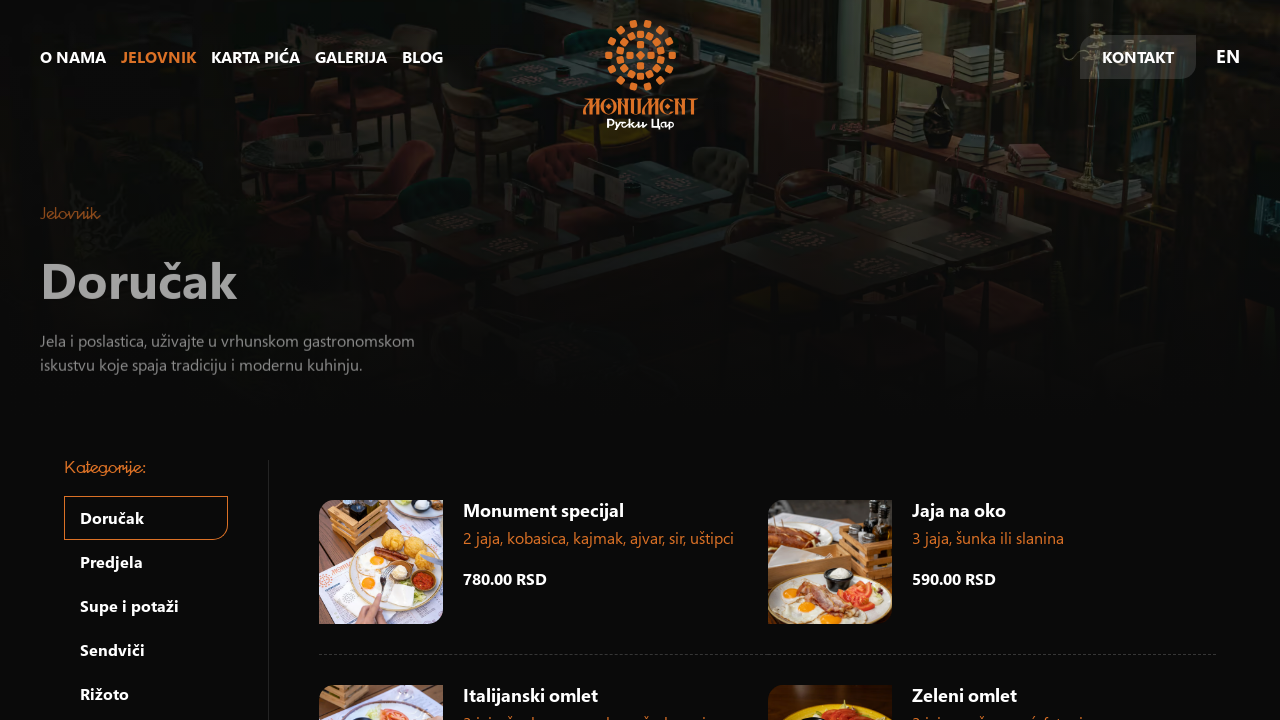

Clicked menu category 'Jela sa roštilja' at (146, 361) on //a[.= 'Jela sa roštilja']
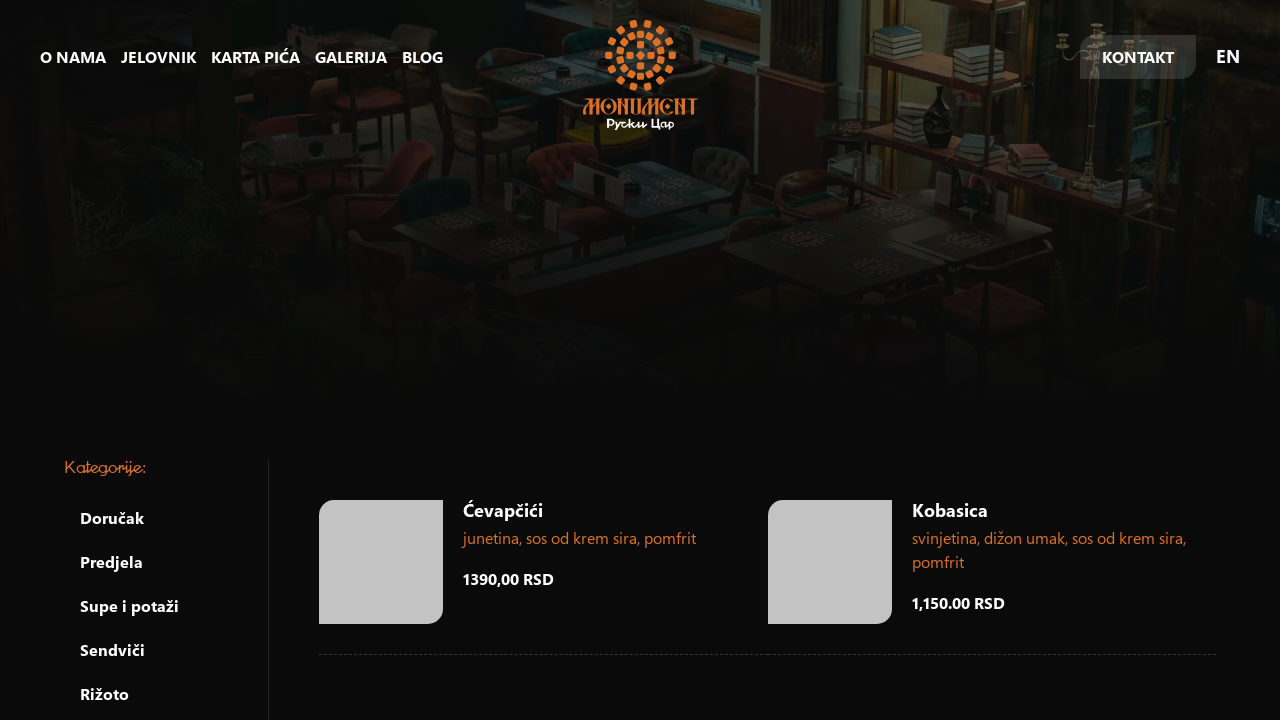

Waited for page to load after clicking 'Jela sa roštilja'
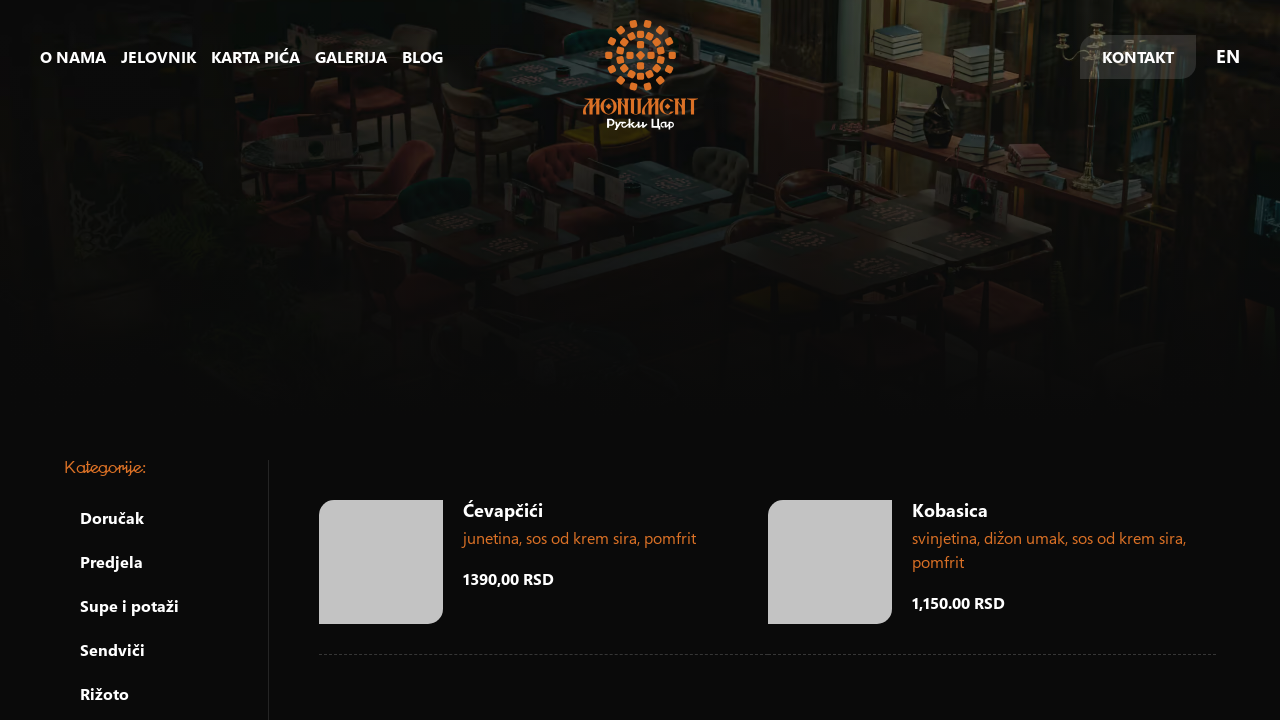

Verified page title contains 'Jela sa roštilja - Restoran Monument Ruski Car'
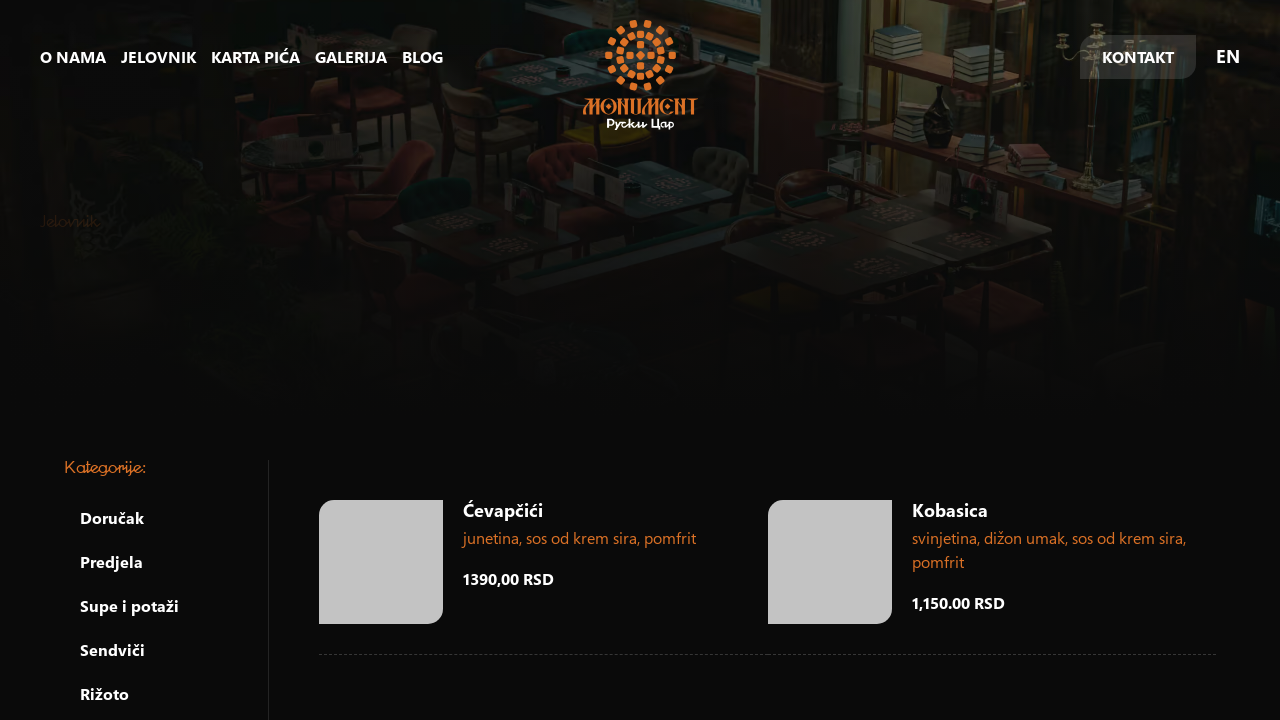

Navigated back to categories page
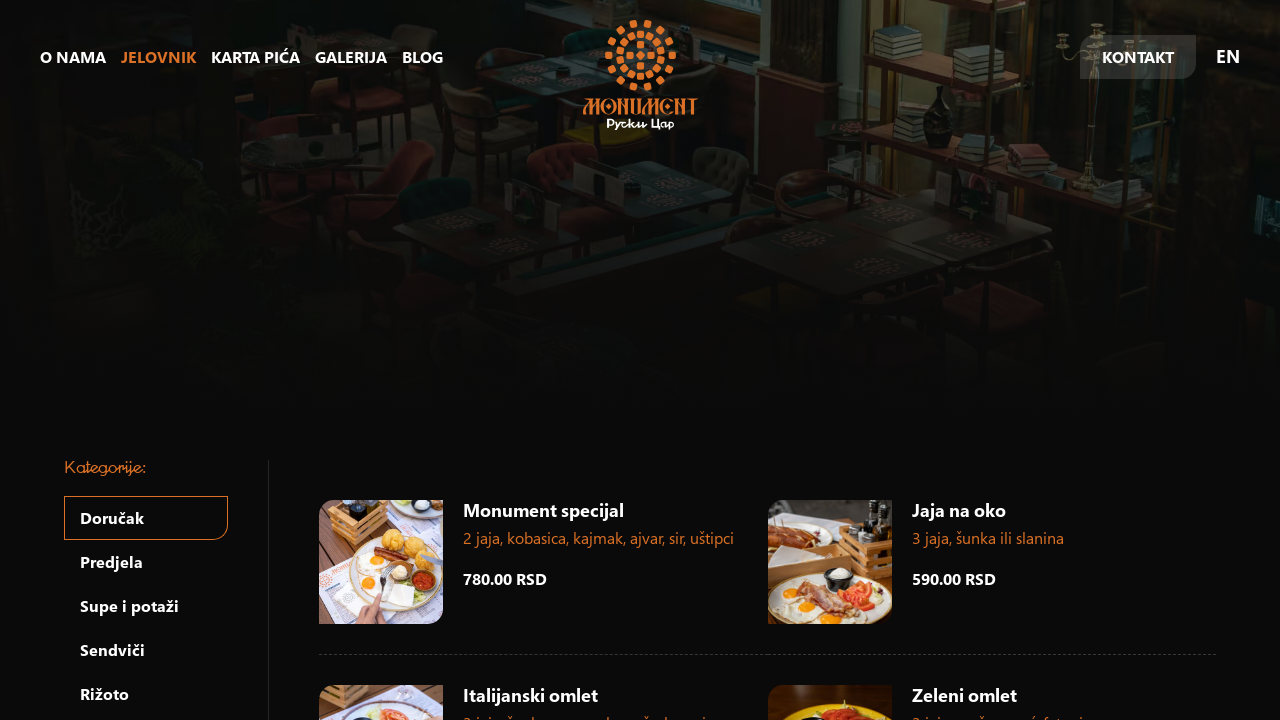

Waited for categories page to load
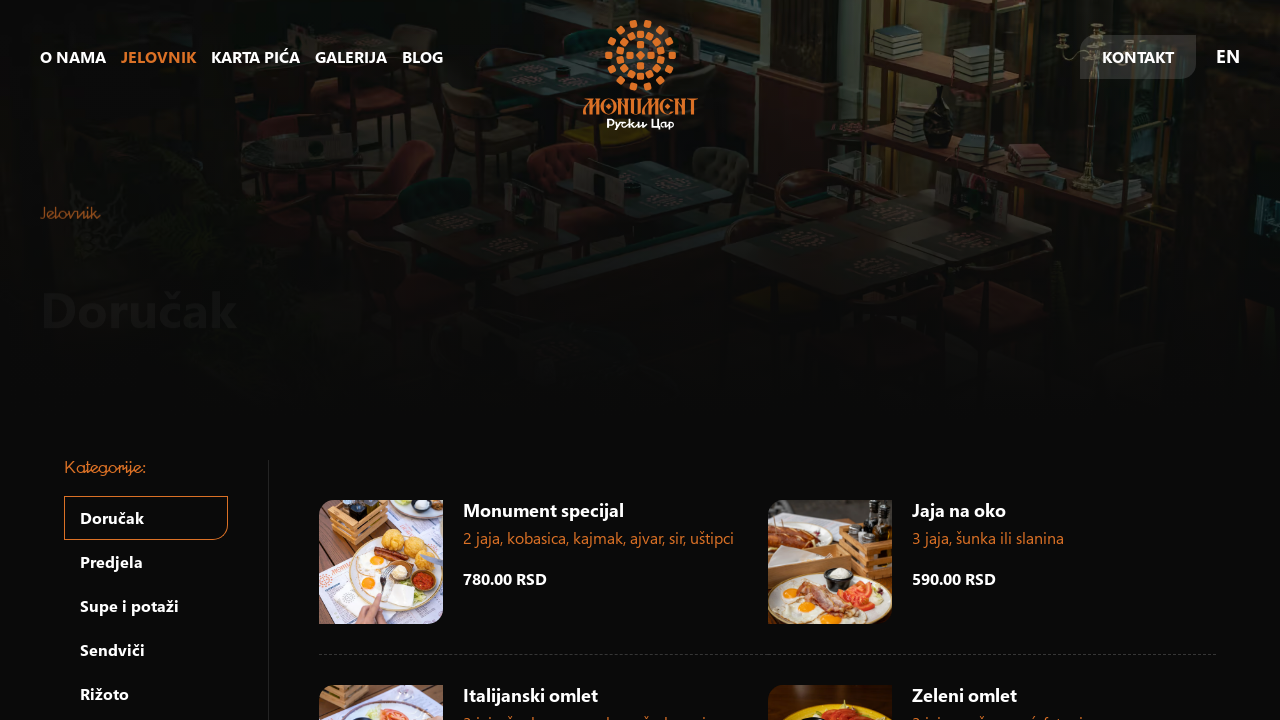

Clicked menu category 'Burgeri' at (146, 361) on //a[.= 'Burgeri']
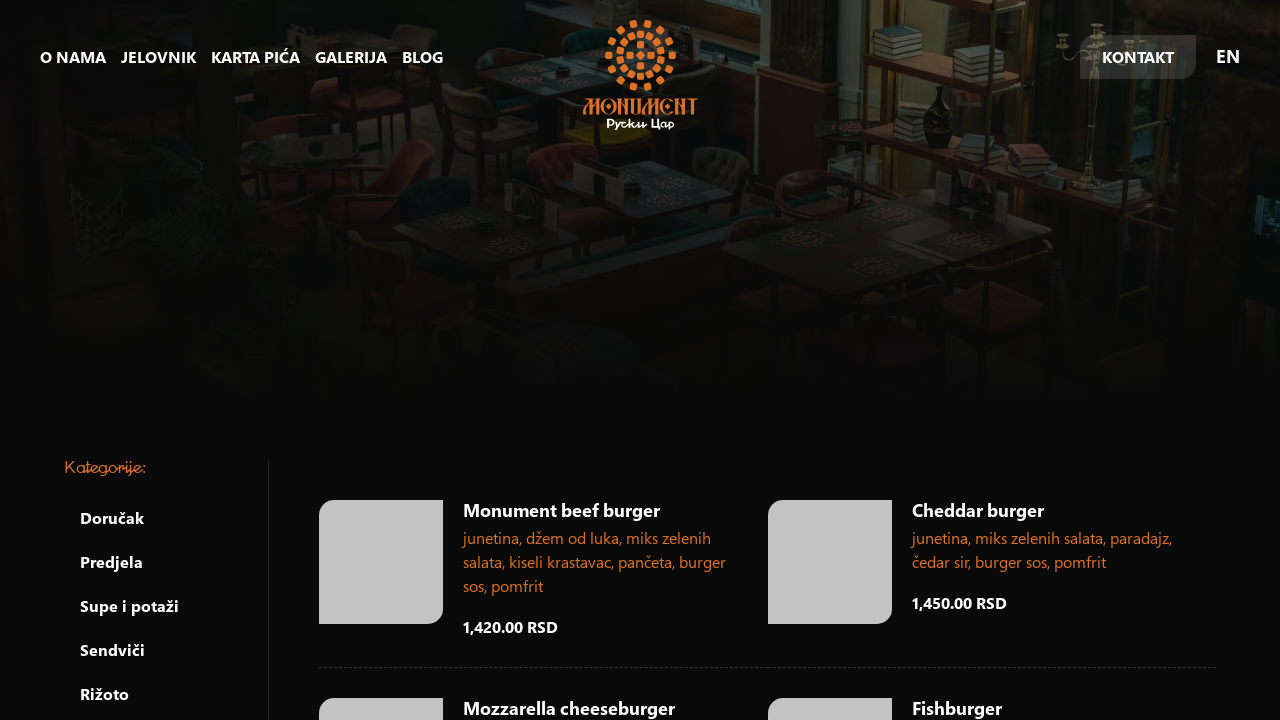

Waited for page to load after clicking 'Burgeri'
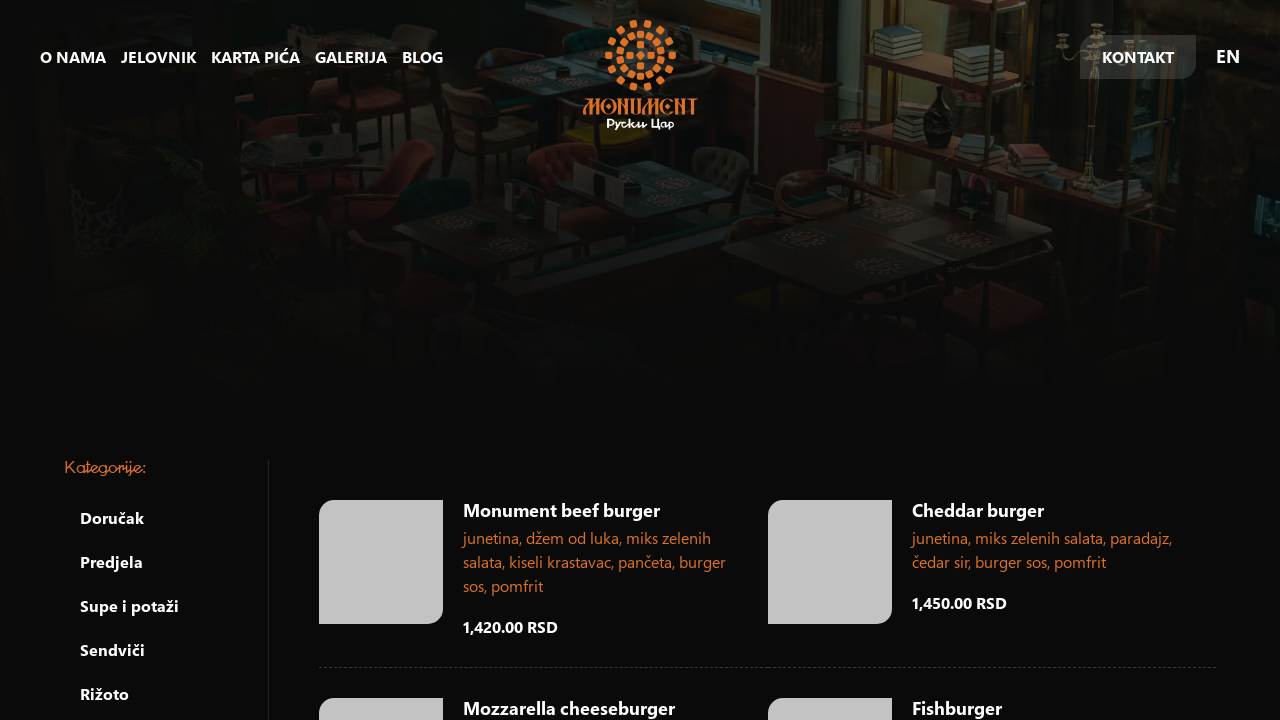

Verified page title contains 'Burgeri - Restoran Monument Ruski Car'
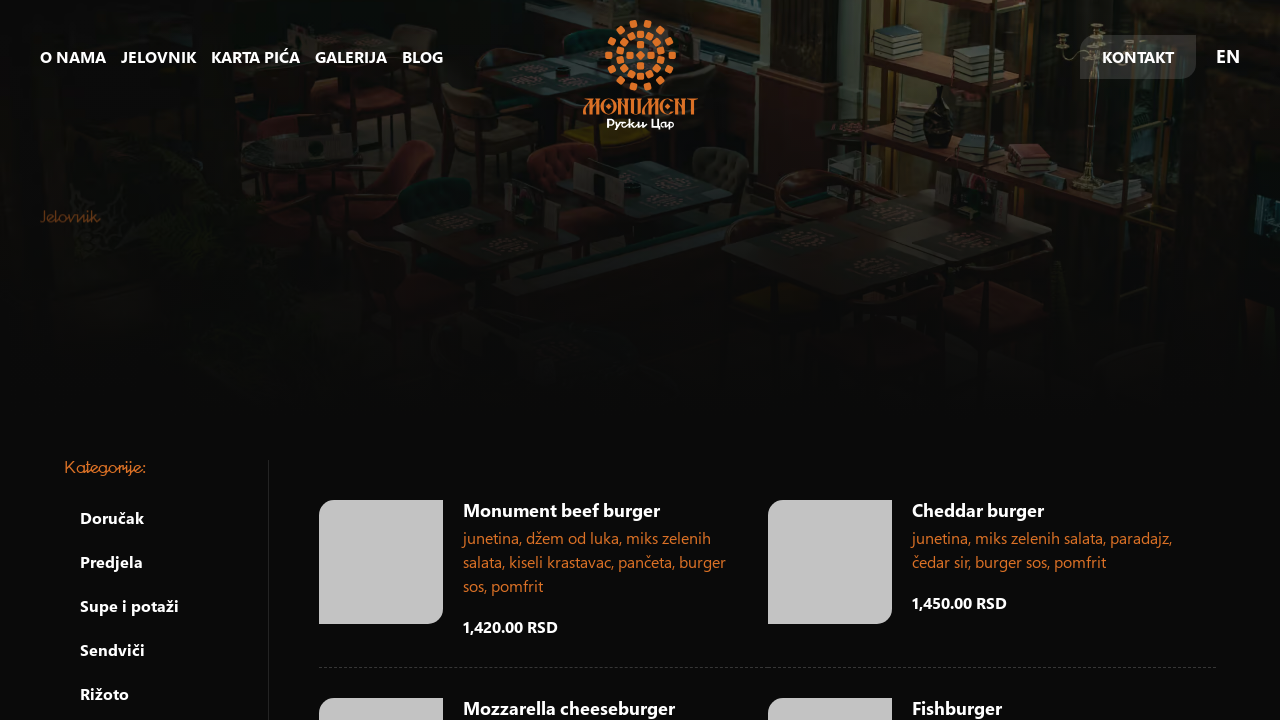

Navigated back to categories page
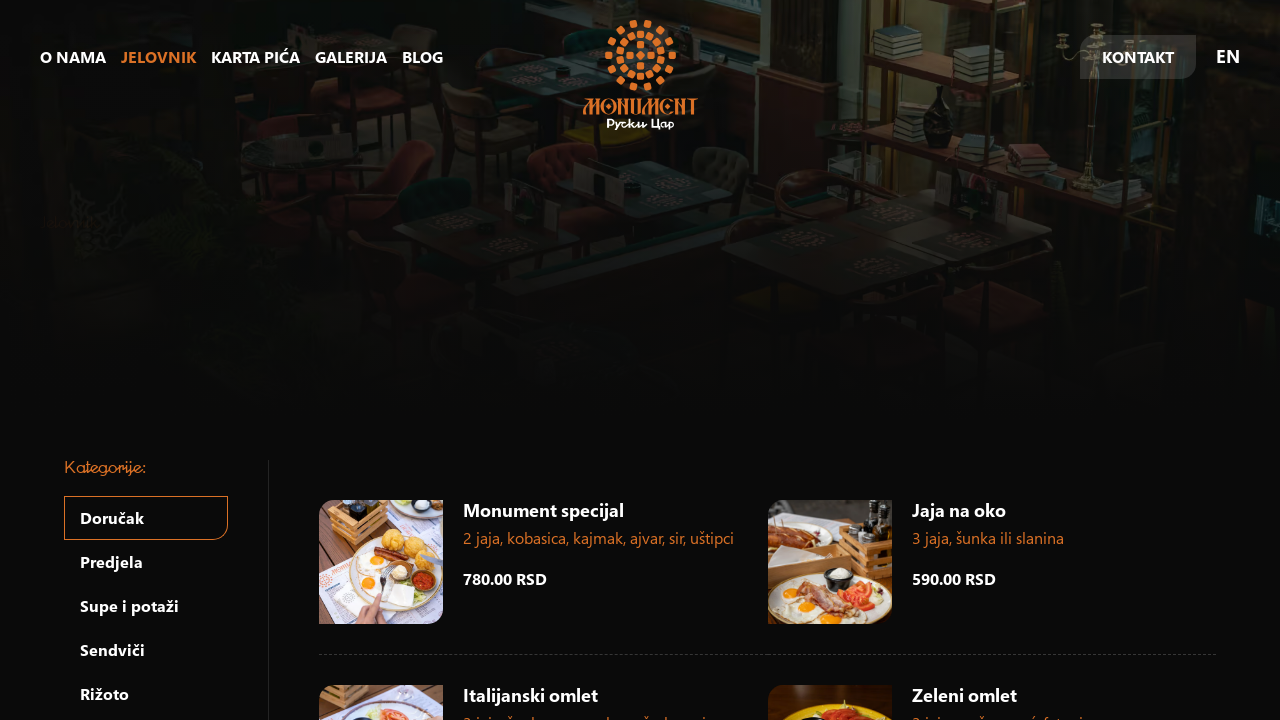

Waited for categories page to load
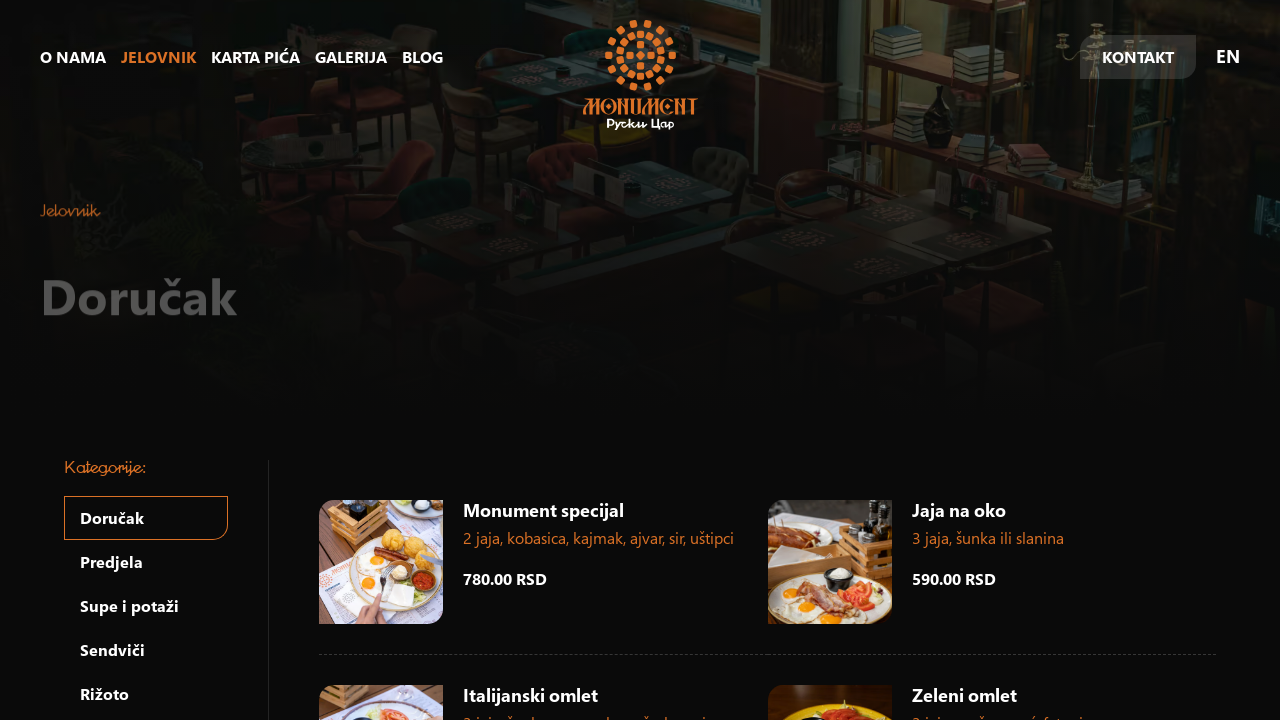

Clicked menu category 'Riba' at (146, 361) on //a[.= 'Riba']
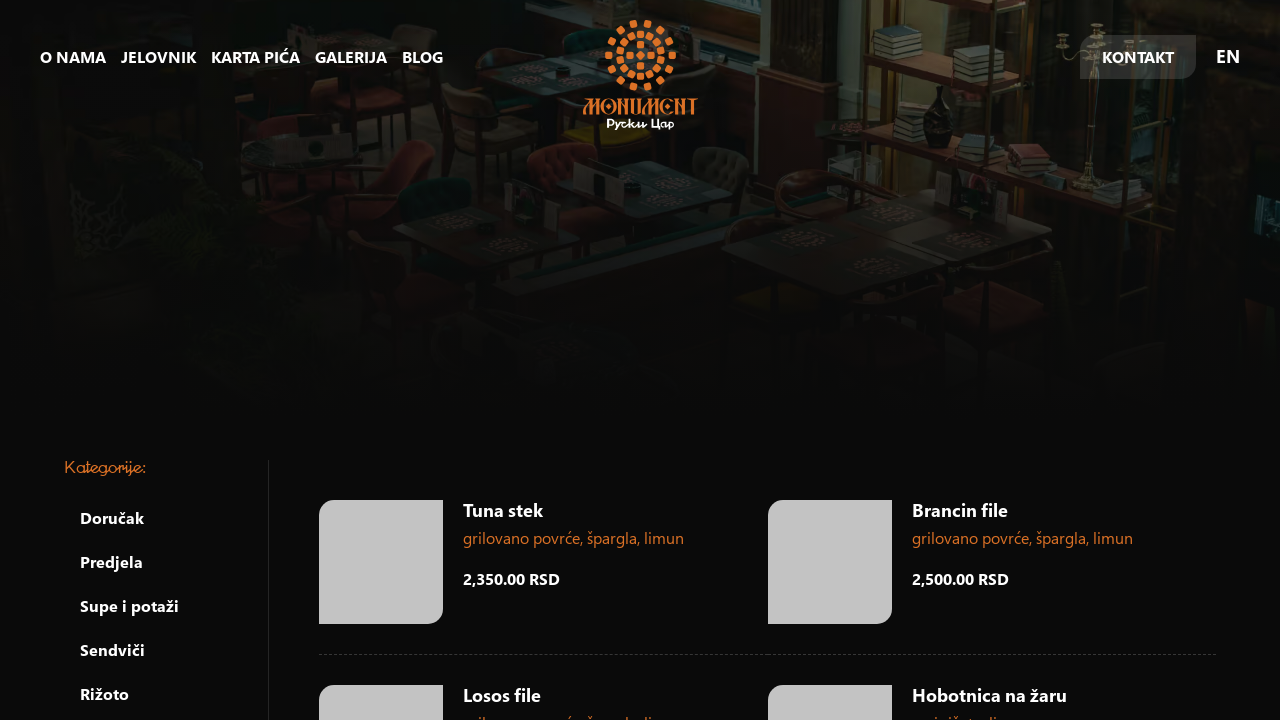

Waited for page to load after clicking 'Riba'
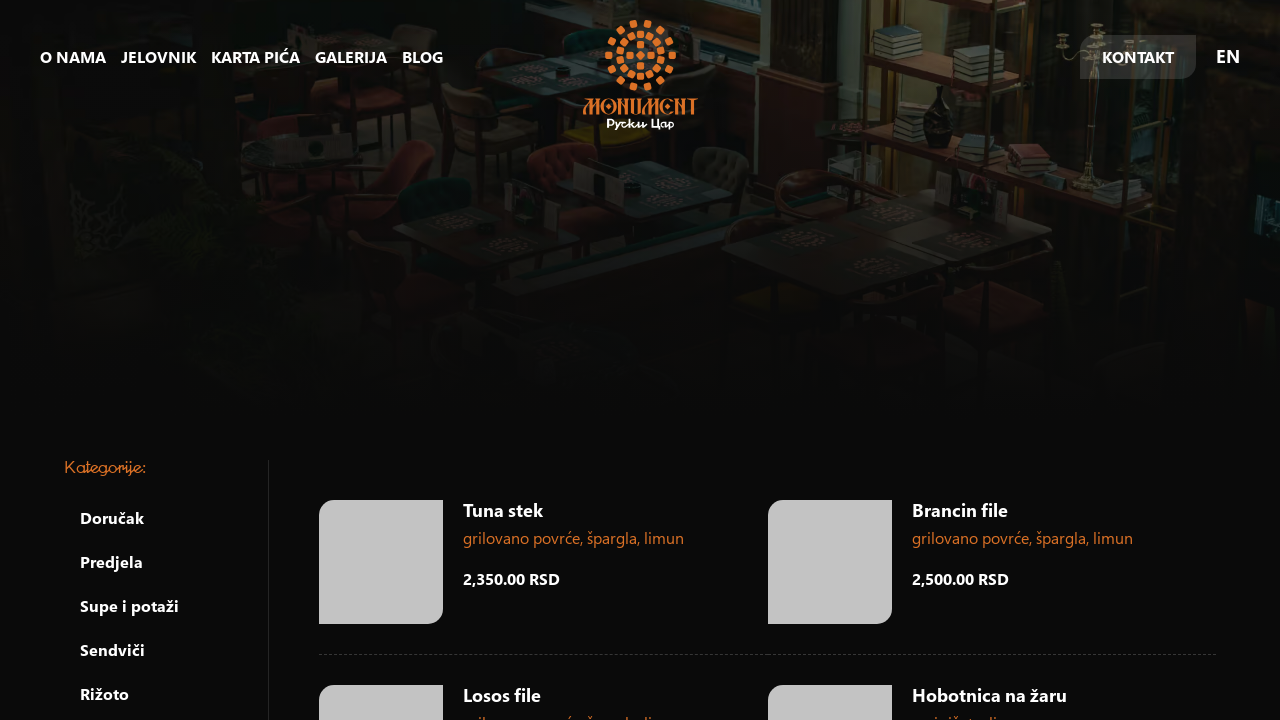

Verified page title contains 'Riba - Restoran Monument Ruski Car'
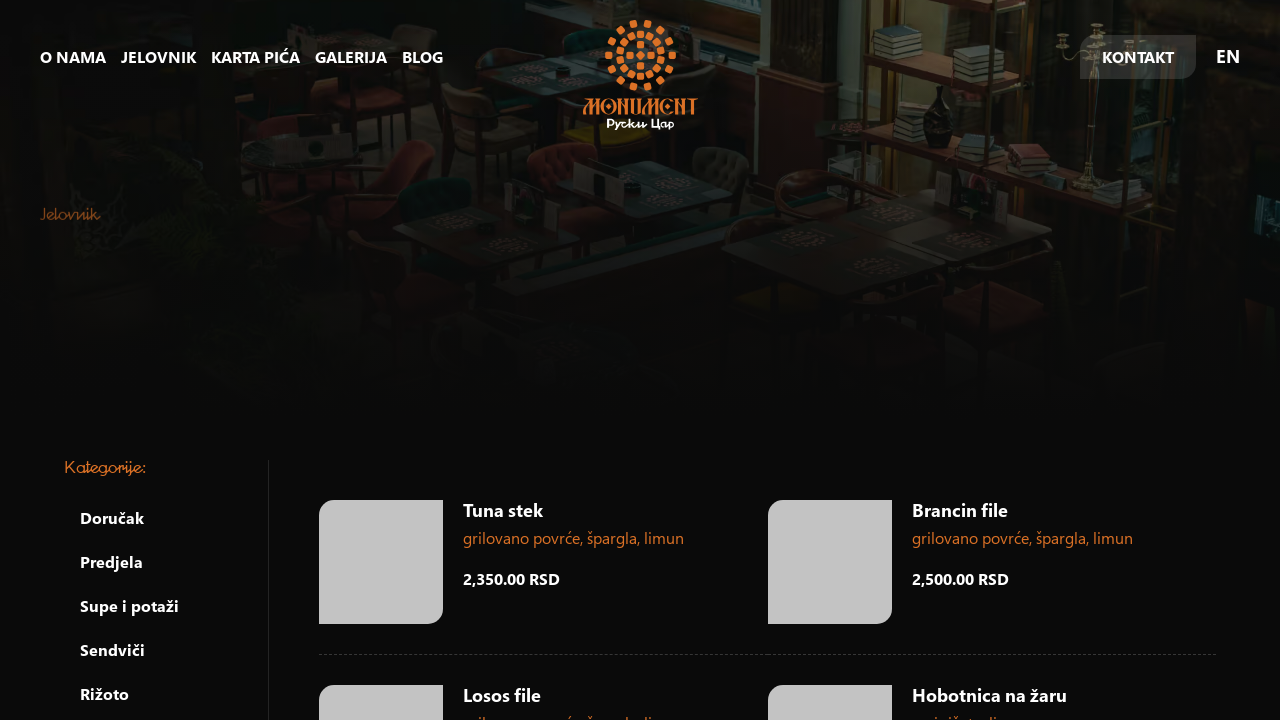

Navigated back to categories page
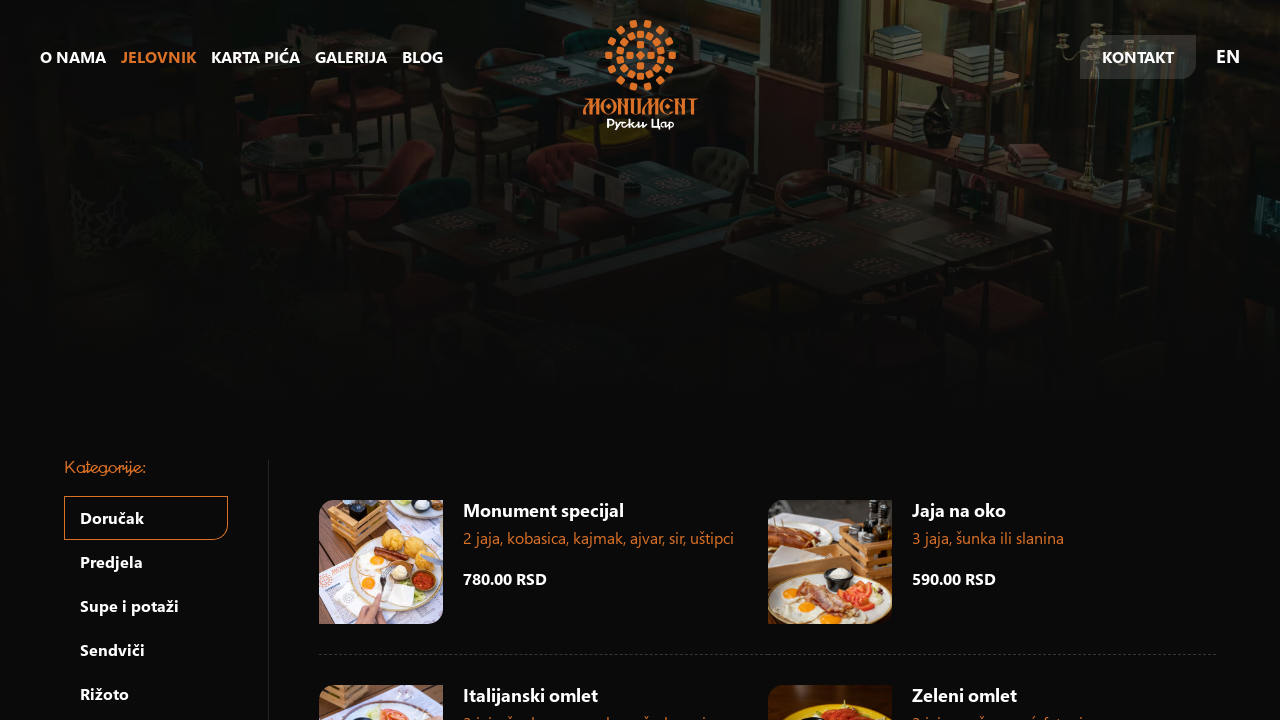

Waited for categories page to load
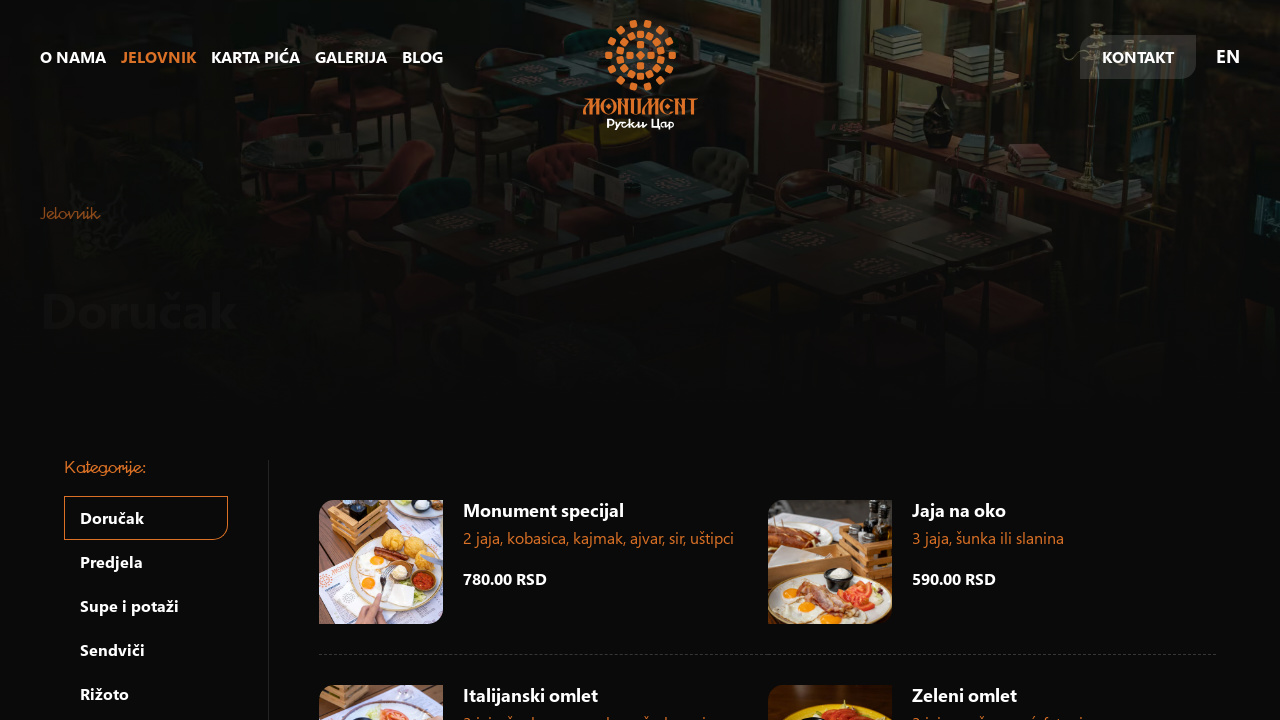

Clicked menu category 'Obrok salate' at (146, 361) on //a[.= 'Obrok salate']
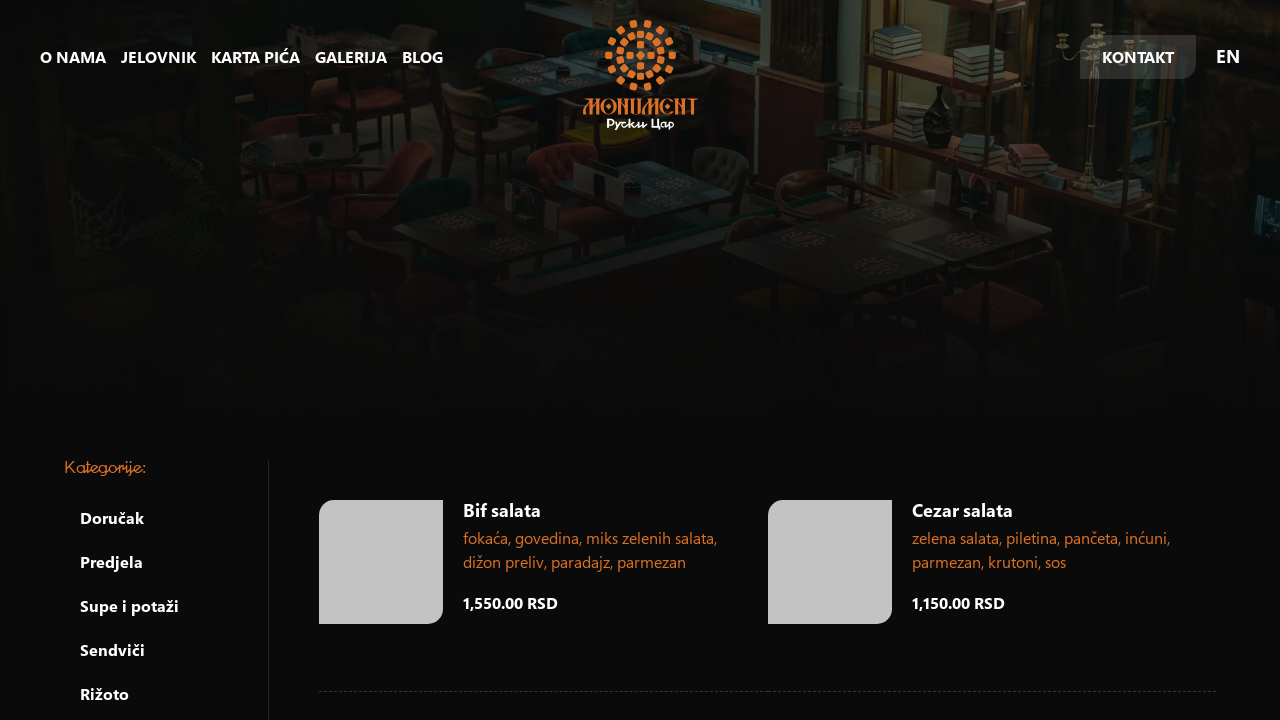

Waited for page to load after clicking 'Obrok salate'
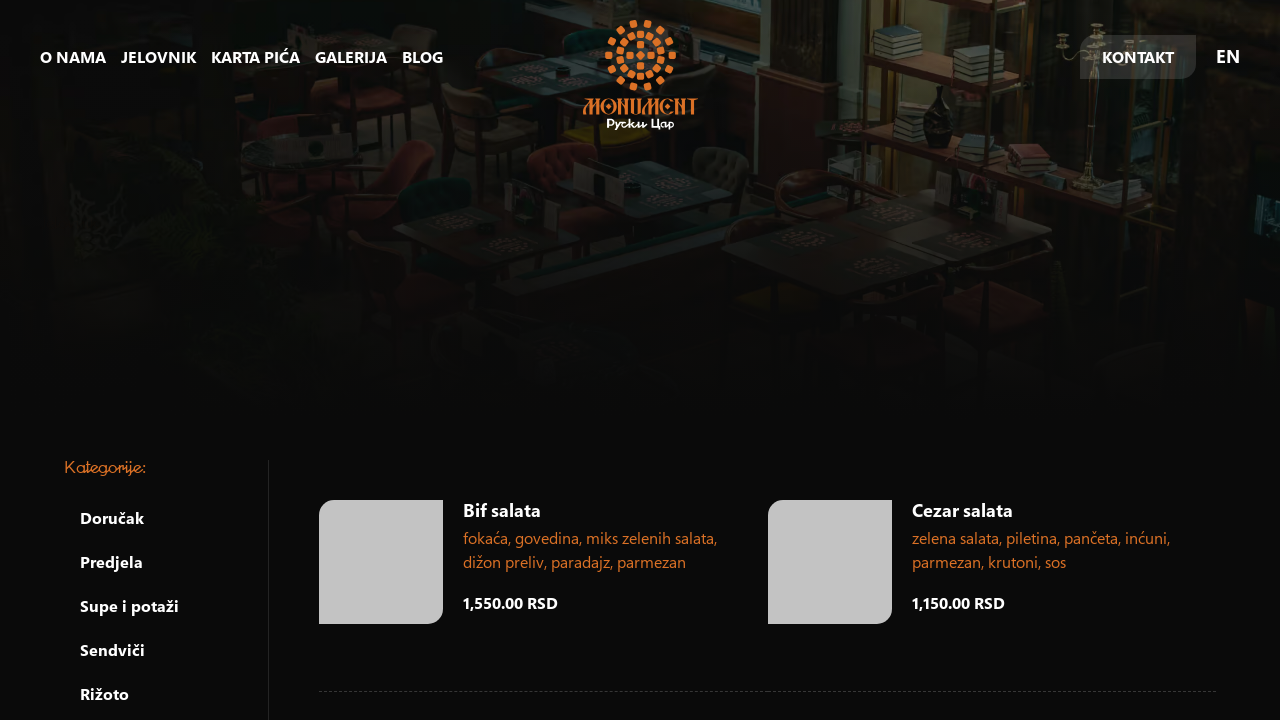

Verified page title contains 'Obrok salate - Restoran Monument Ruski Car'
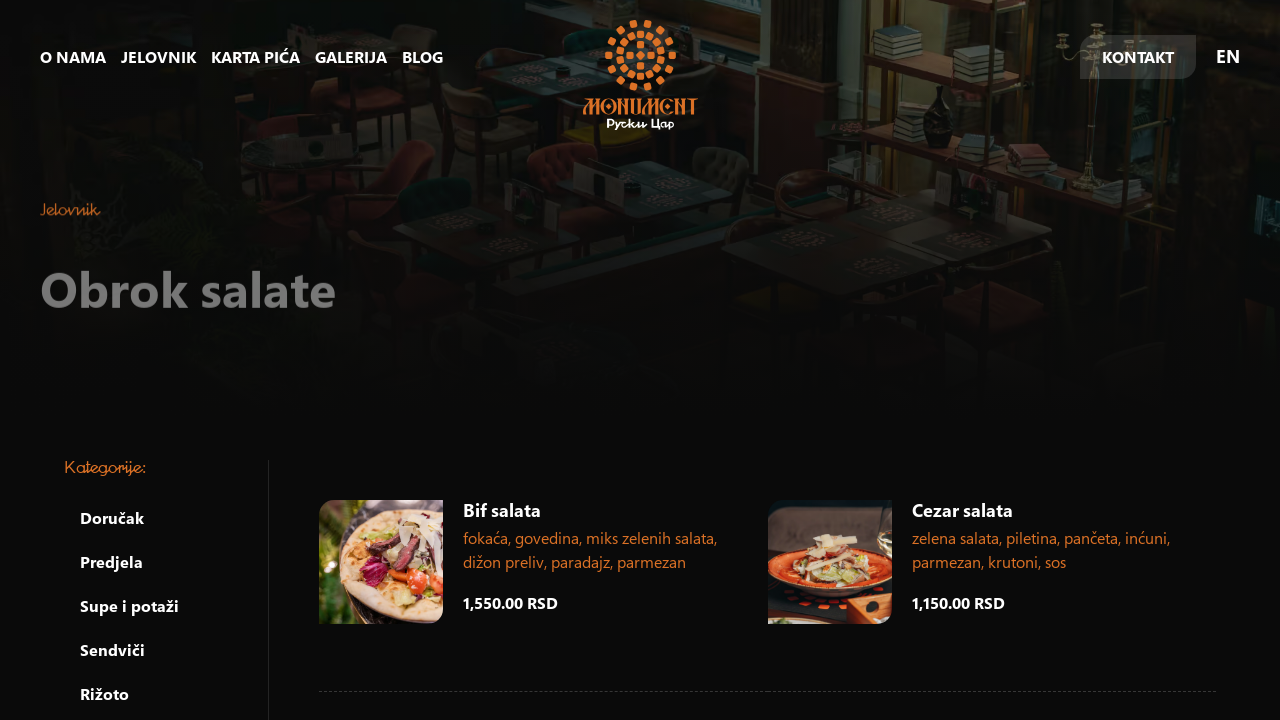

Navigated back to categories page
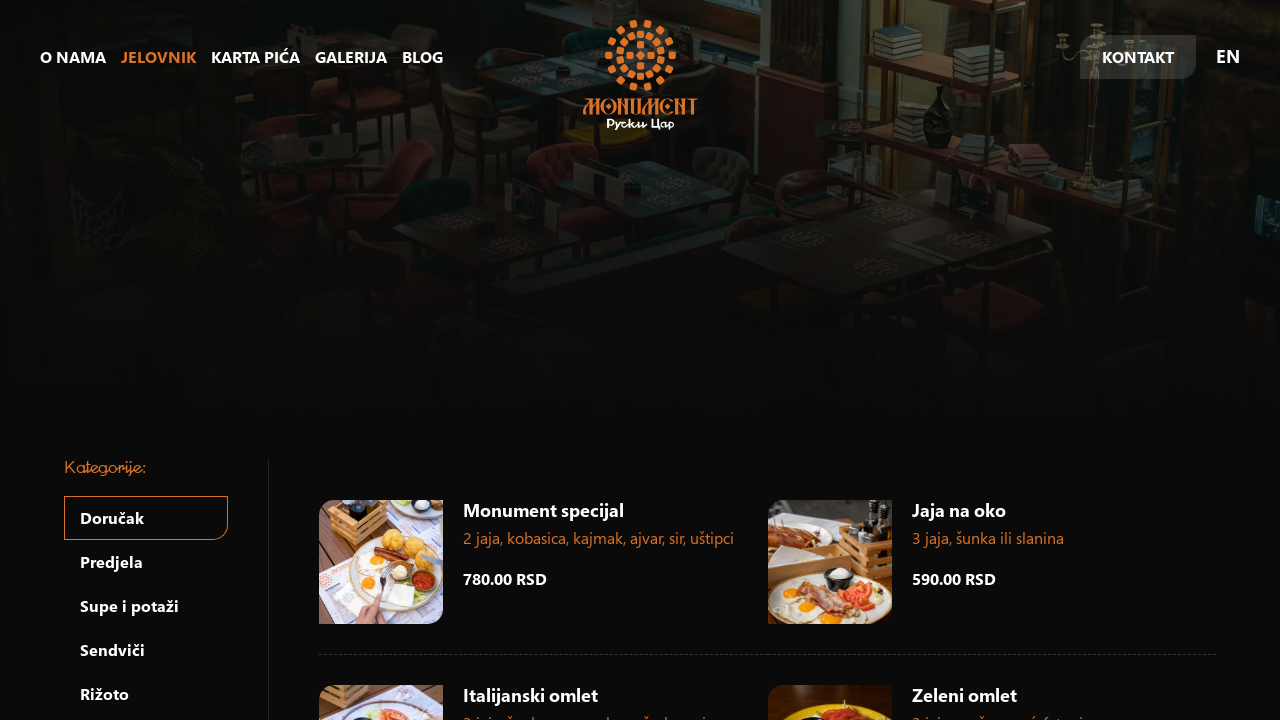

Waited for categories page to load
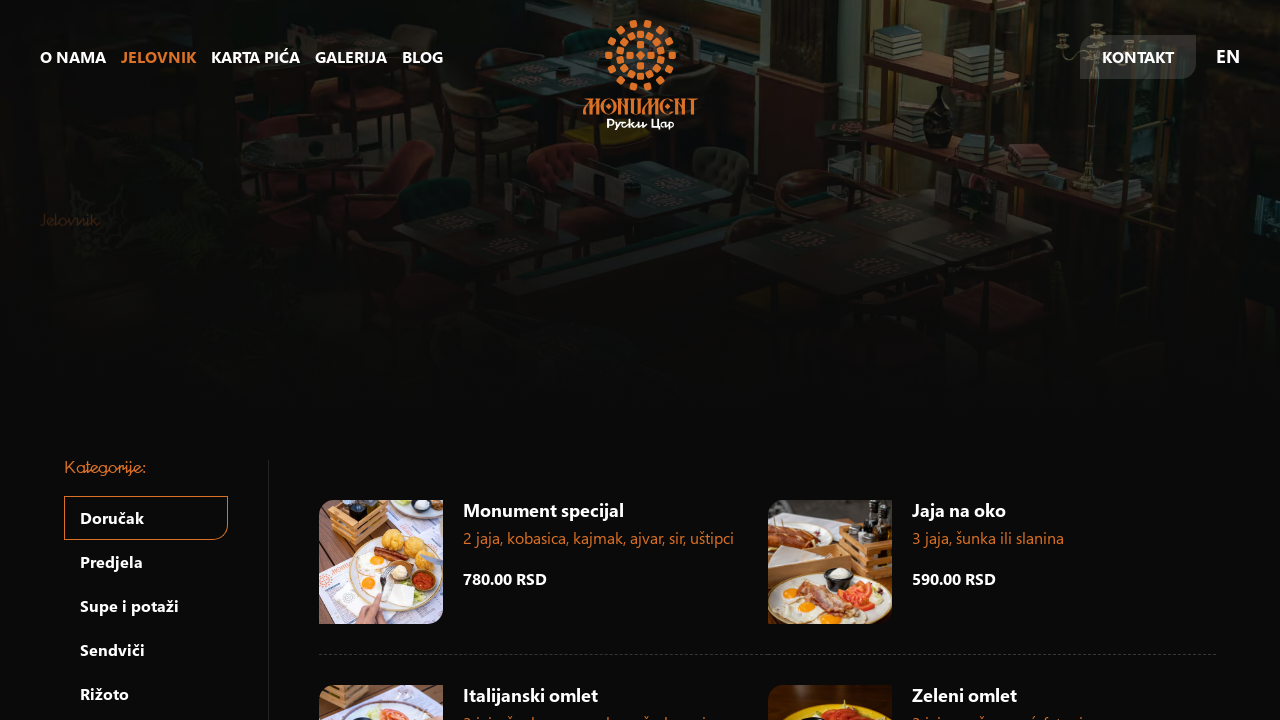

Clicked menu category 'Salate' at (146, 361) on //a[.= 'Salate']
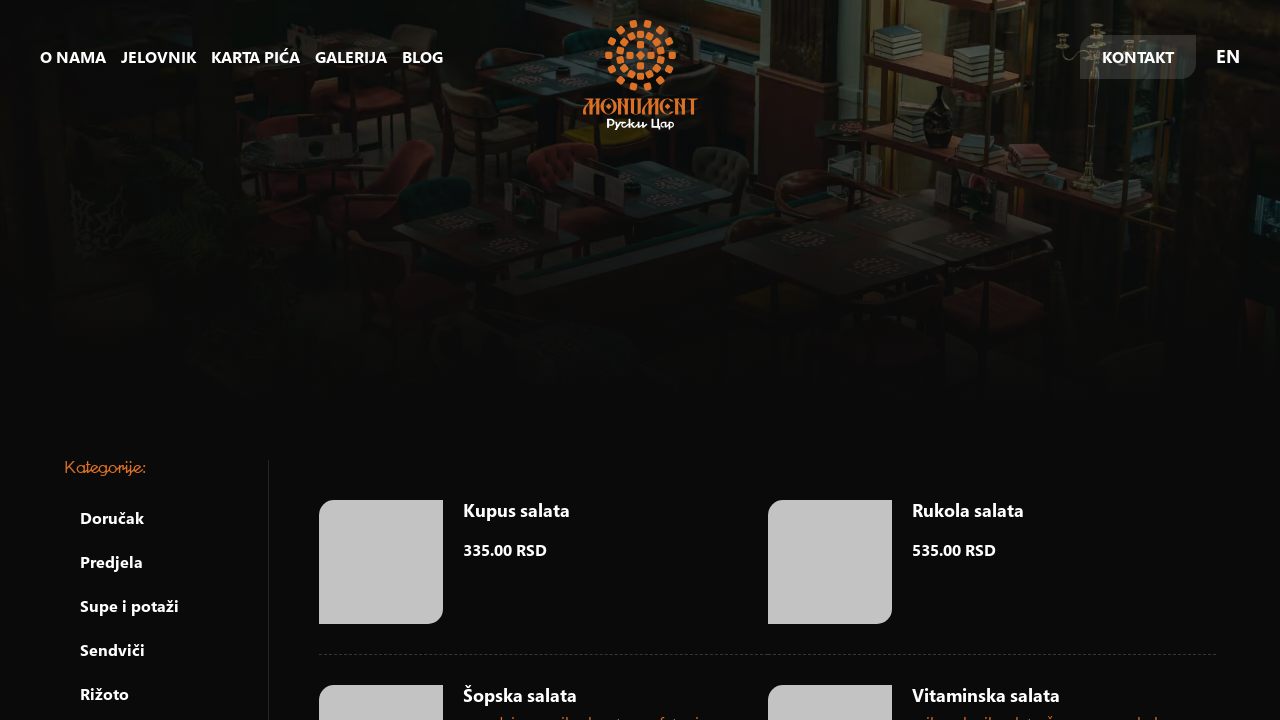

Waited for page to load after clicking 'Salate'
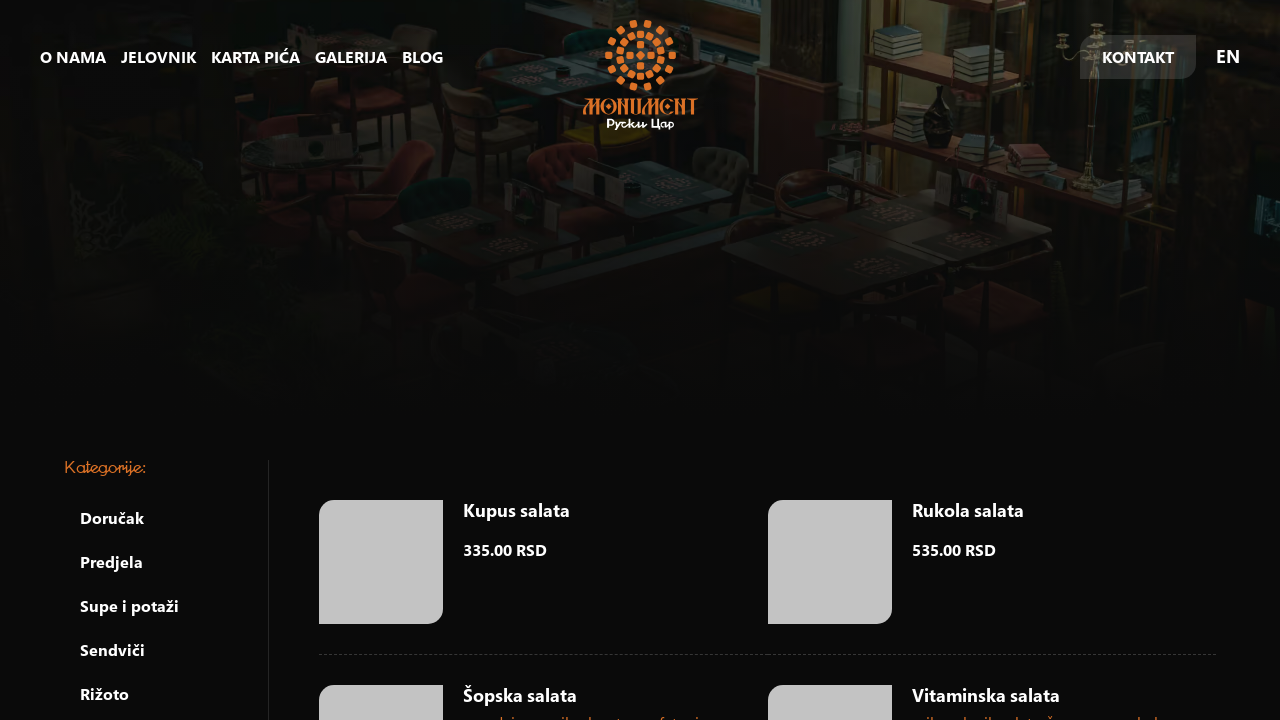

Verified page title contains 'Salate - Restoran Monument Ruski Car'
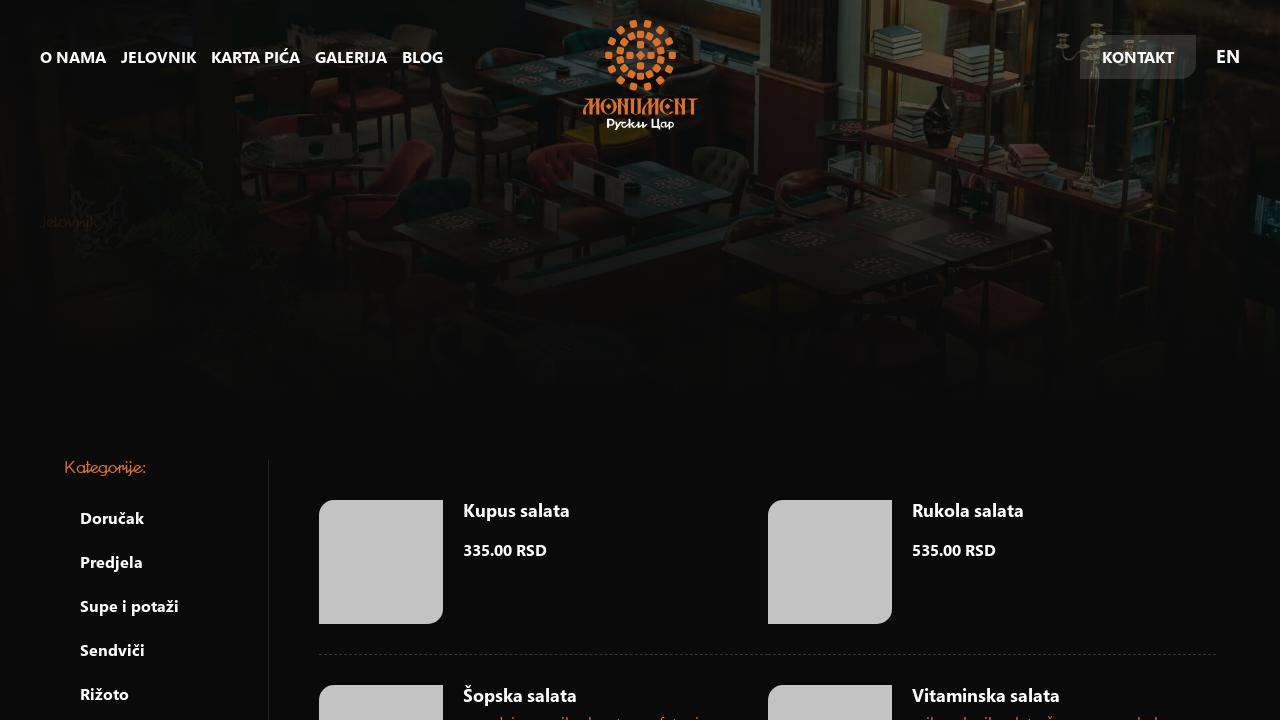

Navigated back to categories page
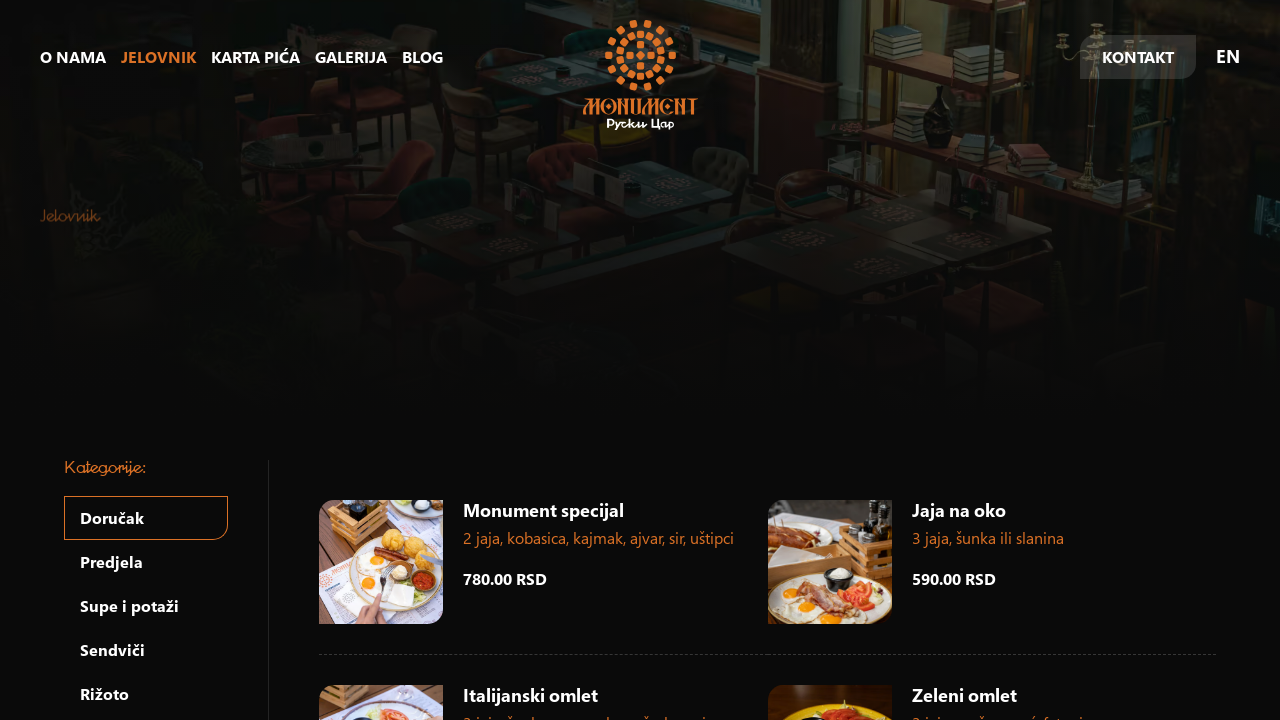

Waited for categories page to load
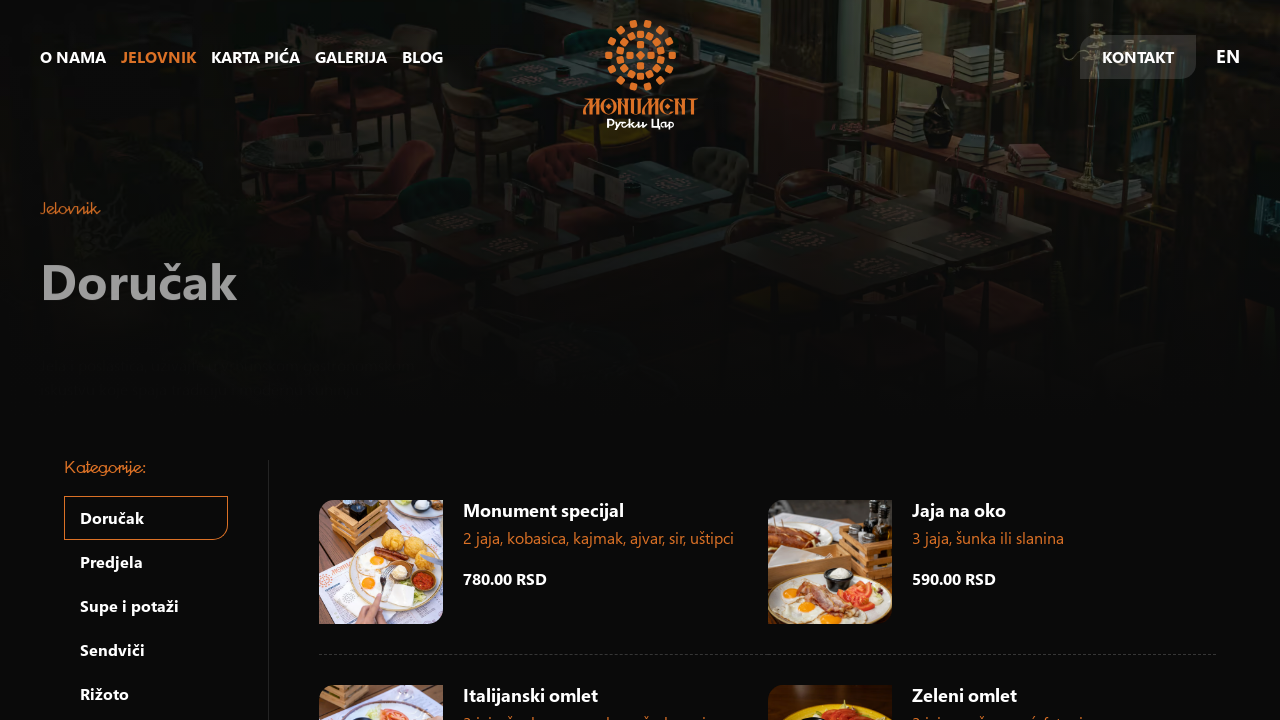

Clicked menu category 'Hleb' at (146, 361) on //a[.= 'Hleb']
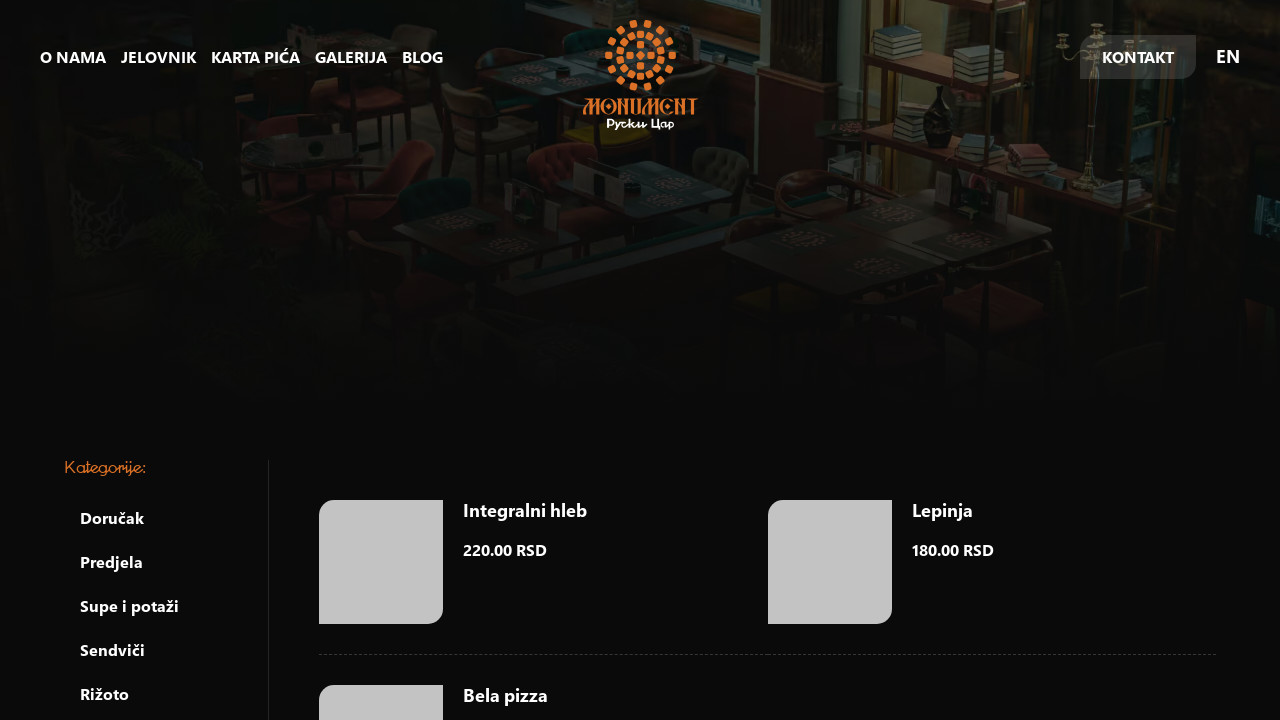

Waited for page to load after clicking 'Hleb'
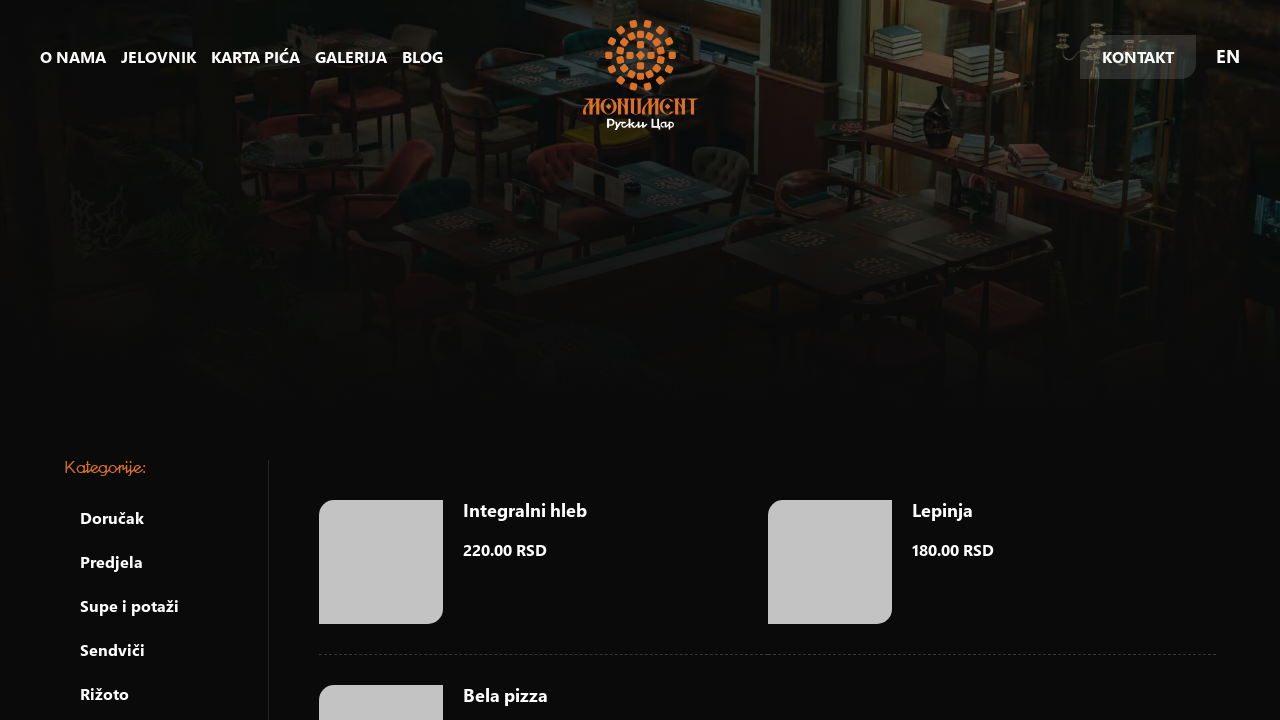

Verified page title contains 'Hleb - Restoran Monument Ruski Car'
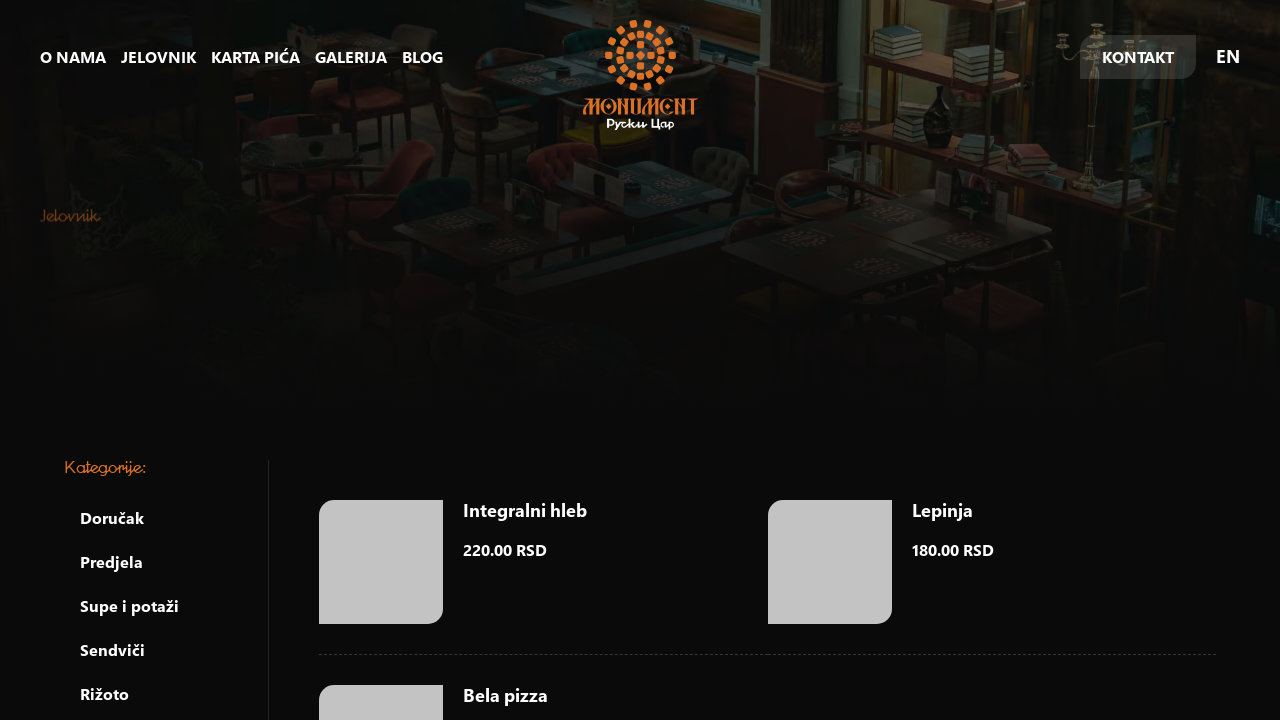

Navigated back to categories page
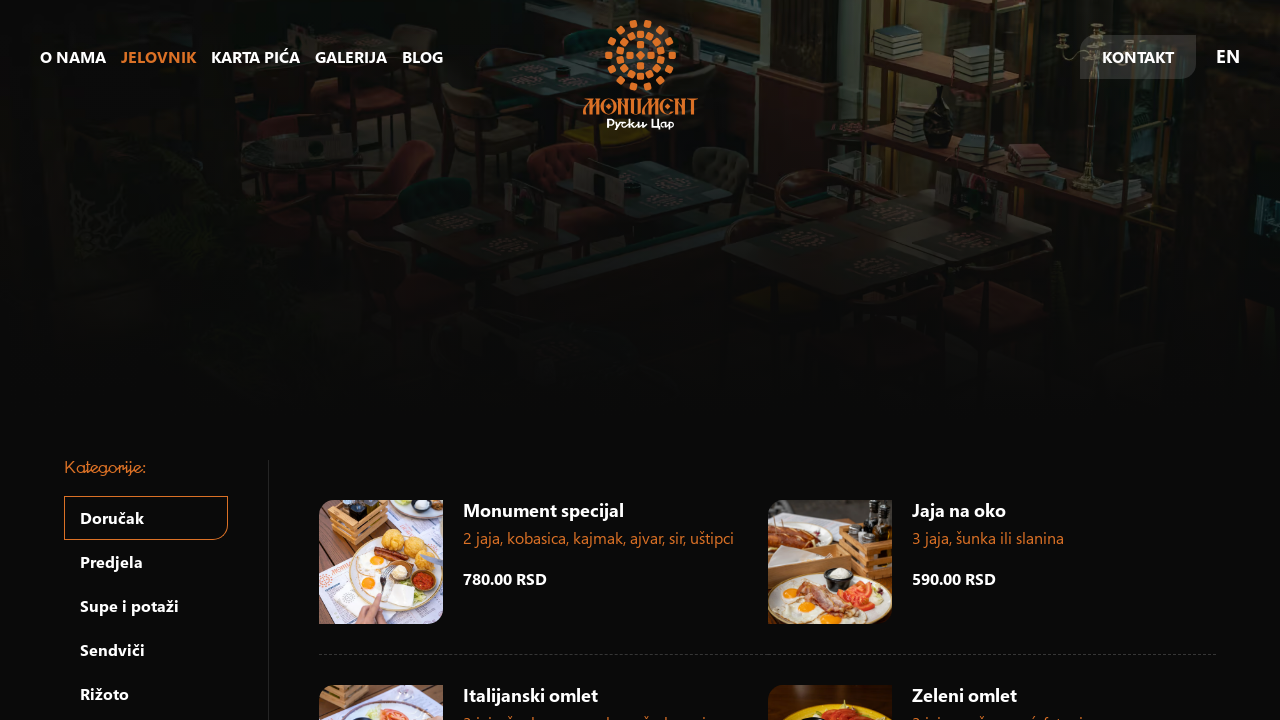

Waited for categories page to load
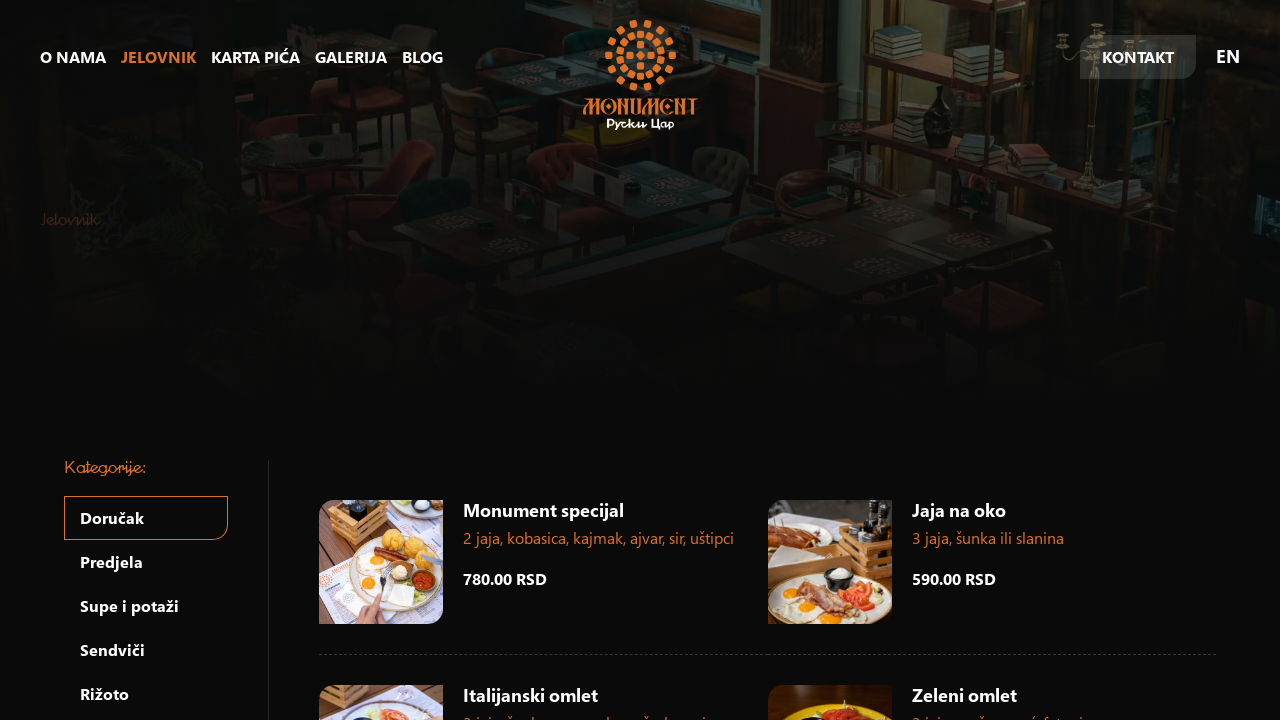

Clicked menu category 'Dodaci' at (146, 361) on //a[.= 'Dodaci']
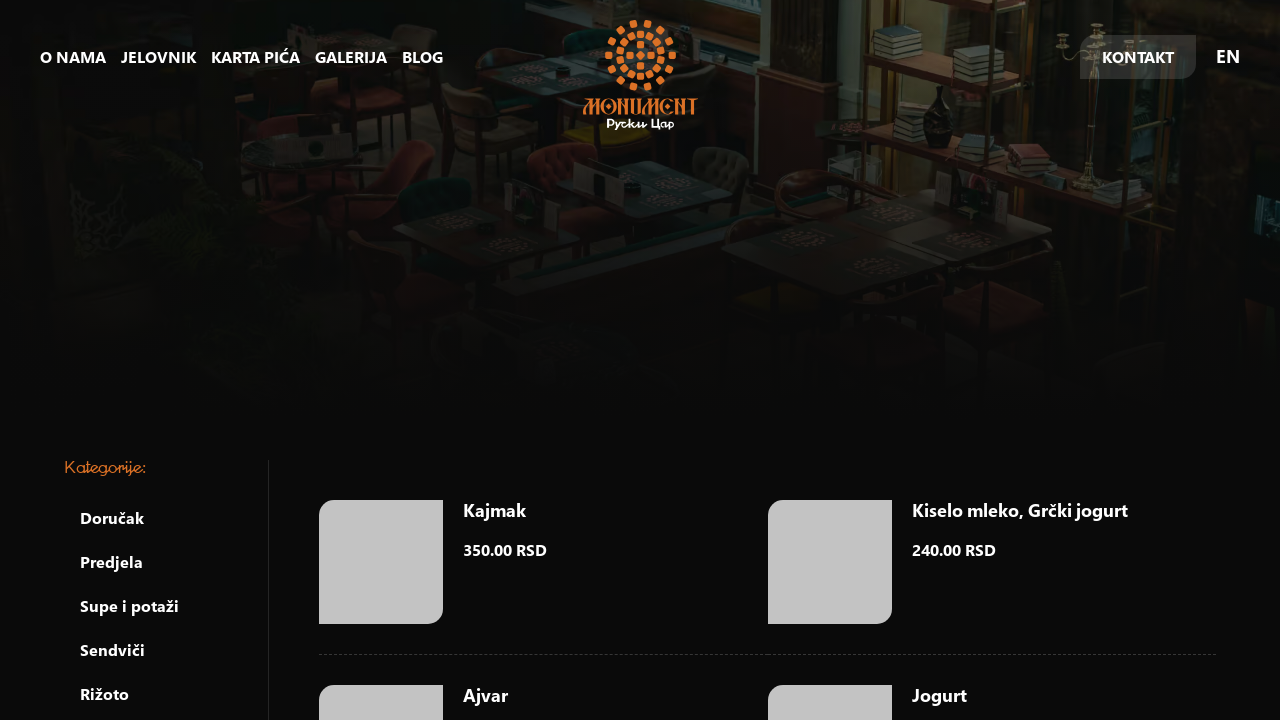

Waited for page to load after clicking 'Dodaci'
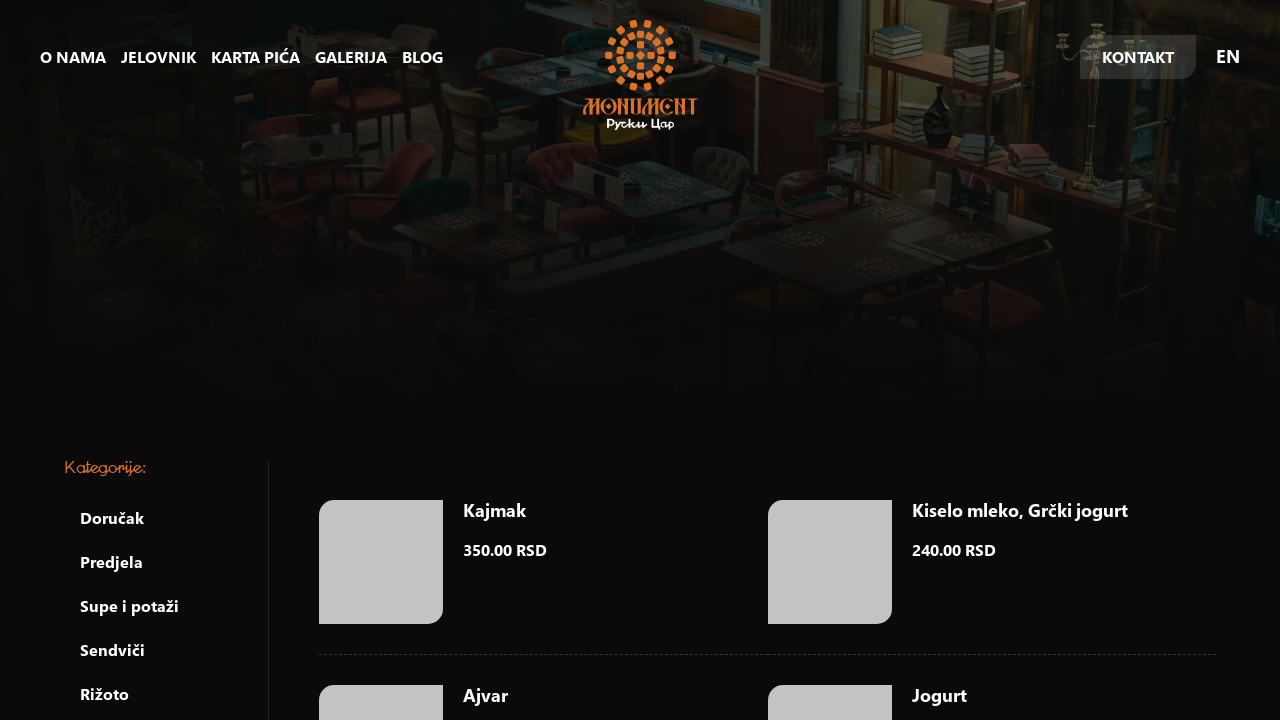

Verified page title contains 'Dodaci - Restoran Monument Ruski Car'
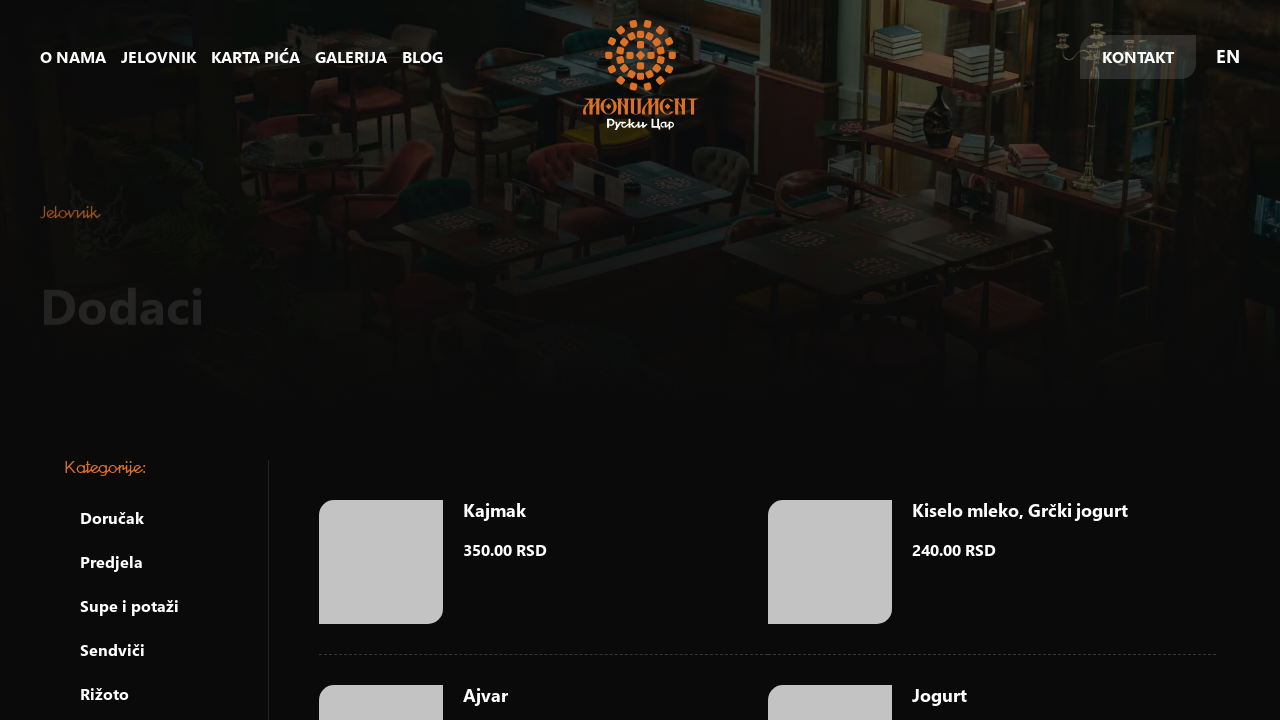

Navigated back to categories page
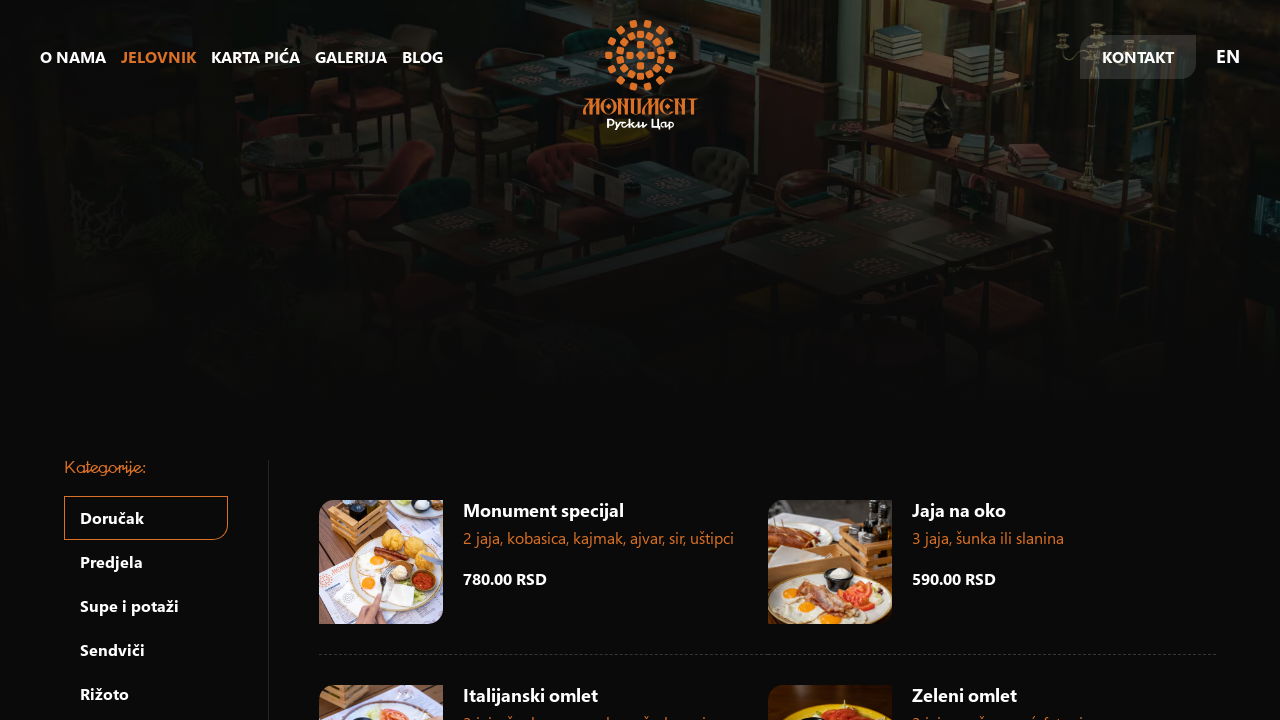

Waited for categories page to load
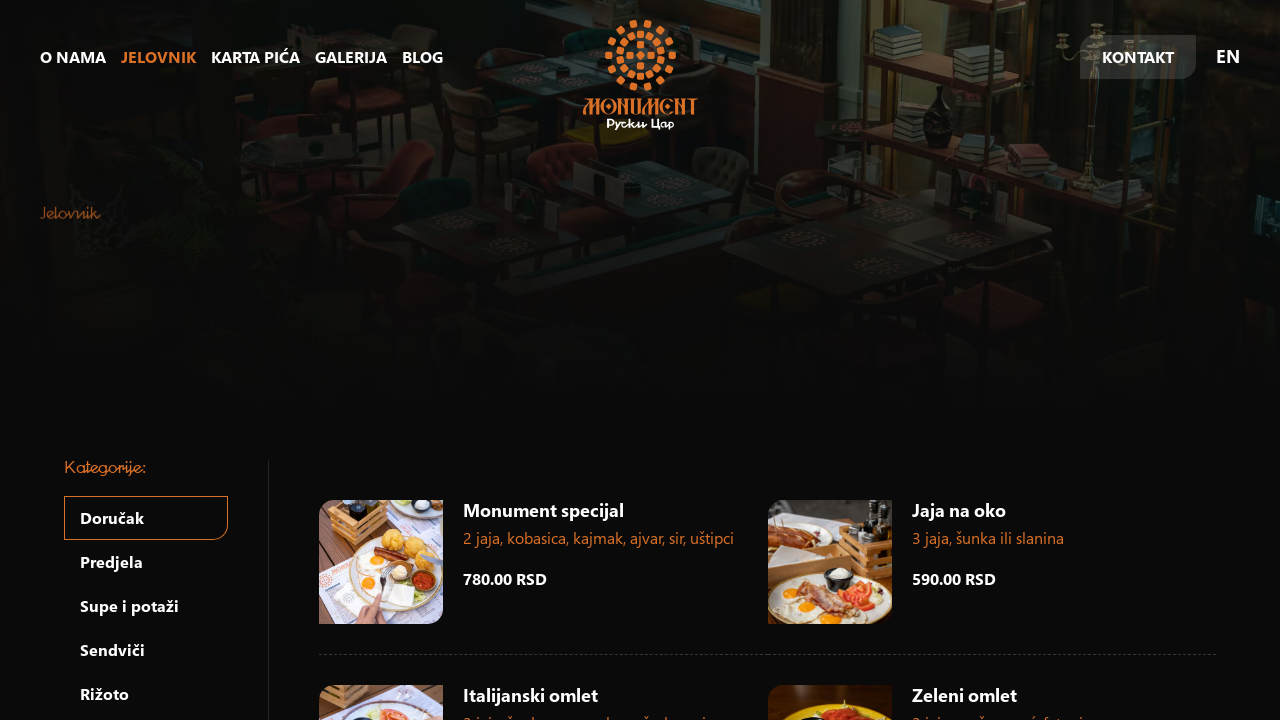

Clicked menu category 'Prilozi' at (146, 361) on //a[.= 'Prilozi']
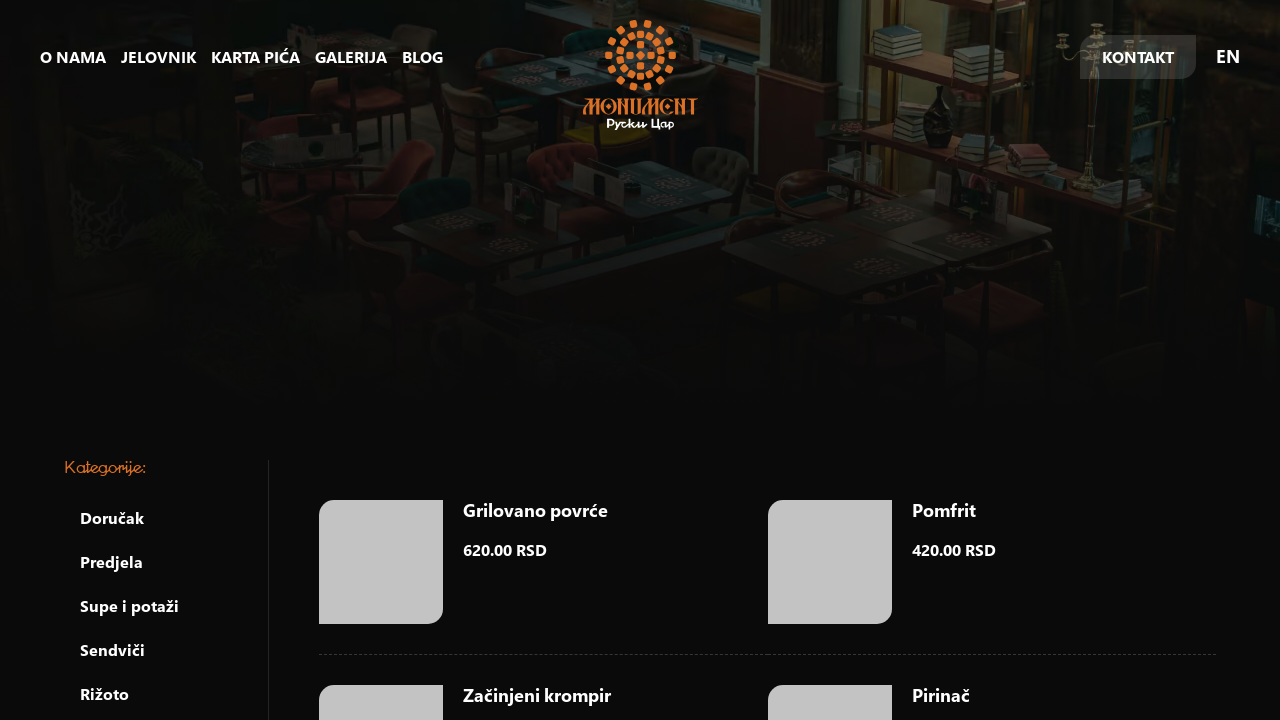

Waited for page to load after clicking 'Prilozi'
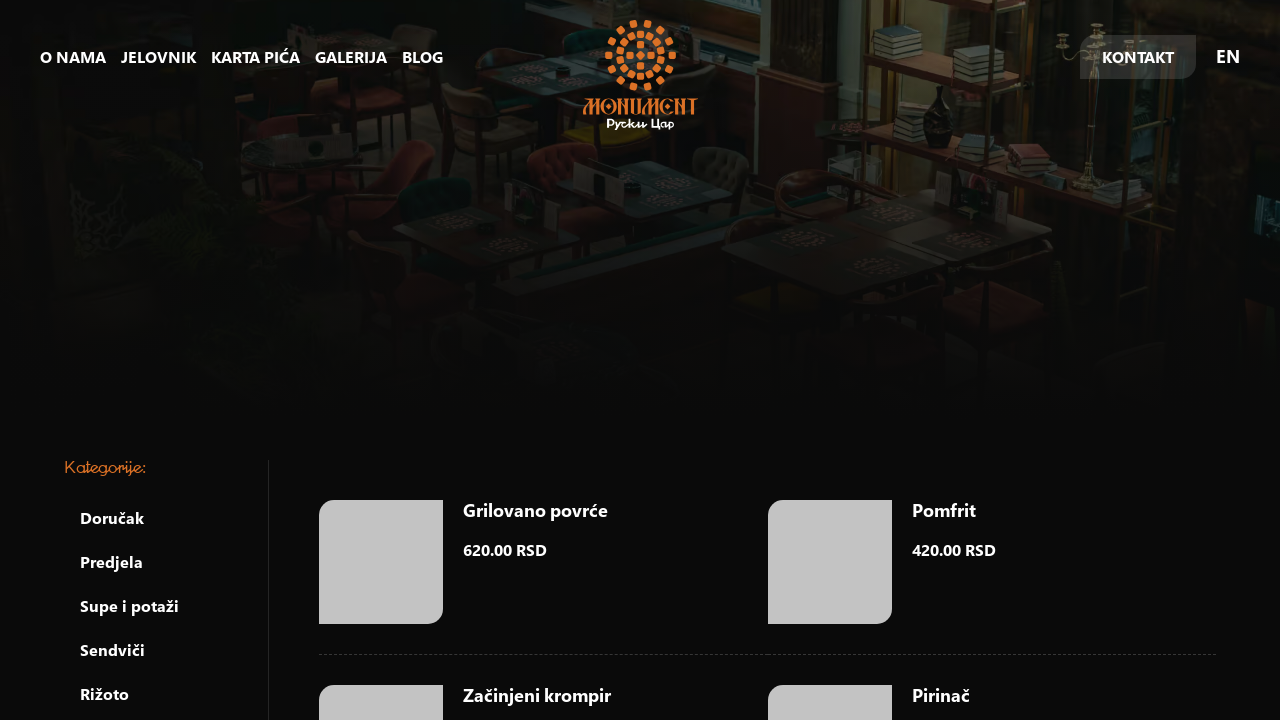

Verified page title contains 'Prilozi - Restoran Monument Ruski Car'
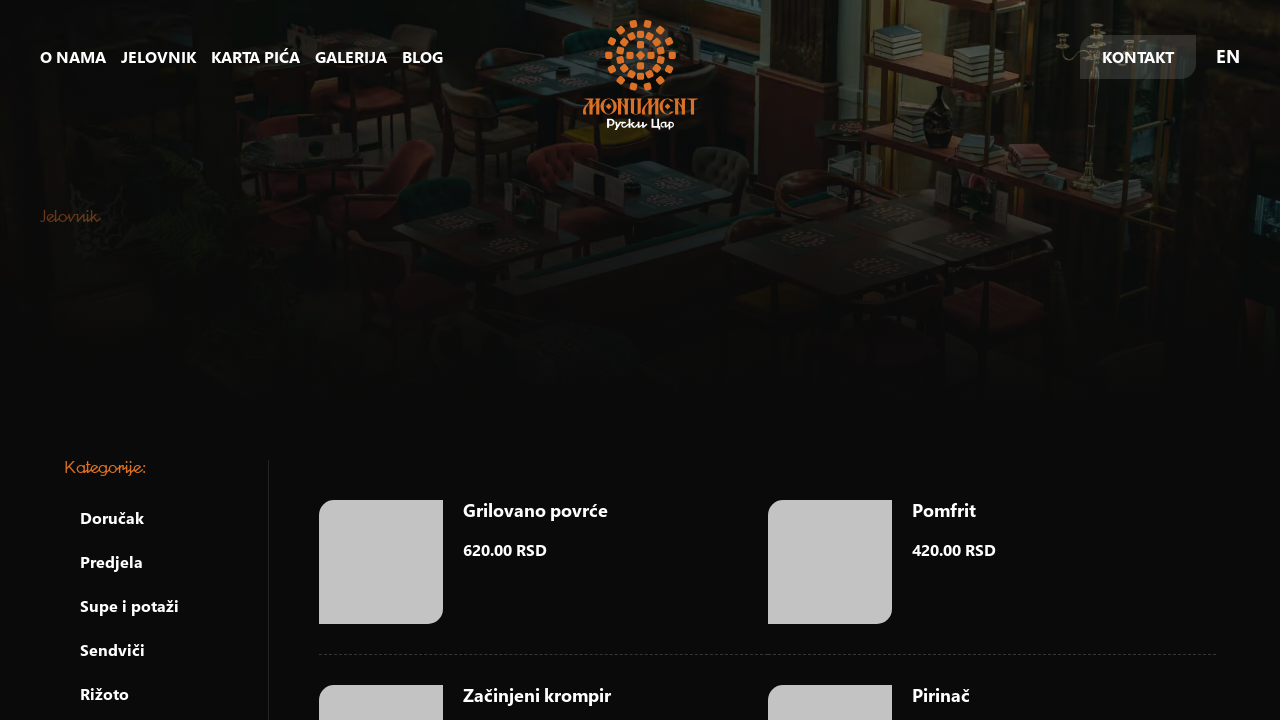

Navigated back to categories page
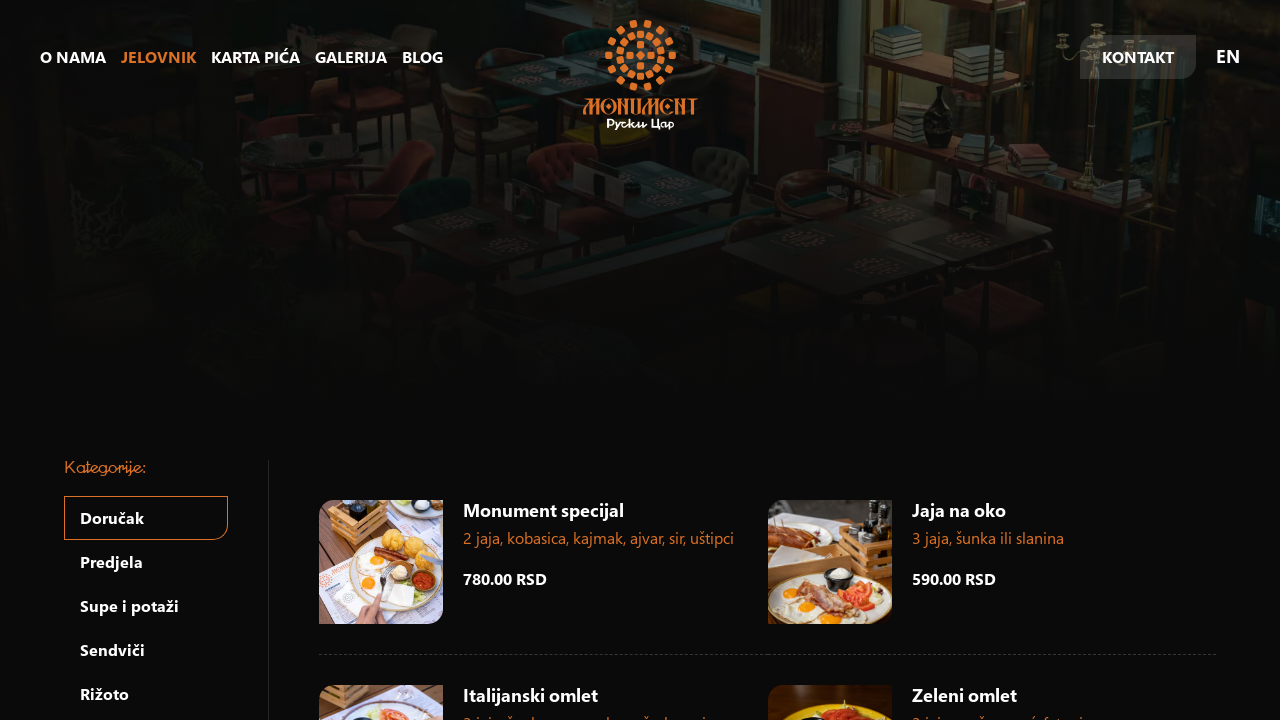

Waited for categories page to load
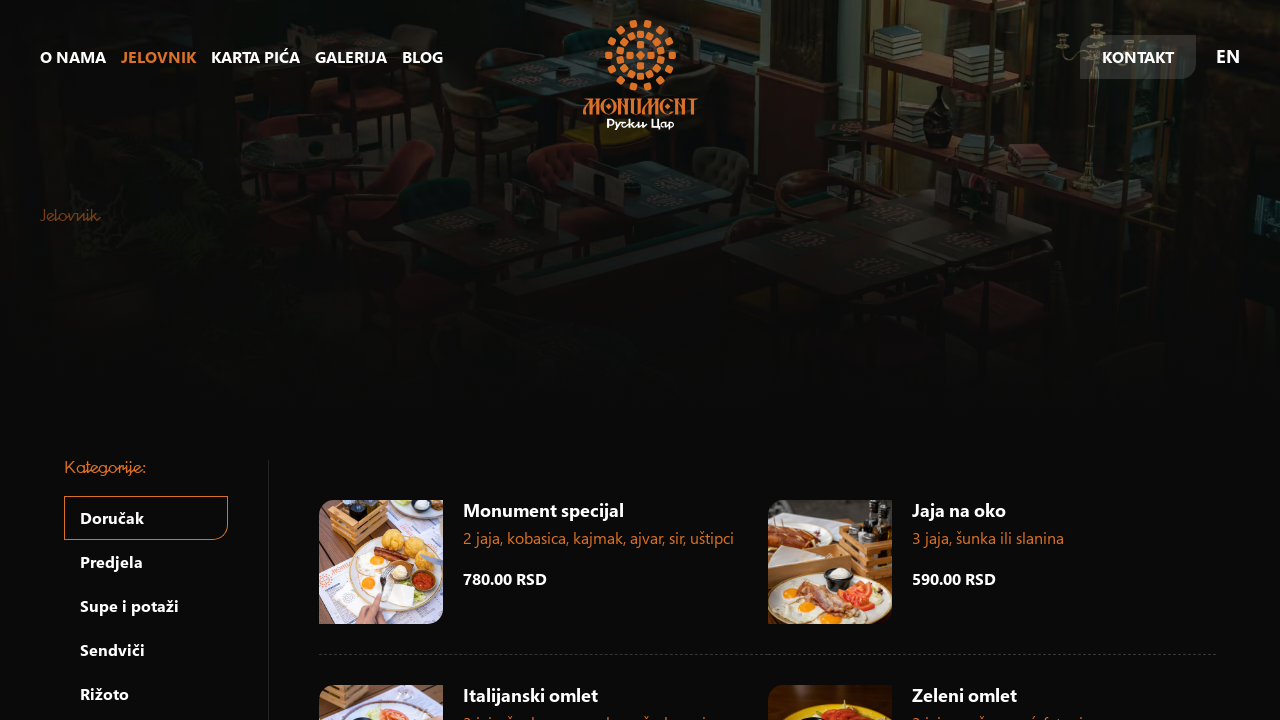

Clicked menu category 'Palačinke' at (146, 361) on //a[.= 'Palačinke']
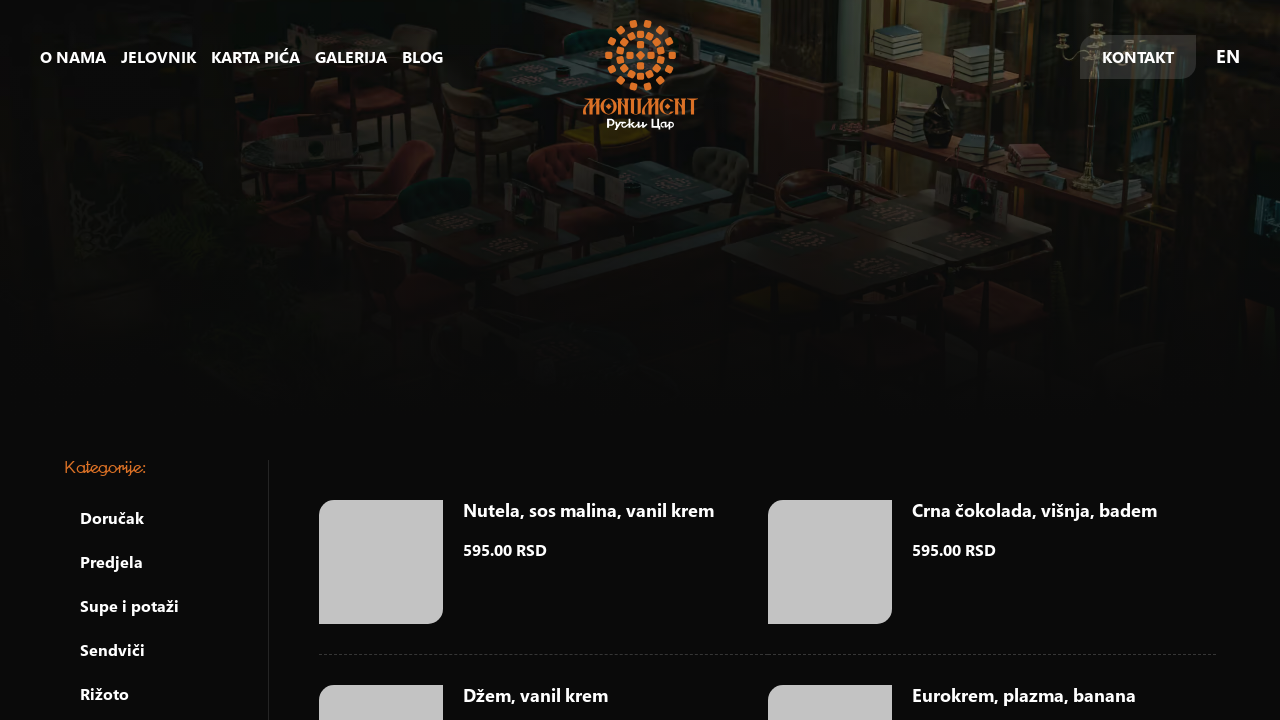

Waited for page to load after clicking 'Palačinke'
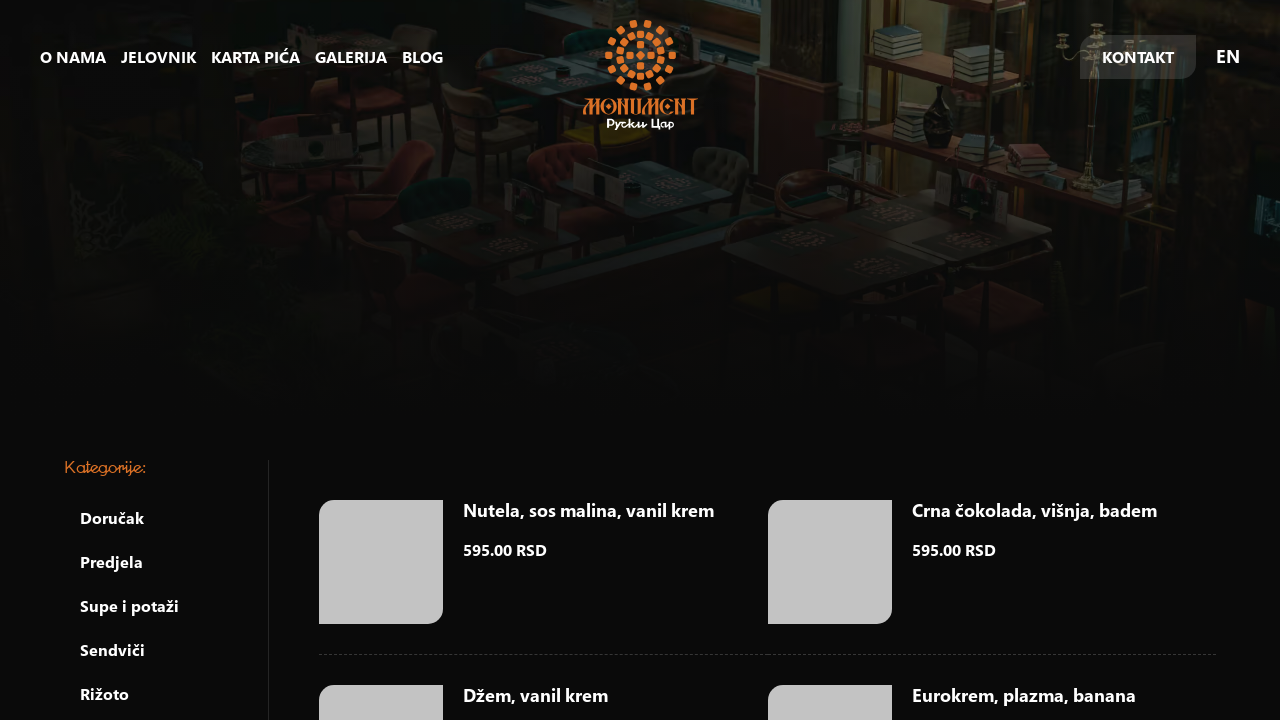

Verified page title contains 'Palačinke - Restoran Monument Ruski Car'
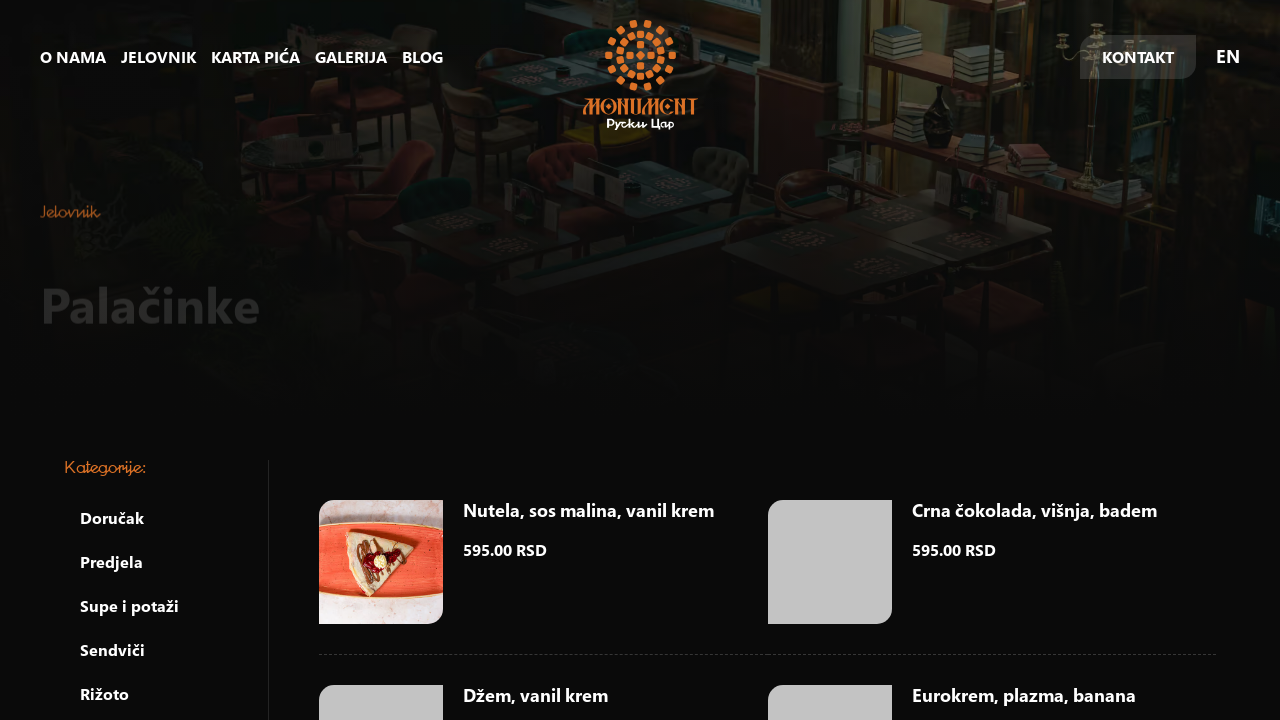

Navigated back to categories page
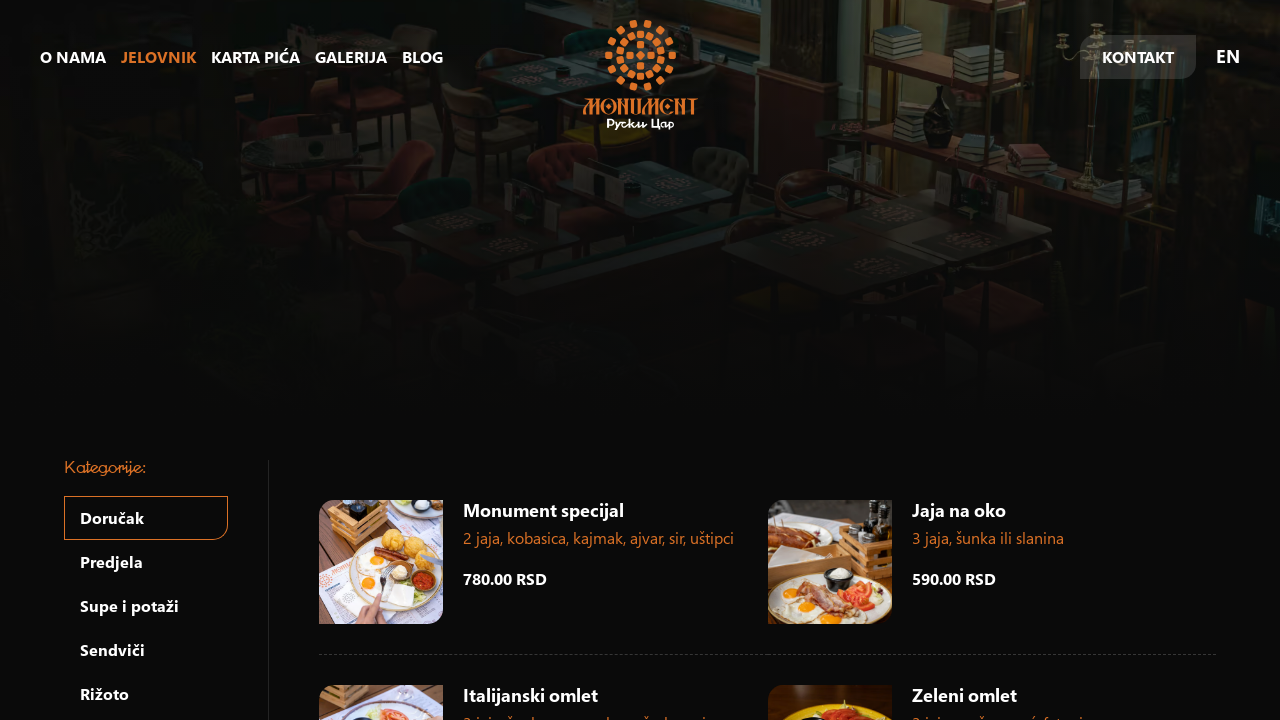

Waited for categories page to load
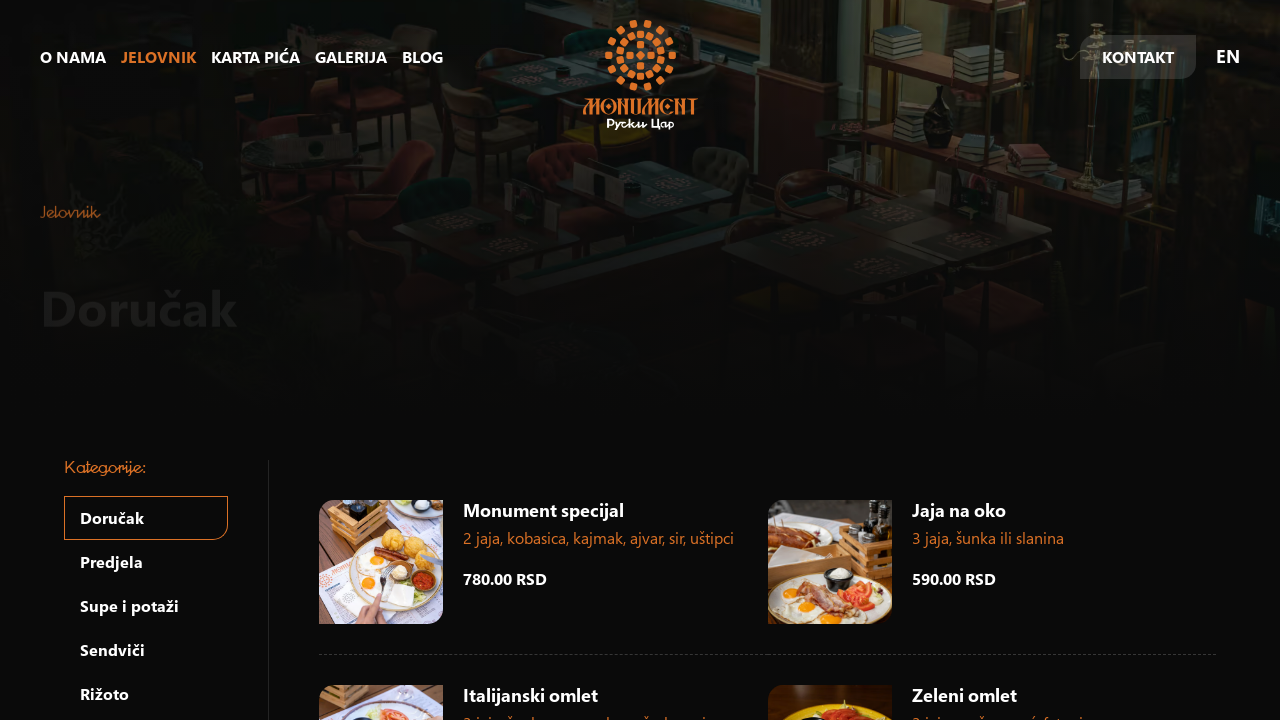

Clicked menu category 'Vafle' at (146, 361) on //a[.= 'Vafle']
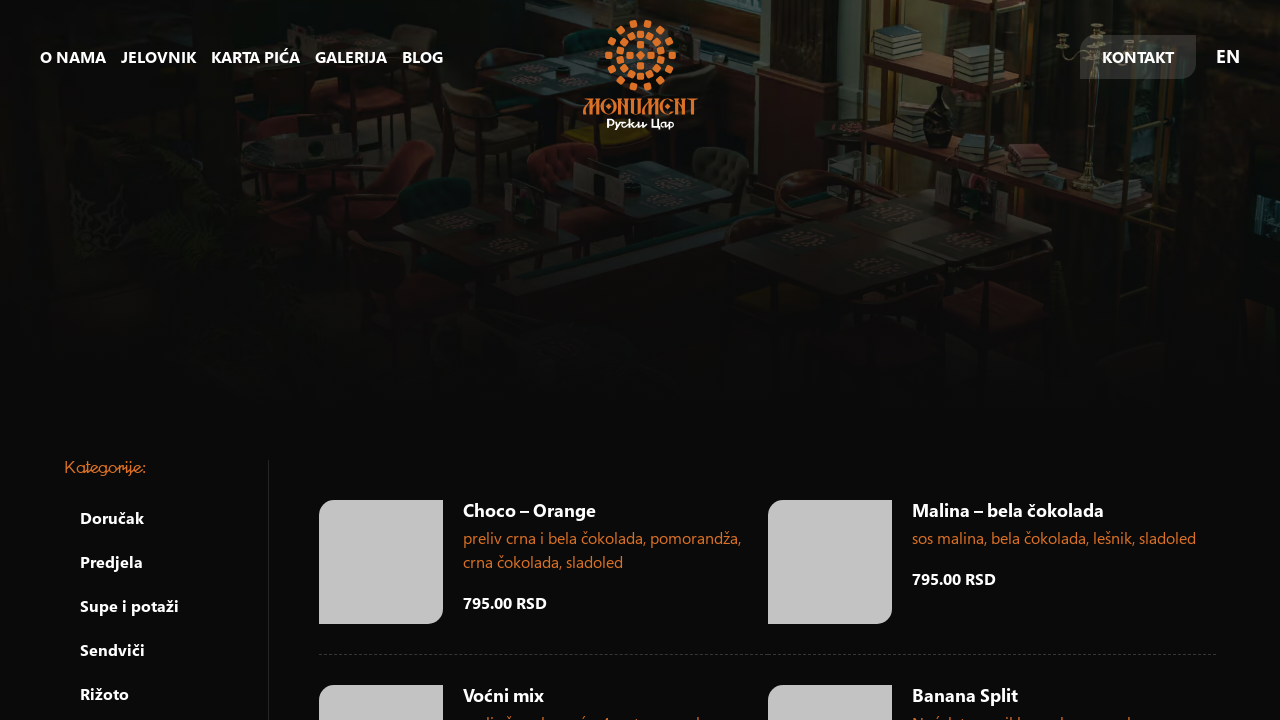

Waited for page to load after clicking 'Vafle'
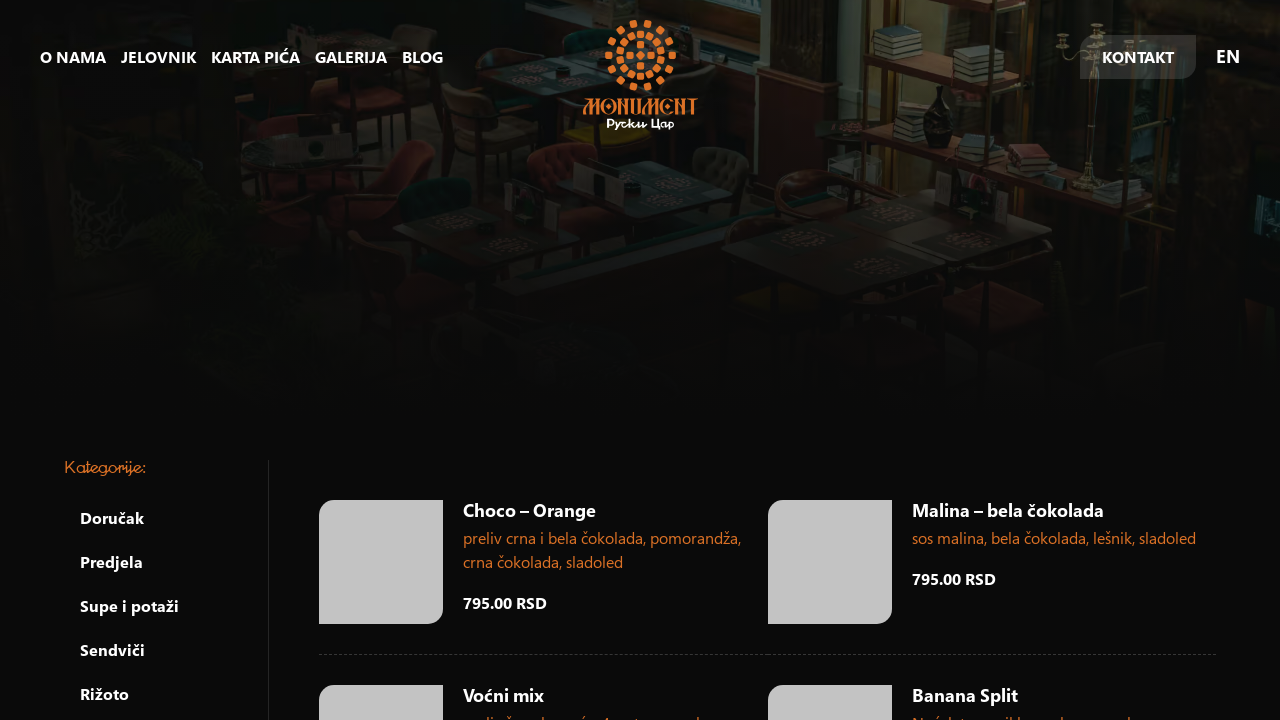

Verified page title contains 'Vafle - Restoran Monument Ruski Car'
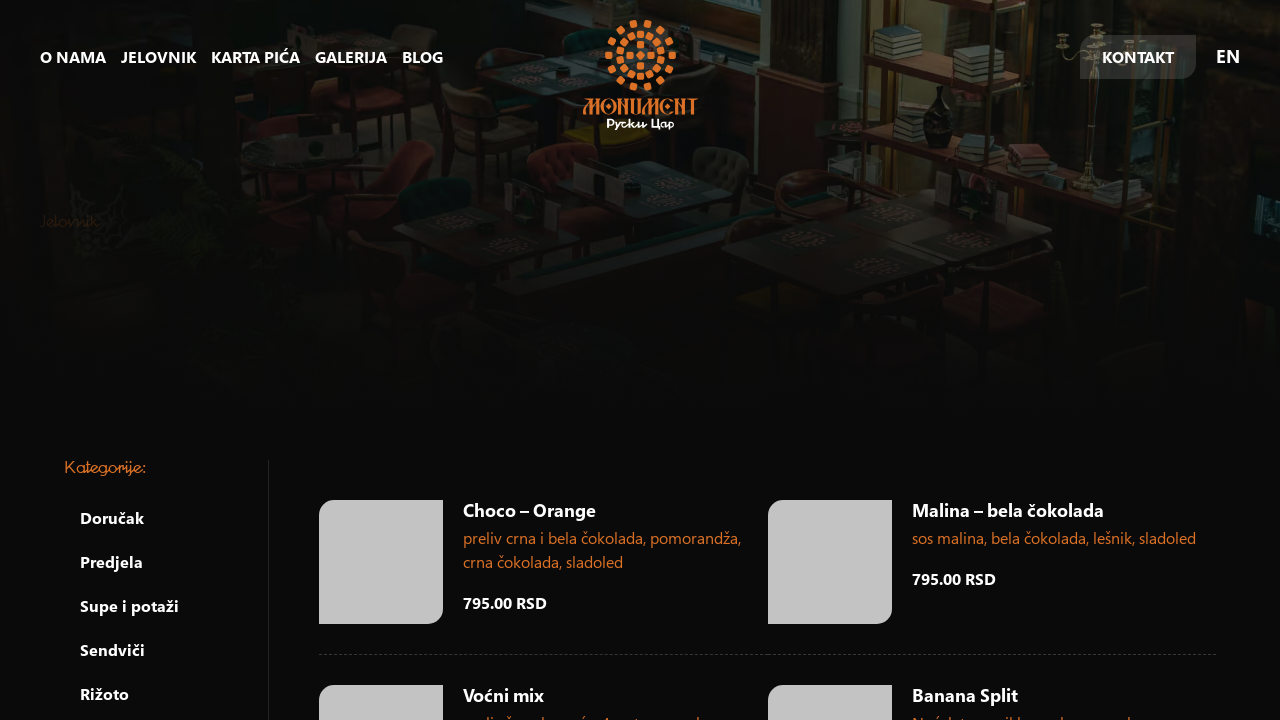

Navigated back to categories page
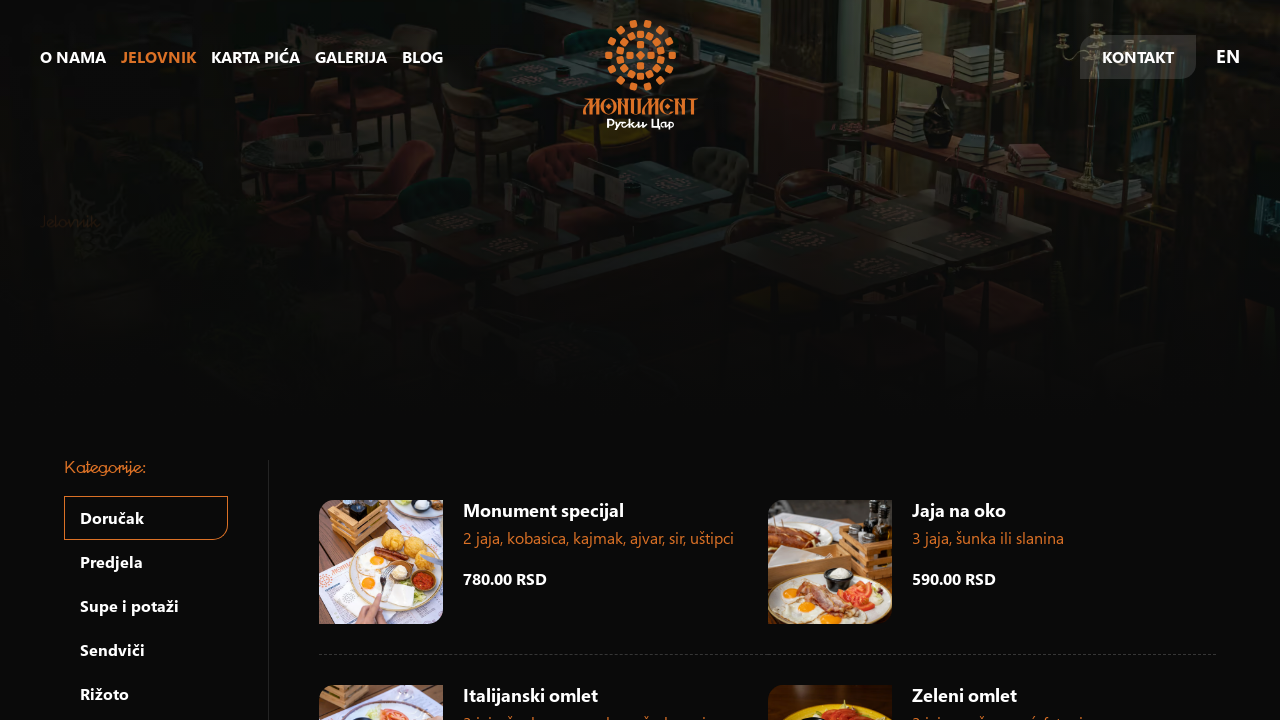

Waited for categories page to load
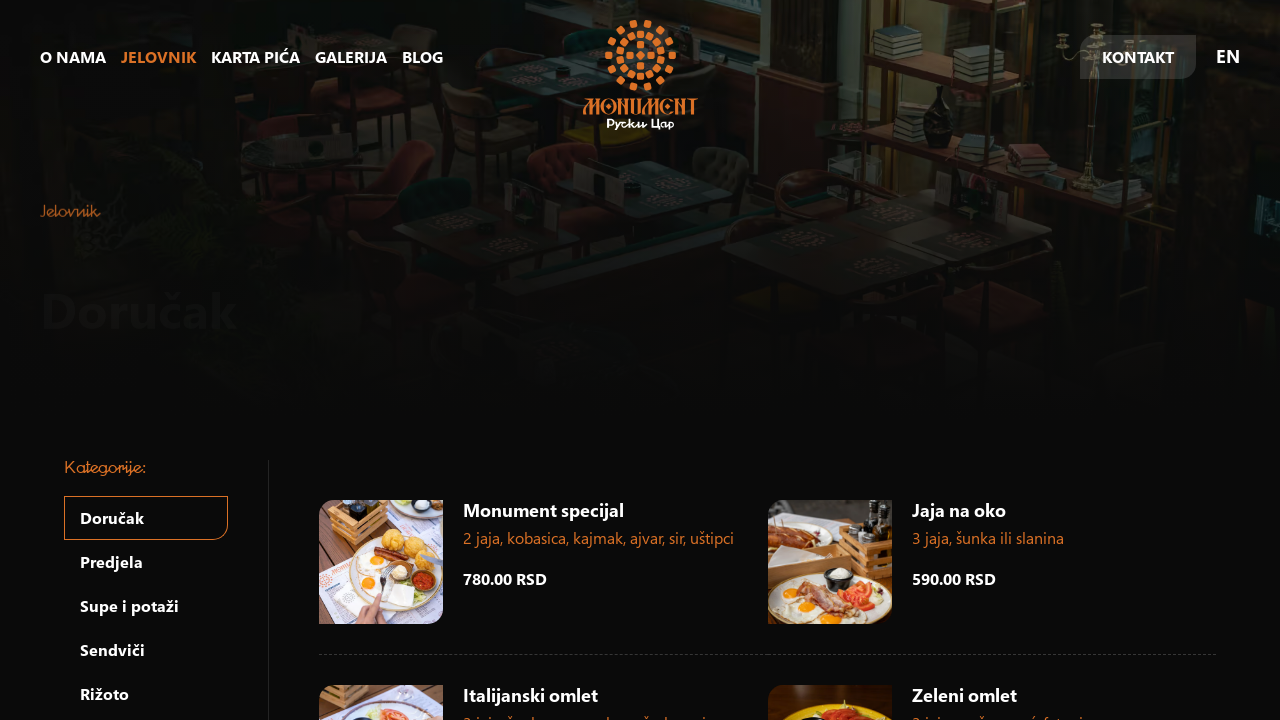

Clicked menu category 'Torte' at (146, 361) on //a[.= 'Torte']
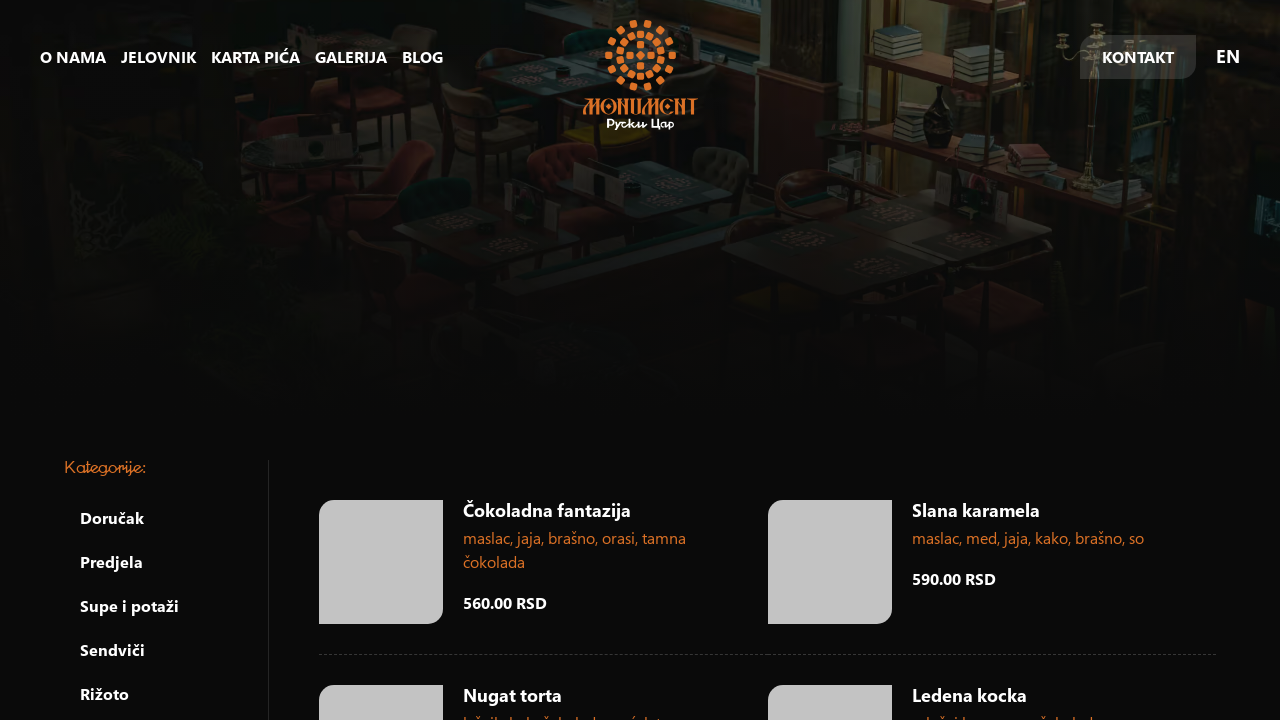

Waited for page to load after clicking 'Torte'
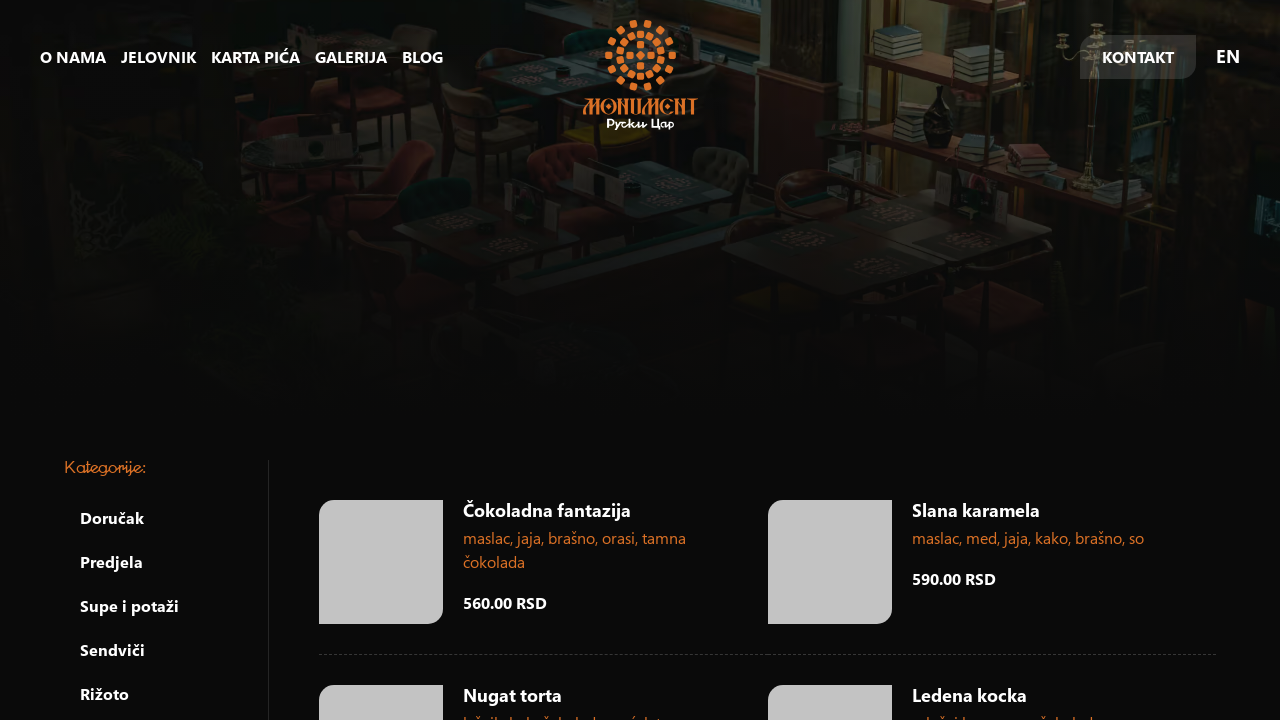

Verified page title contains 'Torte - Restoran Monument Ruski Car'
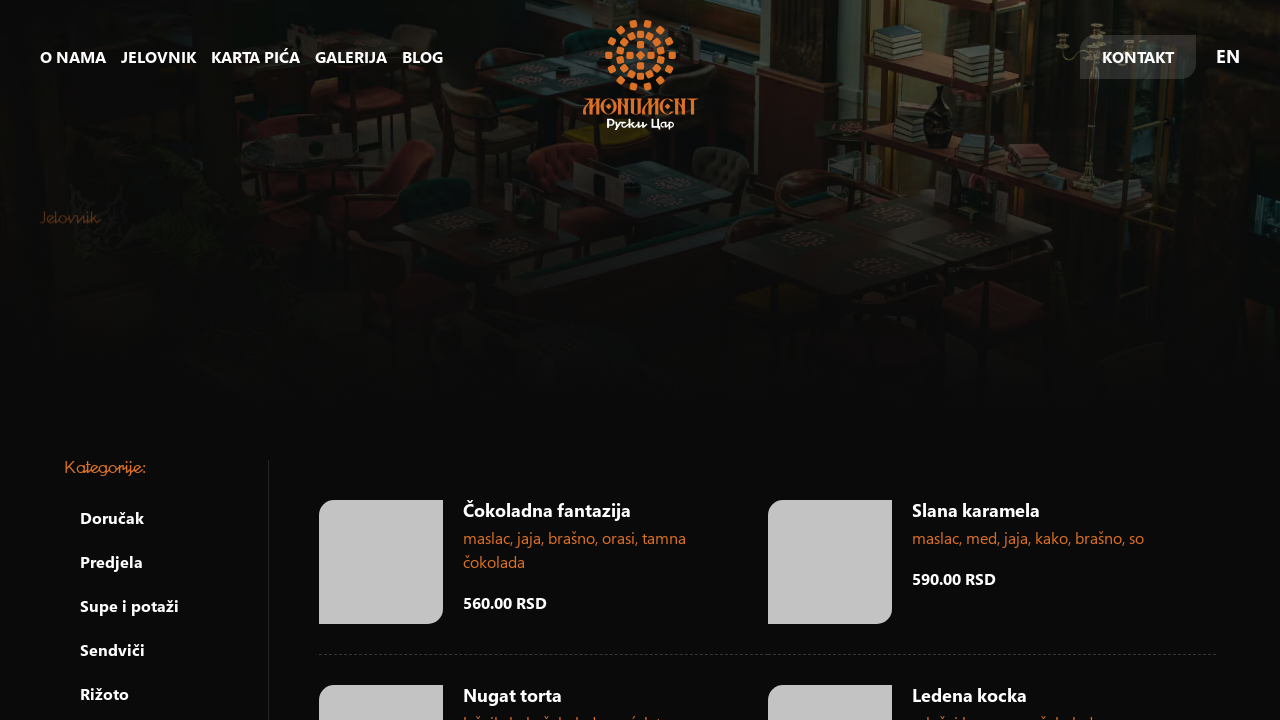

Navigated back to categories page
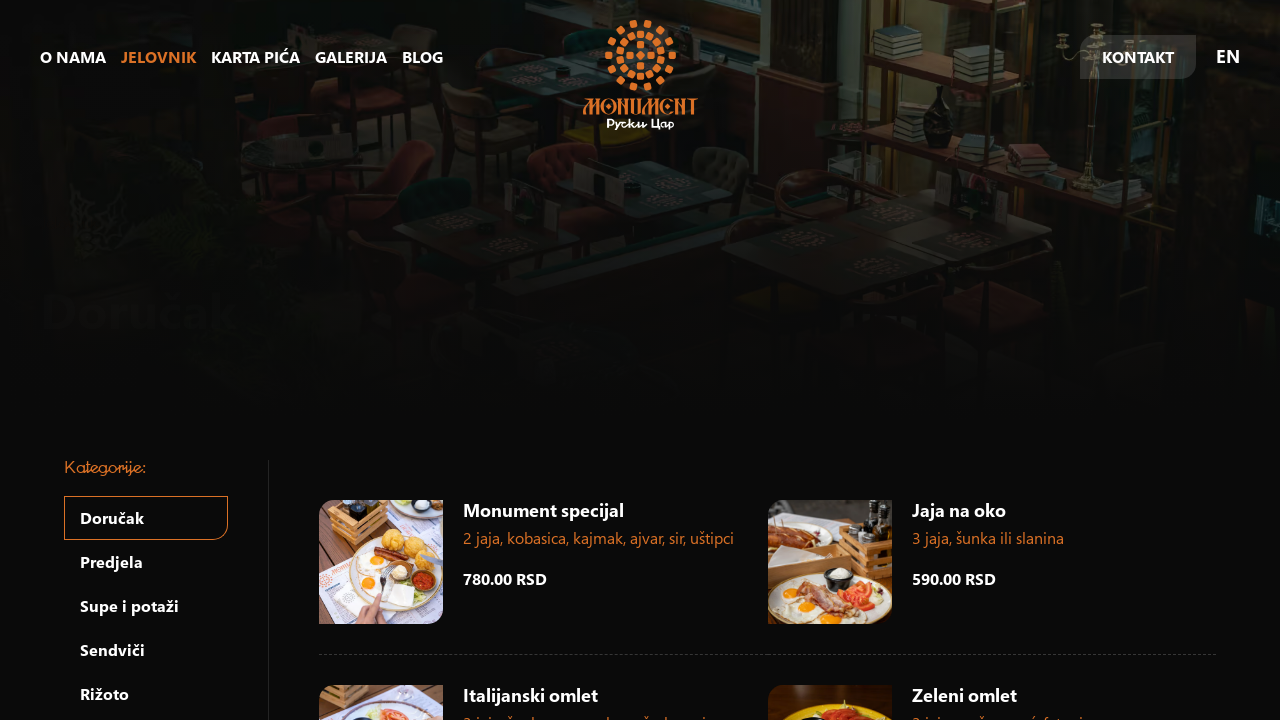

Waited for categories page to load
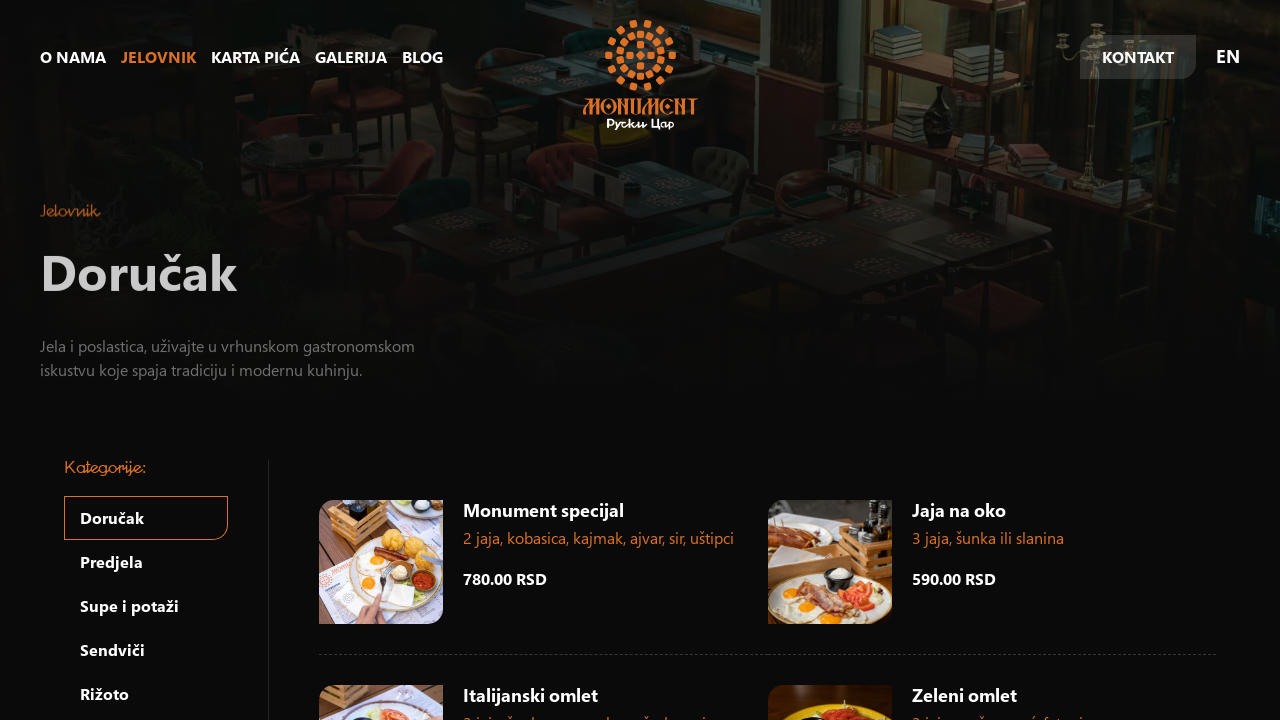

Clicked menu category 'Kremasti' at (146, 361) on //a[.= 'Kremasti']
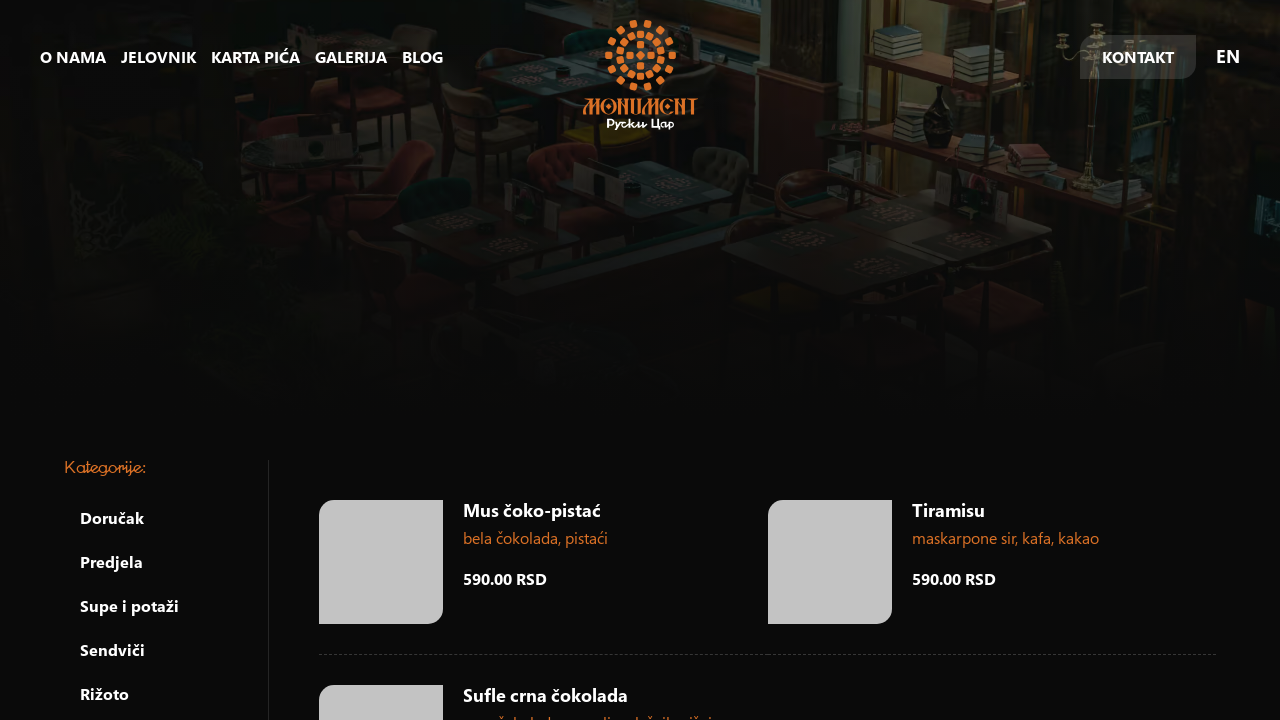

Waited for page to load after clicking 'Kremasti'
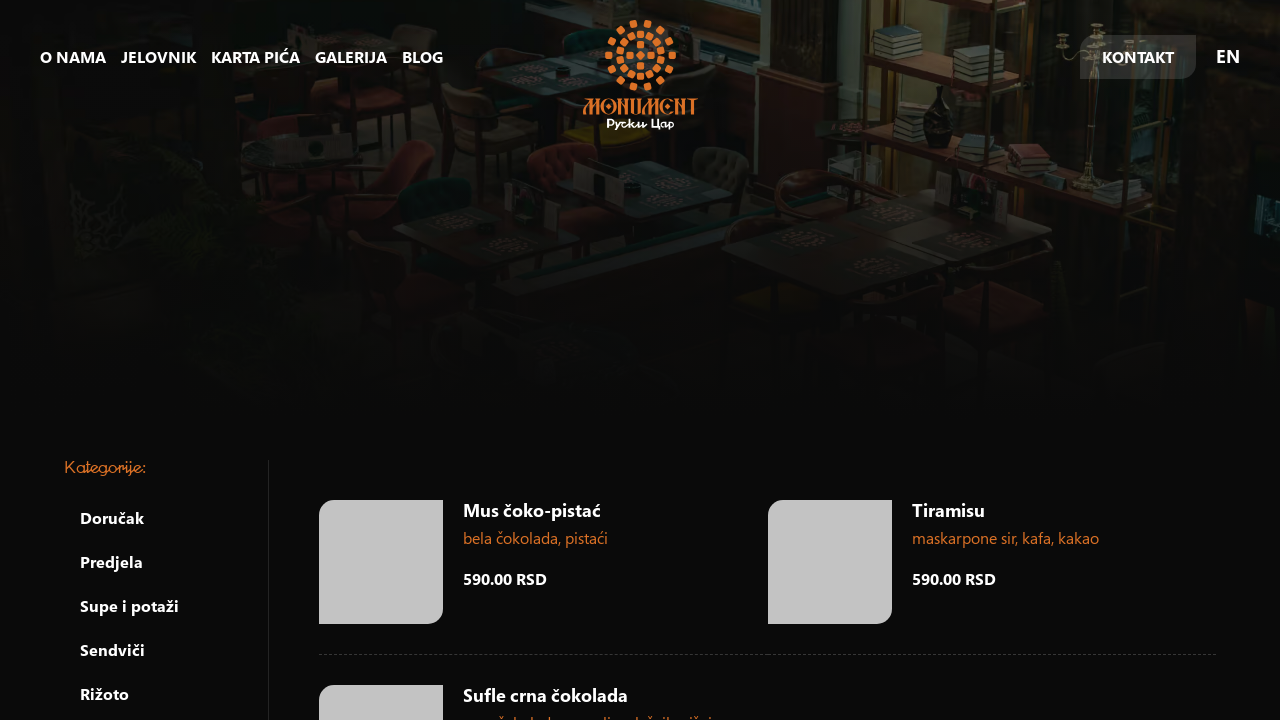

Verified page title contains 'Kremasti - Restoran Monument Ruski Car'
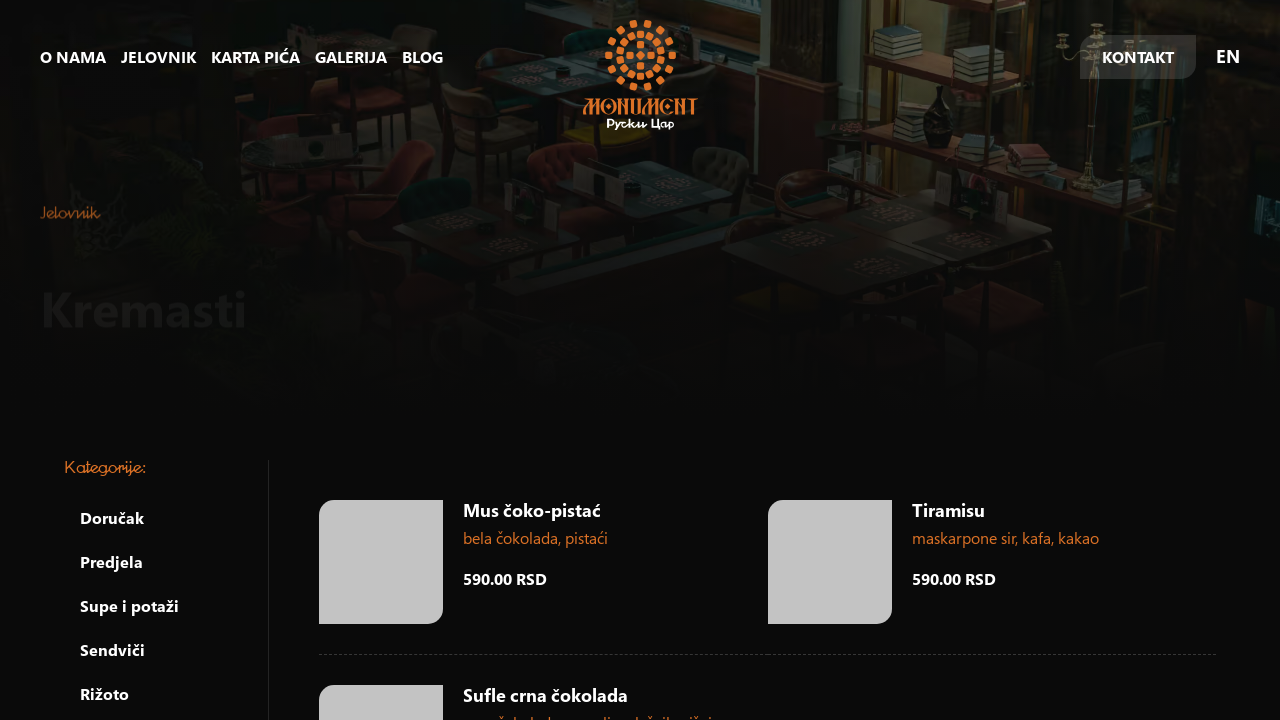

Navigated back to categories page
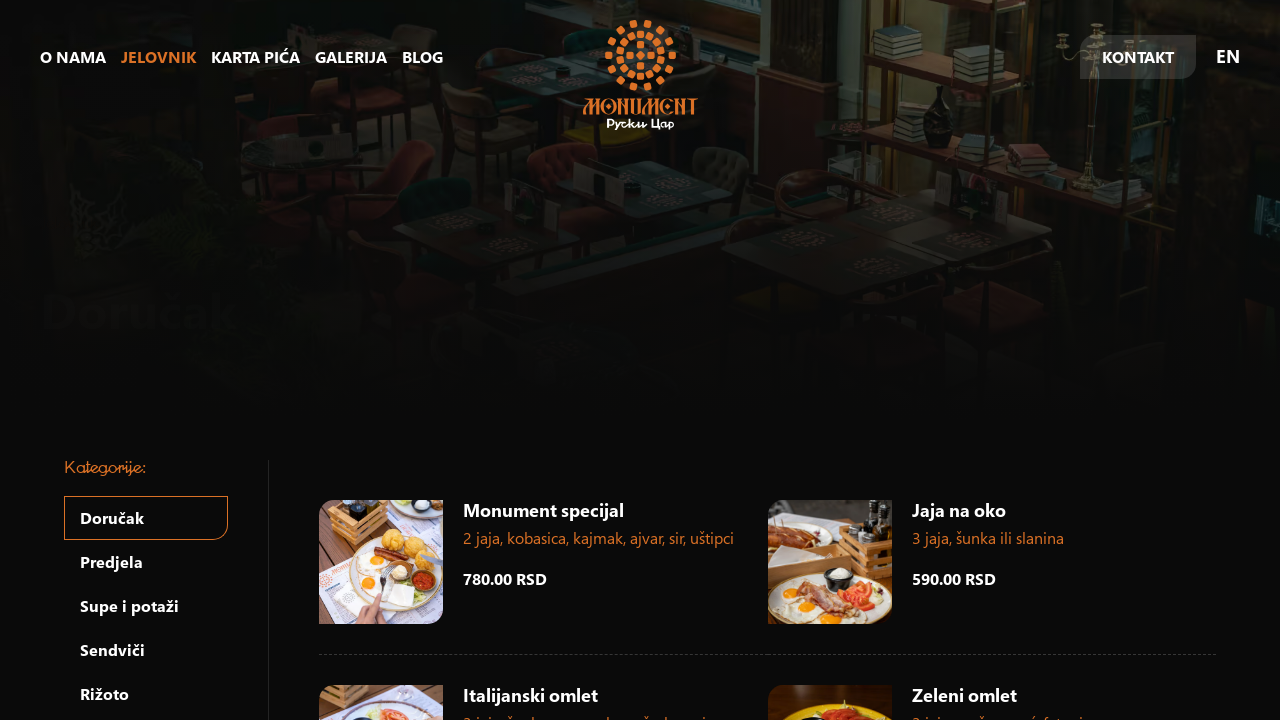

Waited for categories page to load
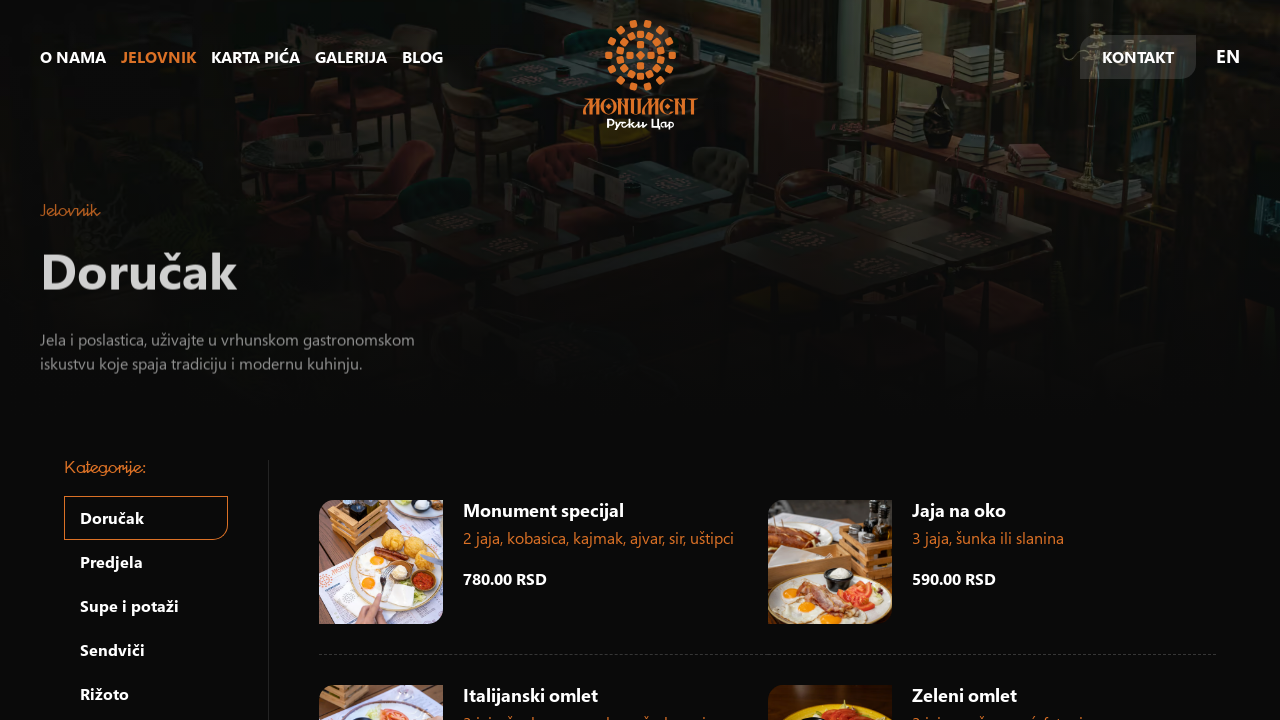

Clicked menu category 'Raw' at (146, 361) on //a[.= 'Raw']
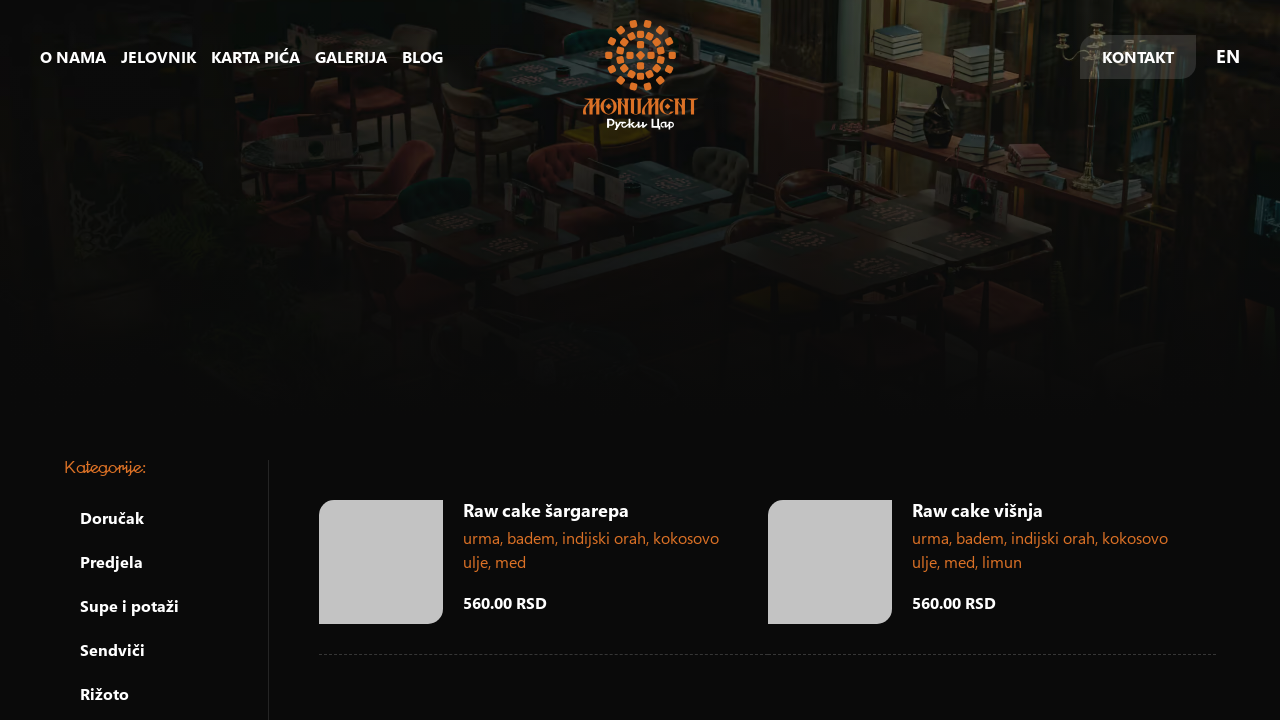

Waited for page to load after clicking 'Raw'
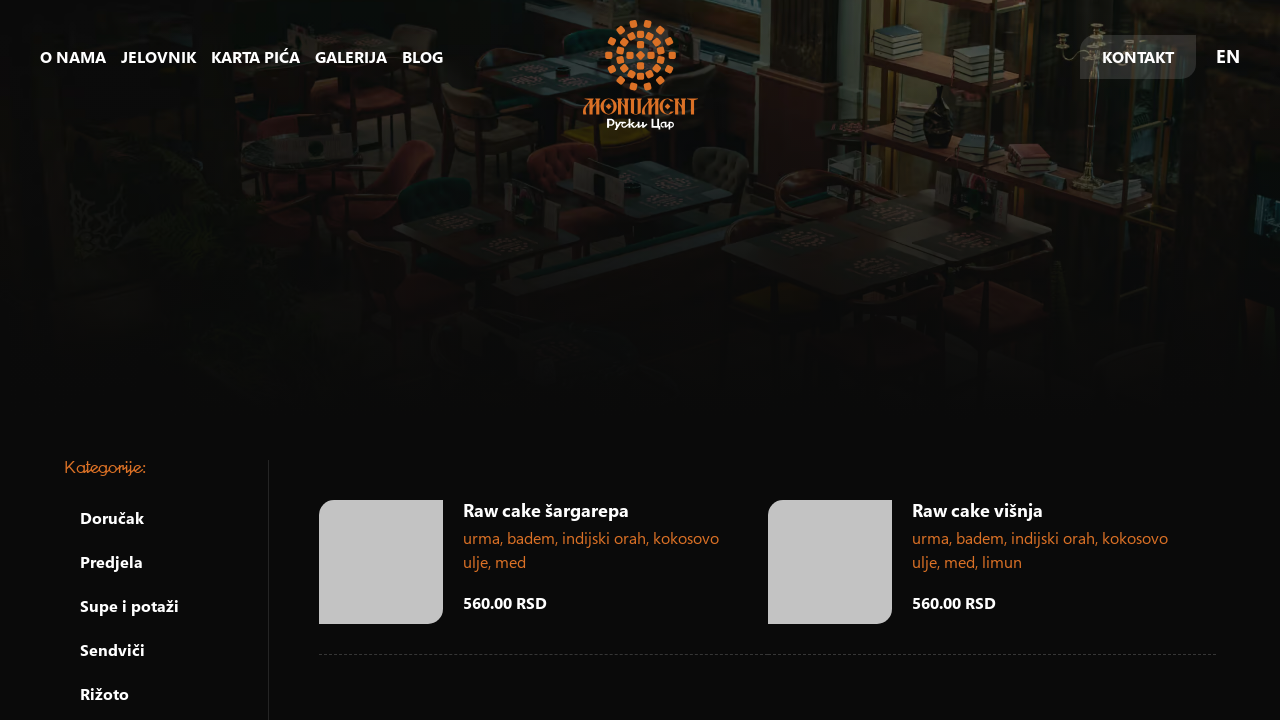

Verified page title contains 'Raw - Restoran Monument Ruski Car'
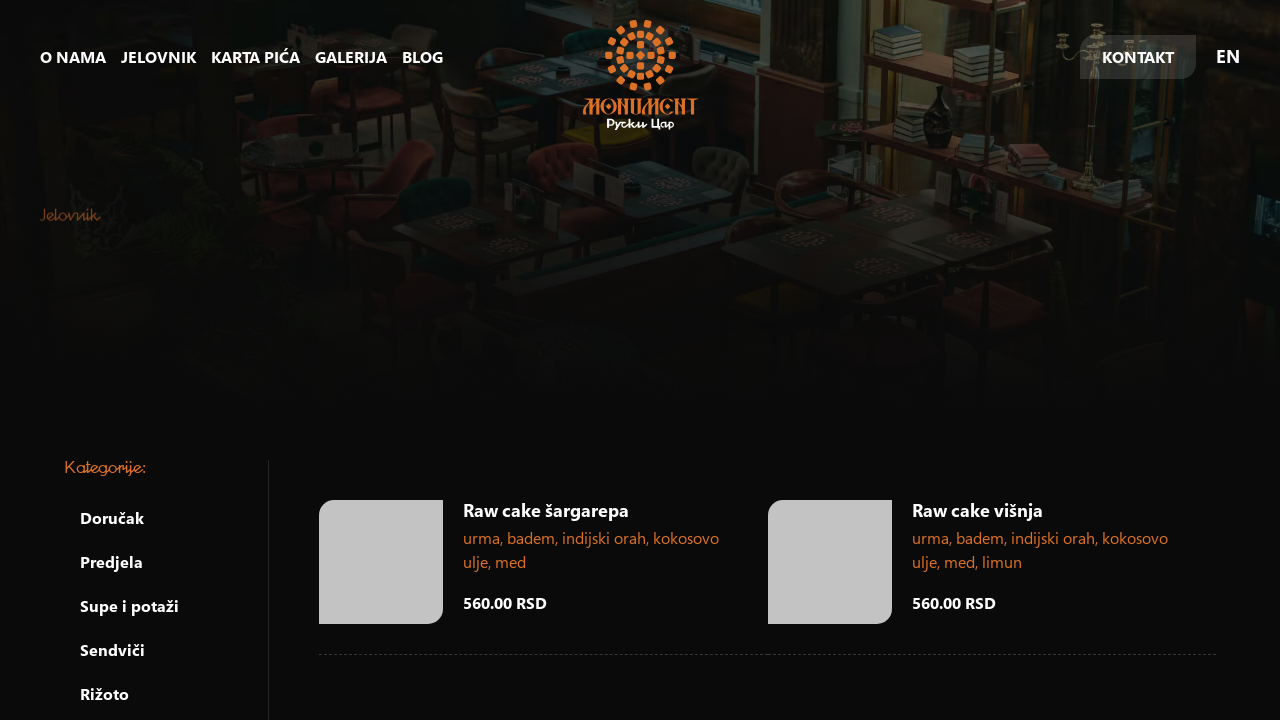

Navigated back to categories page
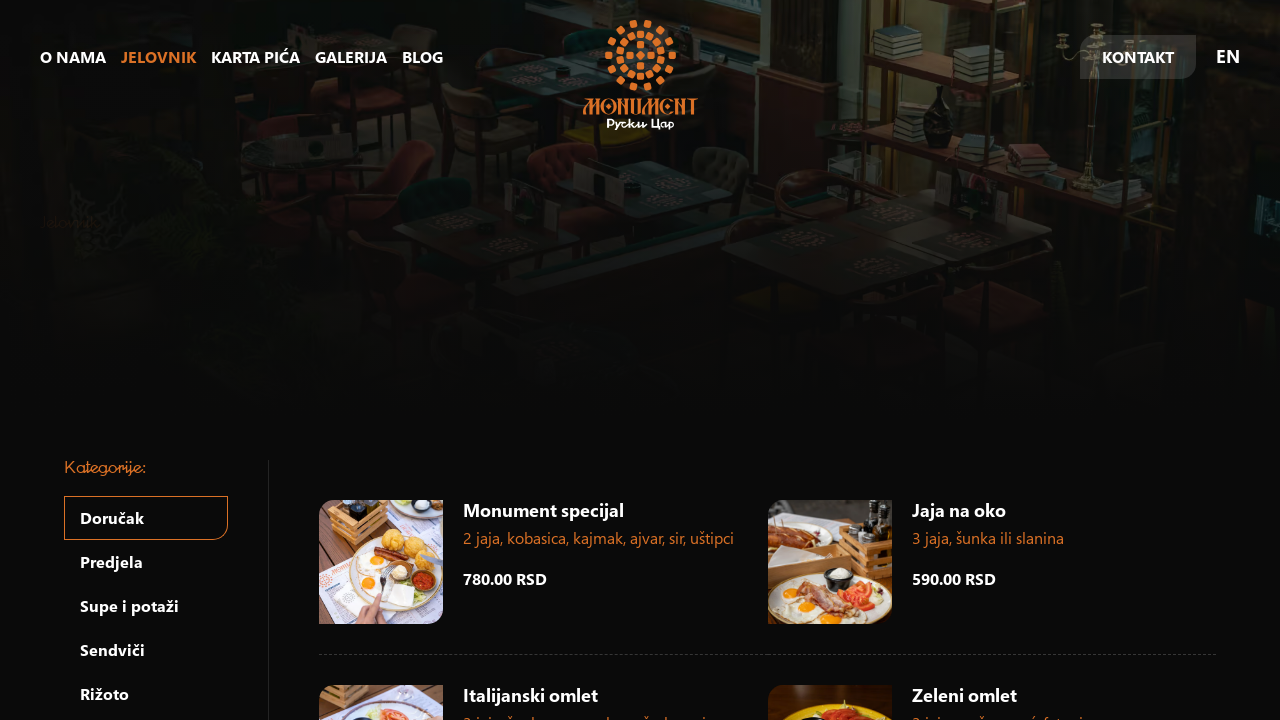

Waited for categories page to load
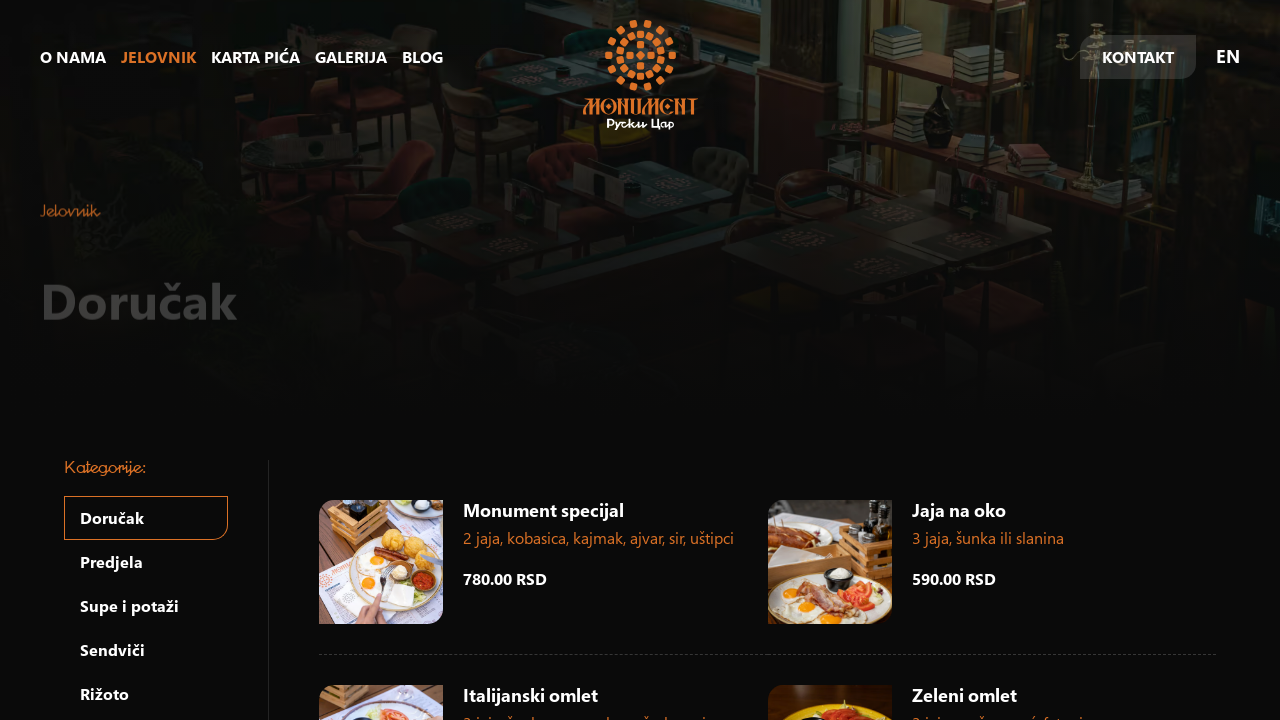

Clicked menu category 'Pite' at (146, 361) on //a[.= 'Pite']
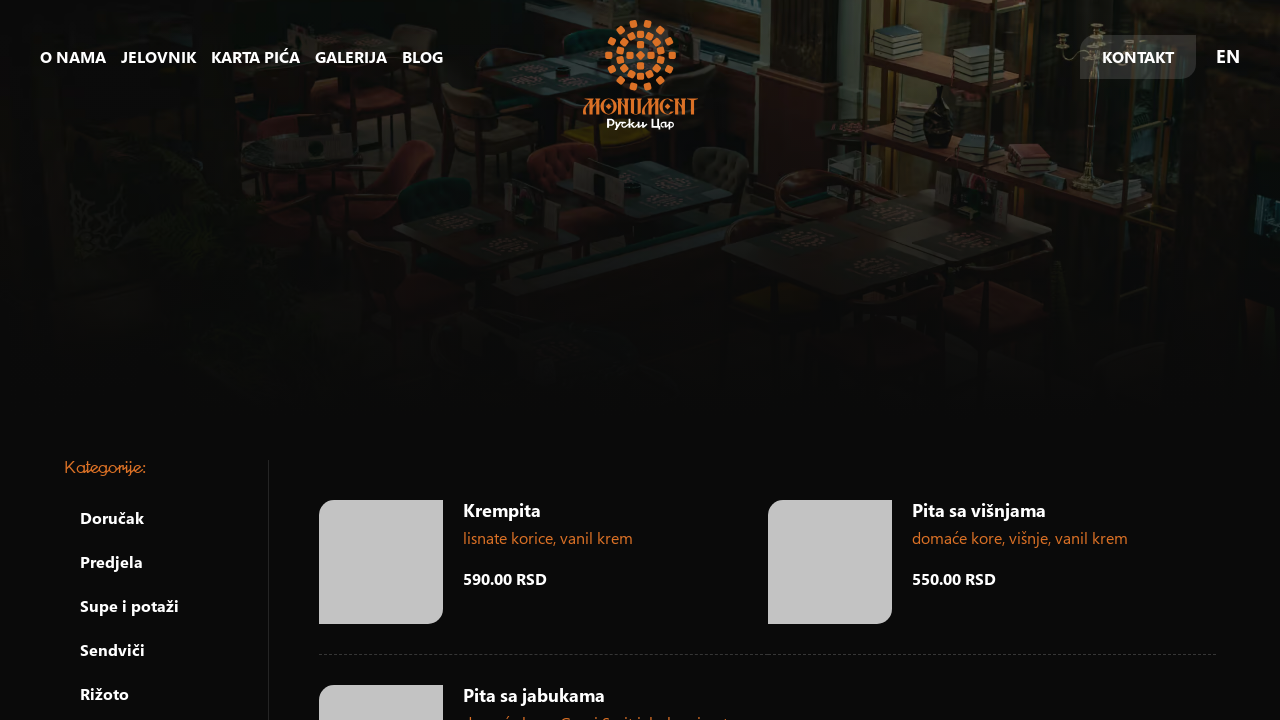

Waited for page to load after clicking 'Pite'
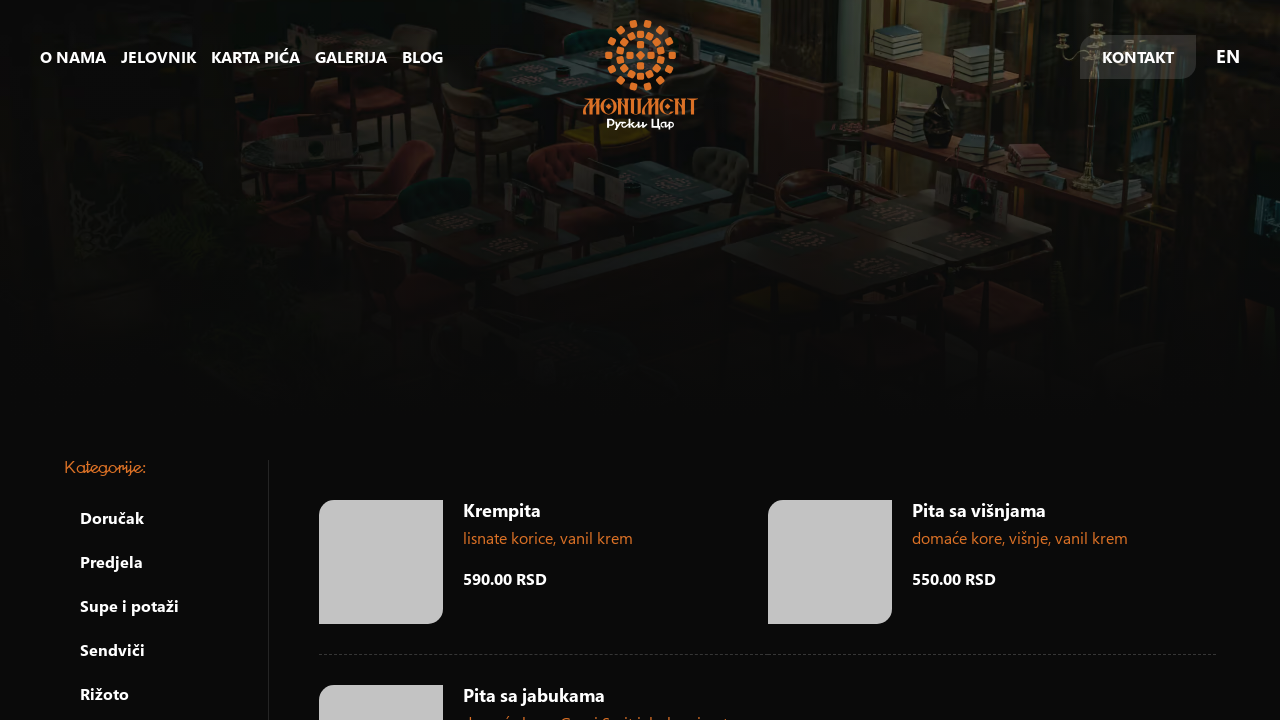

Verified page title contains 'Pite - Restoran Monument Ruski Car'
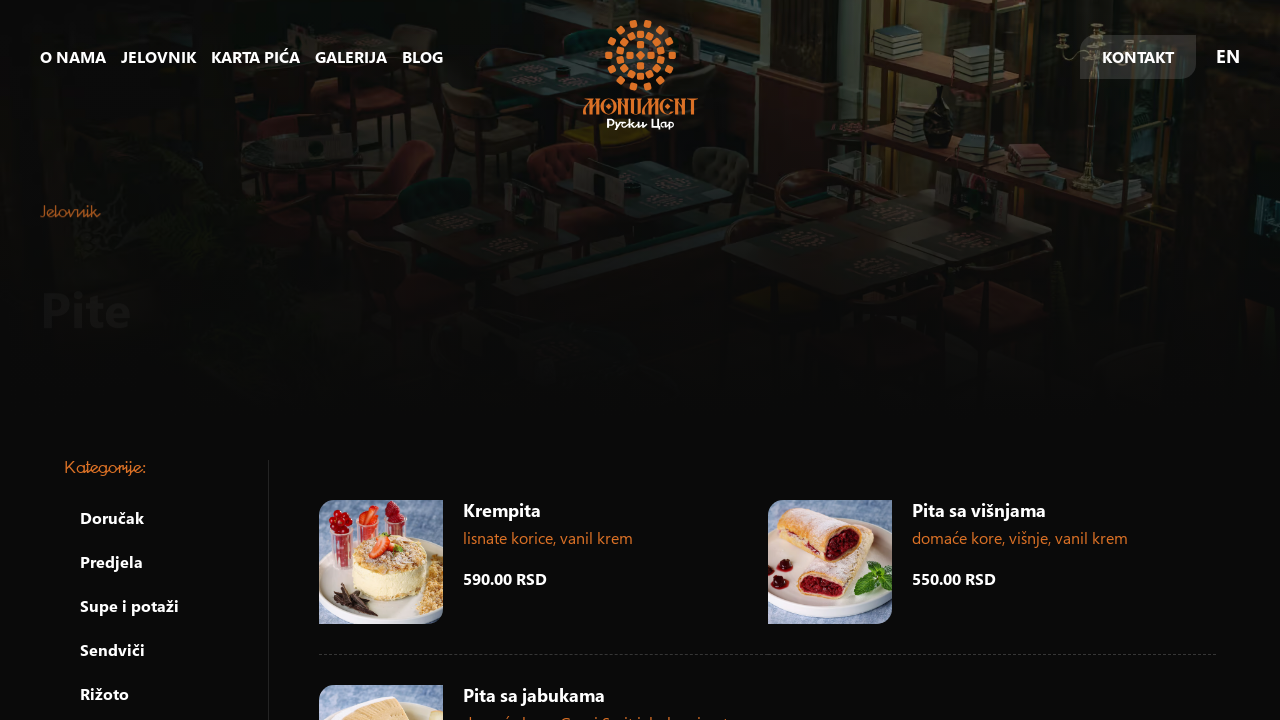

Navigated back to categories page
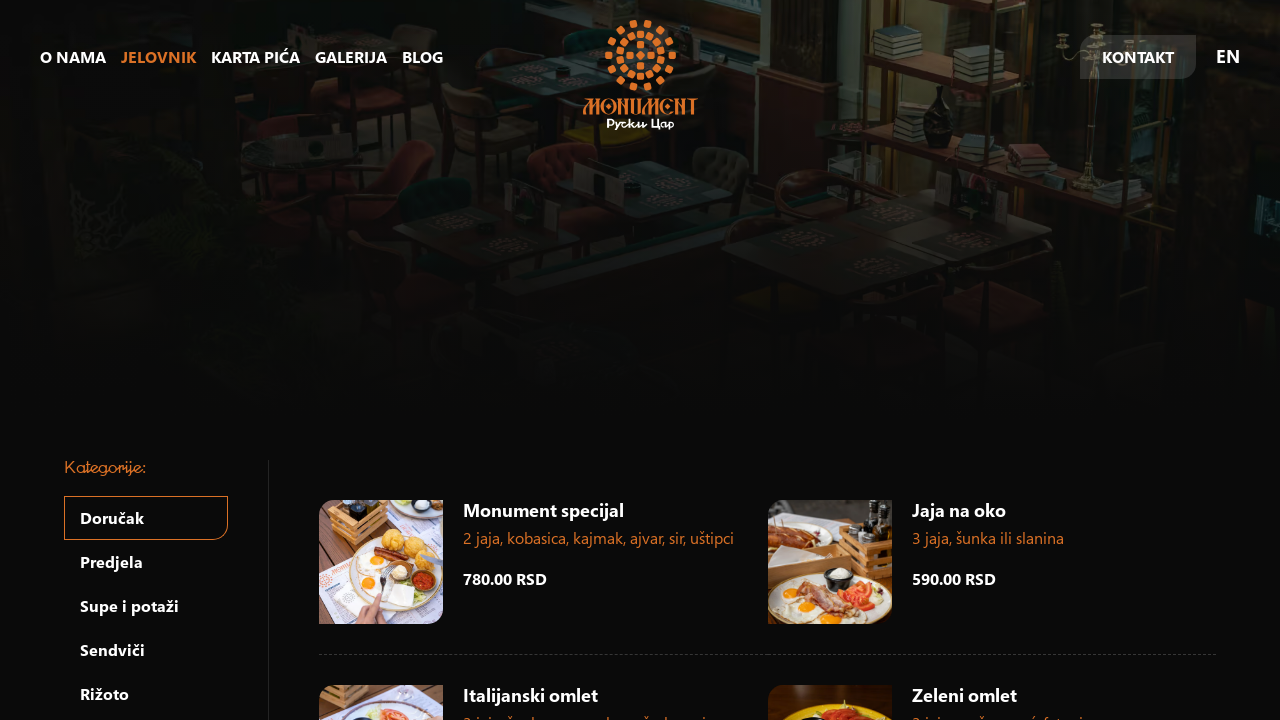

Waited for categories page to load
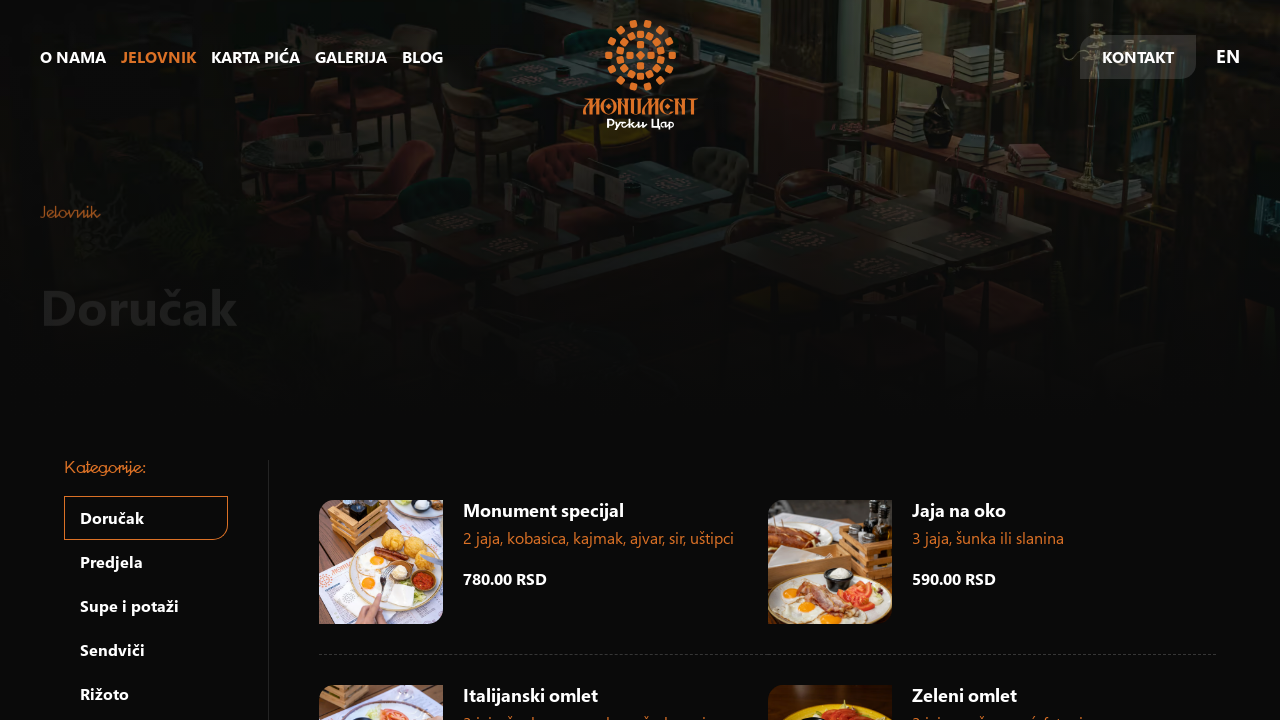

Clicked menu category 'Sladoled i kupovi' at (146, 361) on //a[.= 'Sladoled i kupovi']
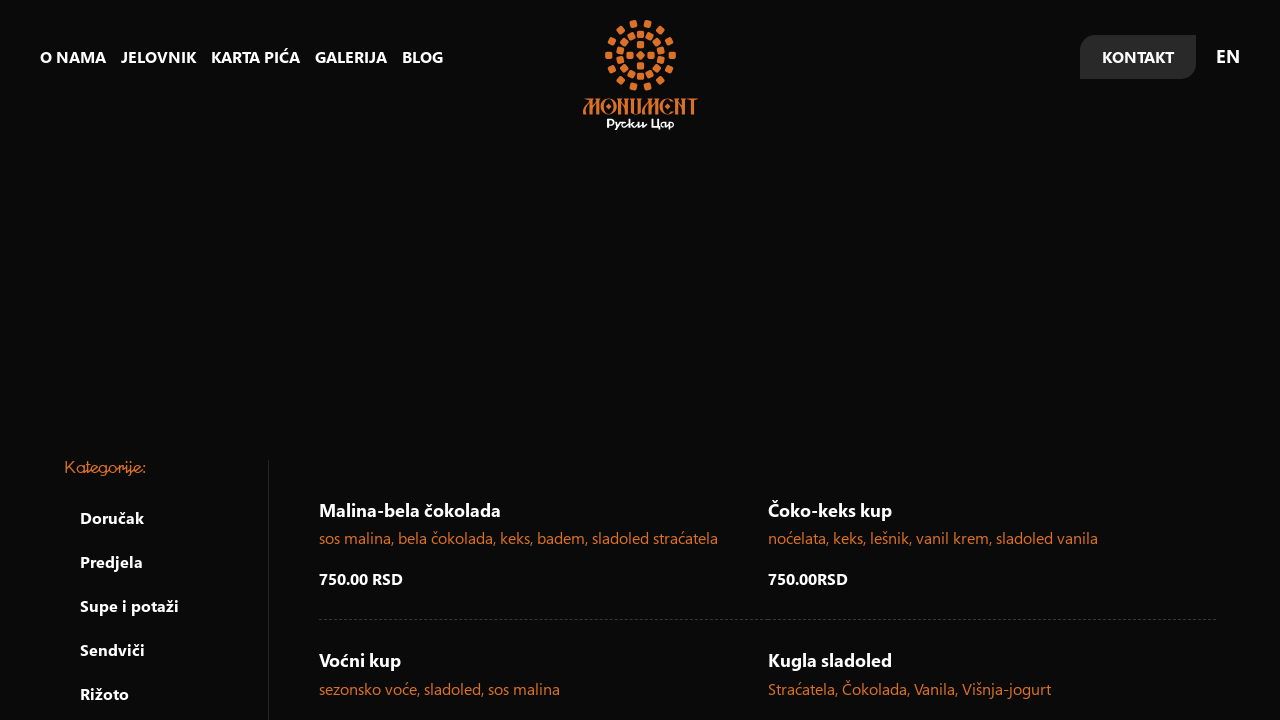

Waited for page to load after clicking 'Sladoled i kupovi'
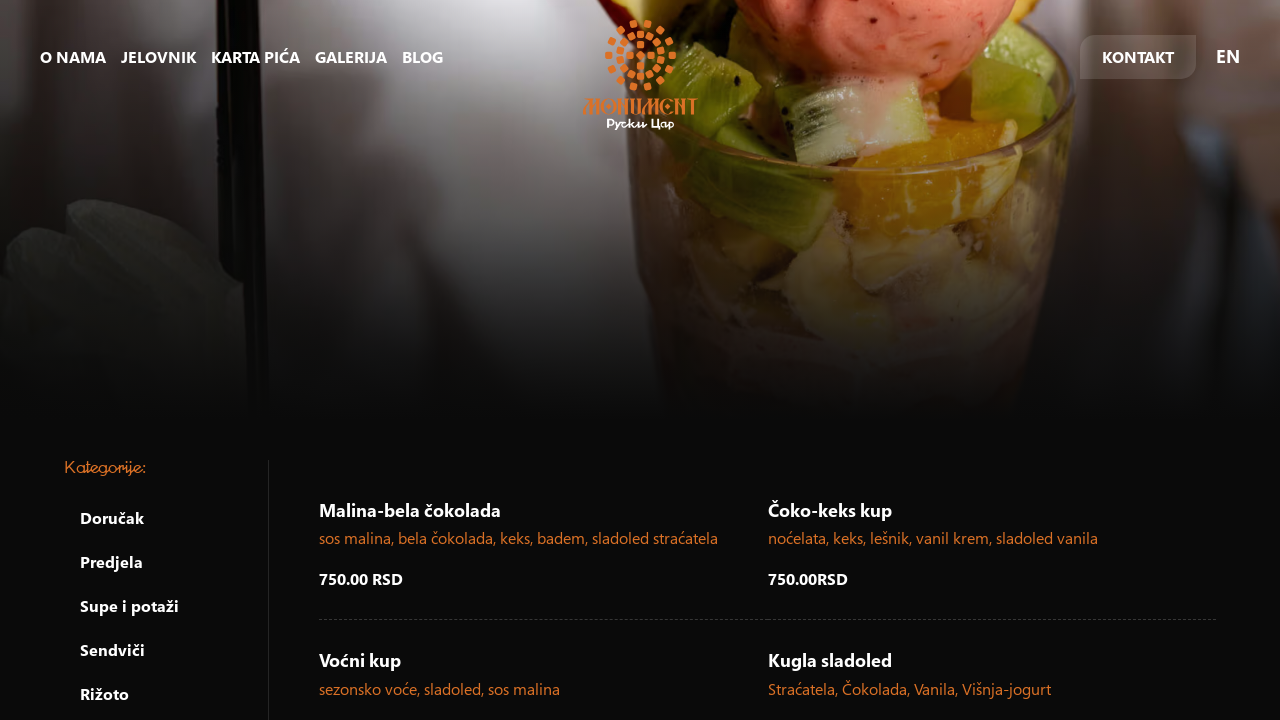

Verified page title contains 'Sladoled i kupovi - Restoran Monument Ruski Car'
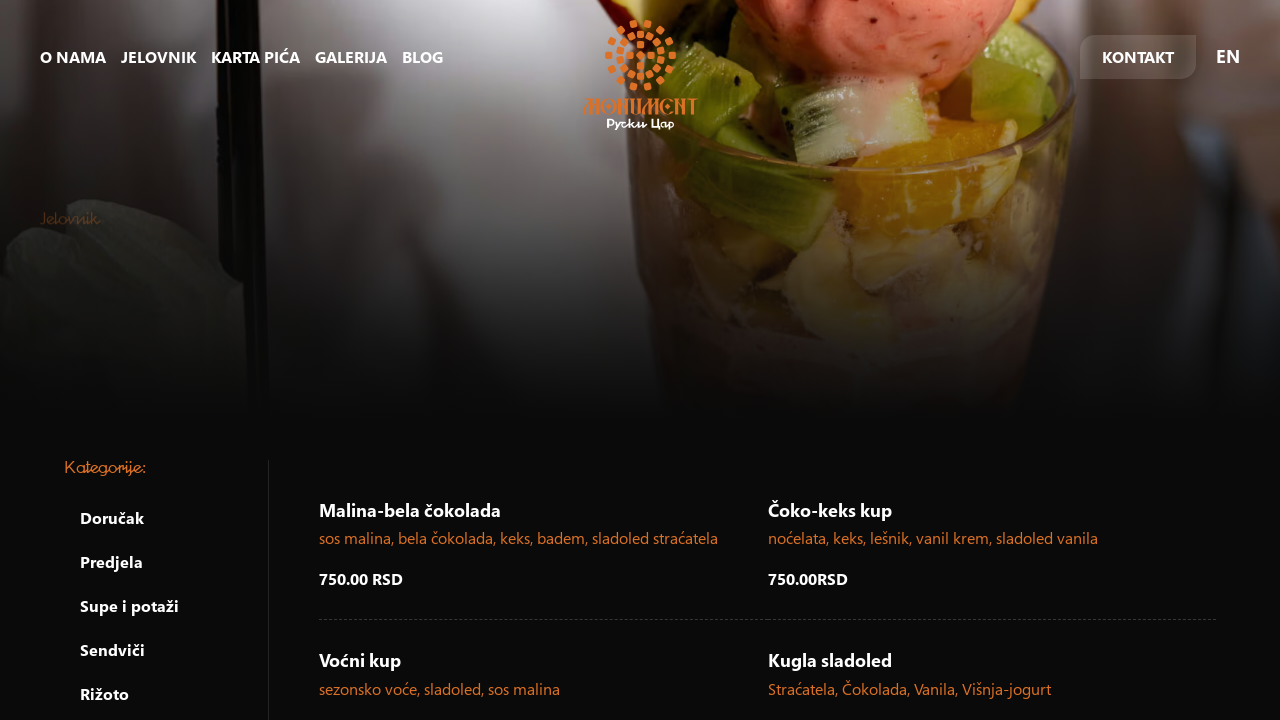

Navigated back to categories page
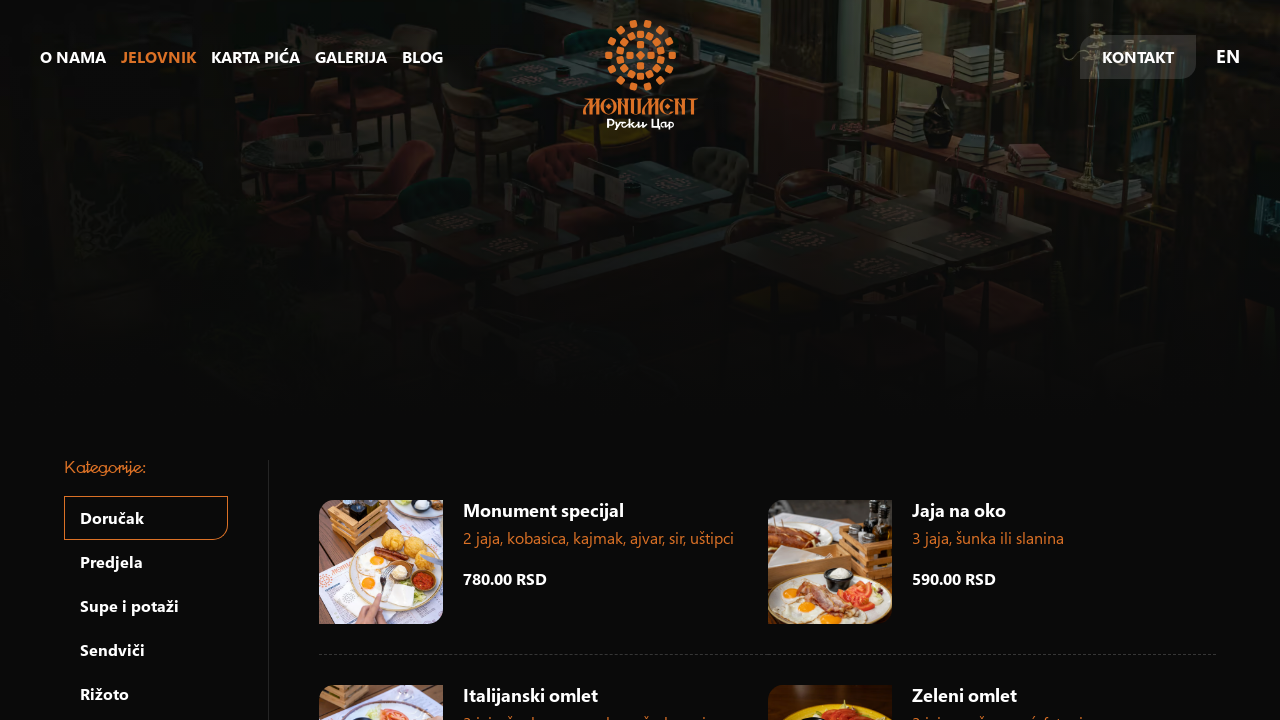

Waited for categories page to load
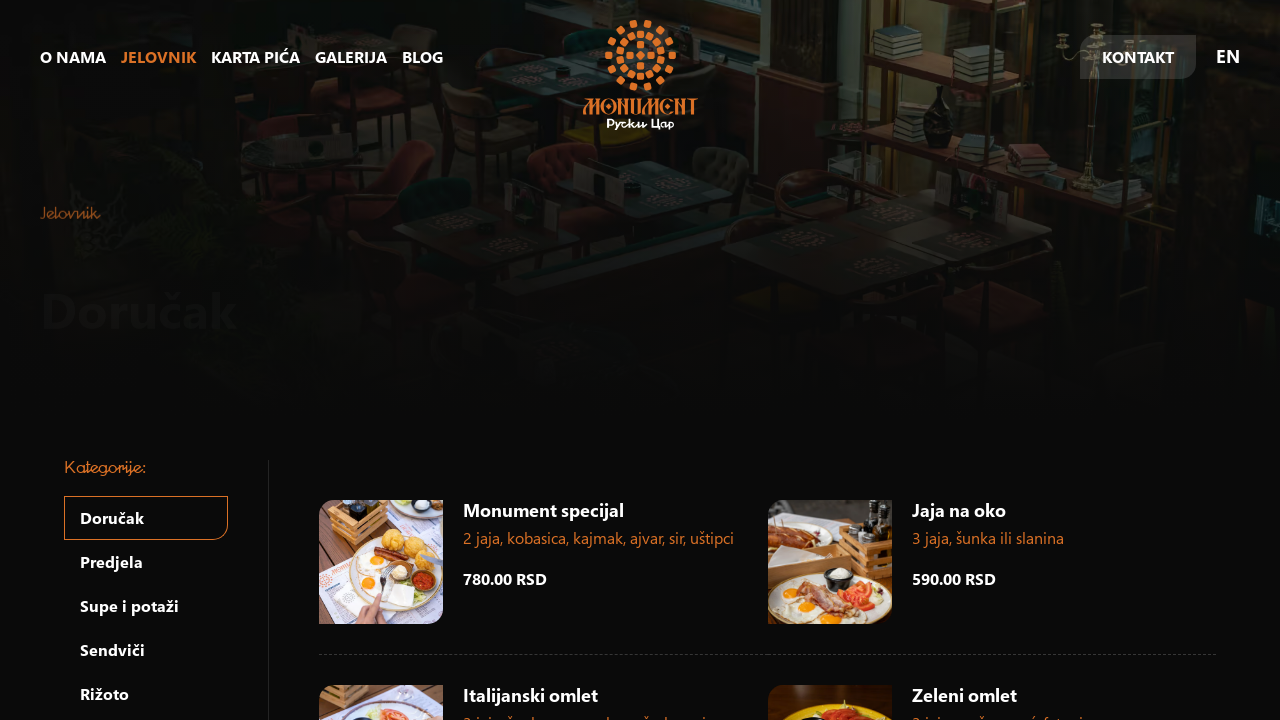

Clicked menu category 'Voće' at (146, 361) on //a[.= 'Voće']
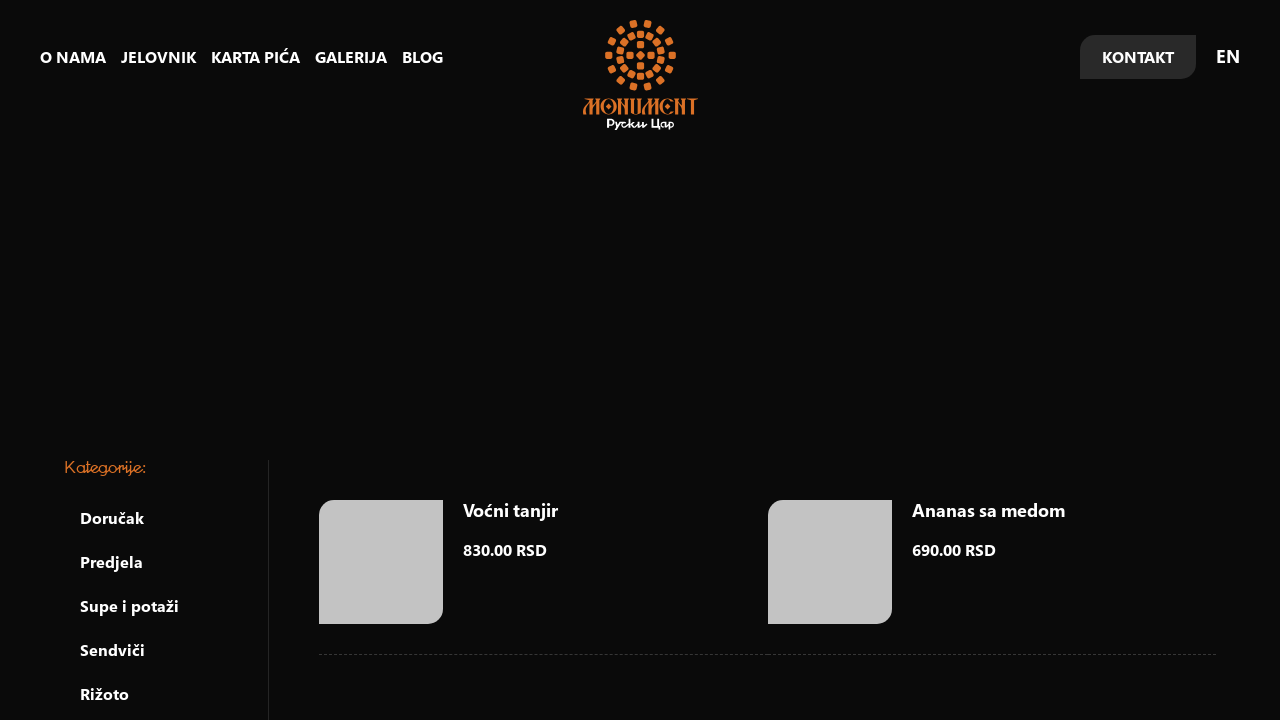

Waited for page to load after clicking 'Voće'
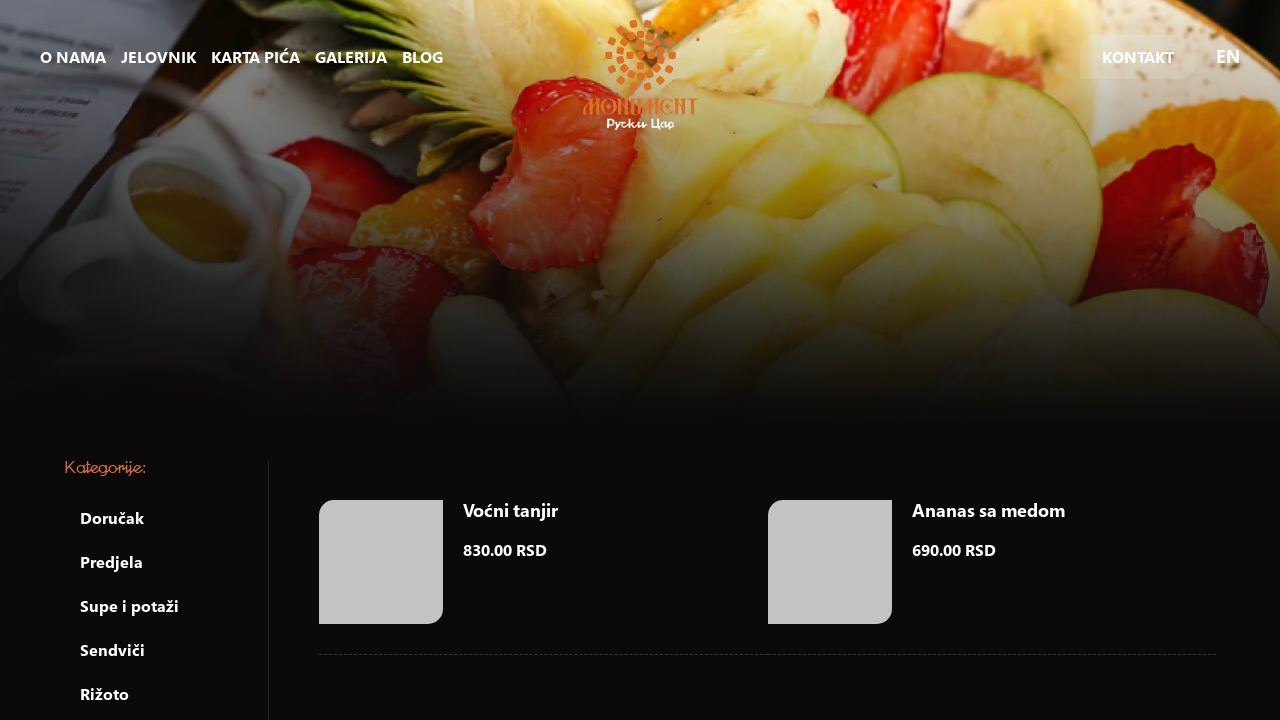

Verified page title contains 'Voće - Restoran Monument Ruski Car'
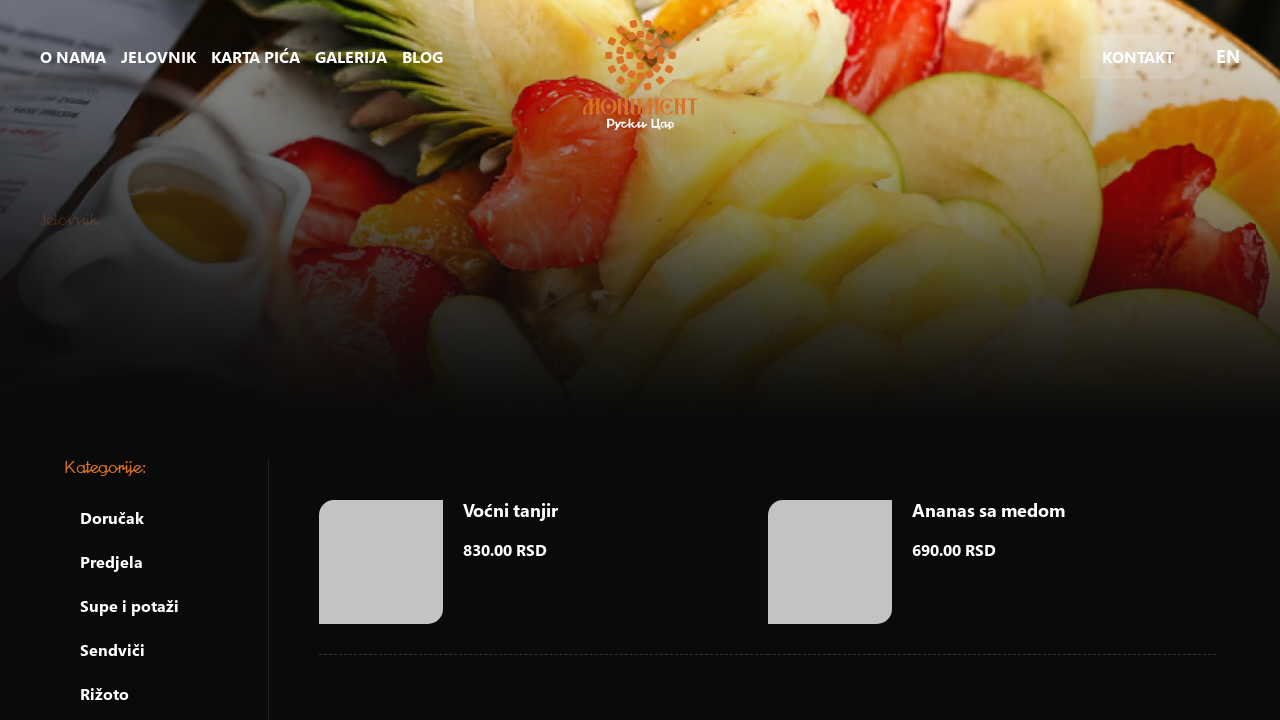

Navigated back to categories page
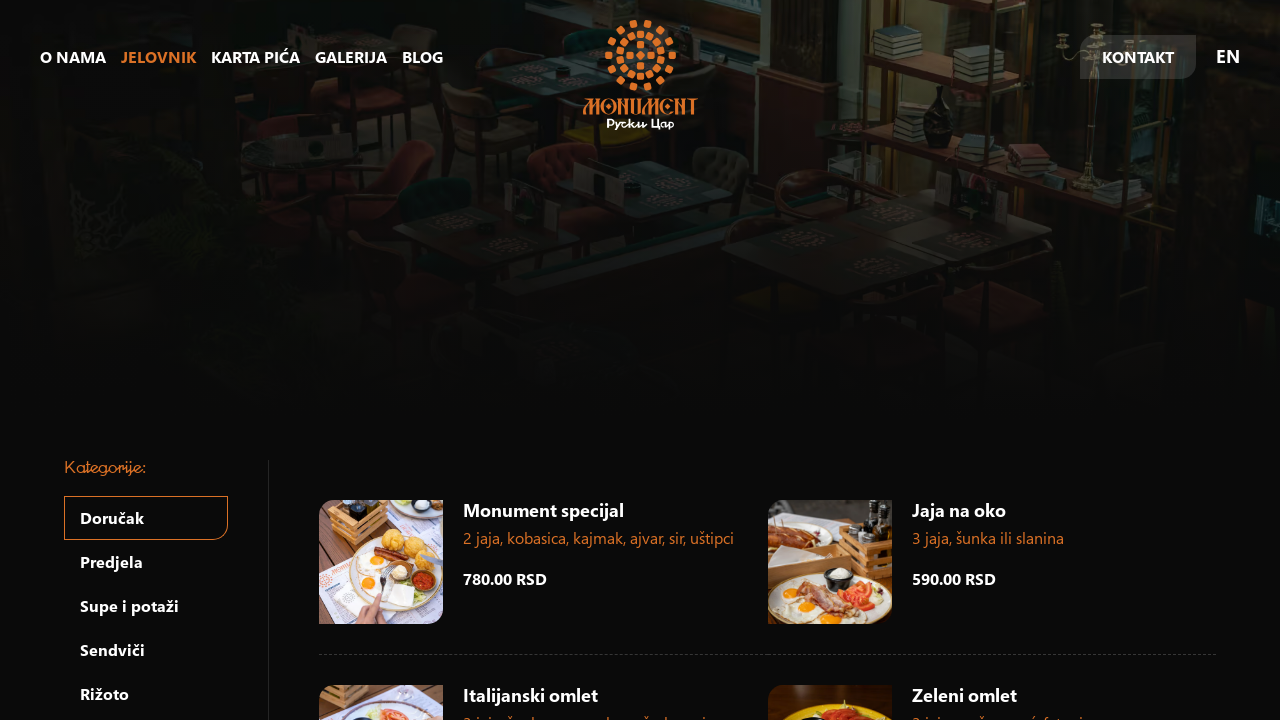

Waited for categories page to load
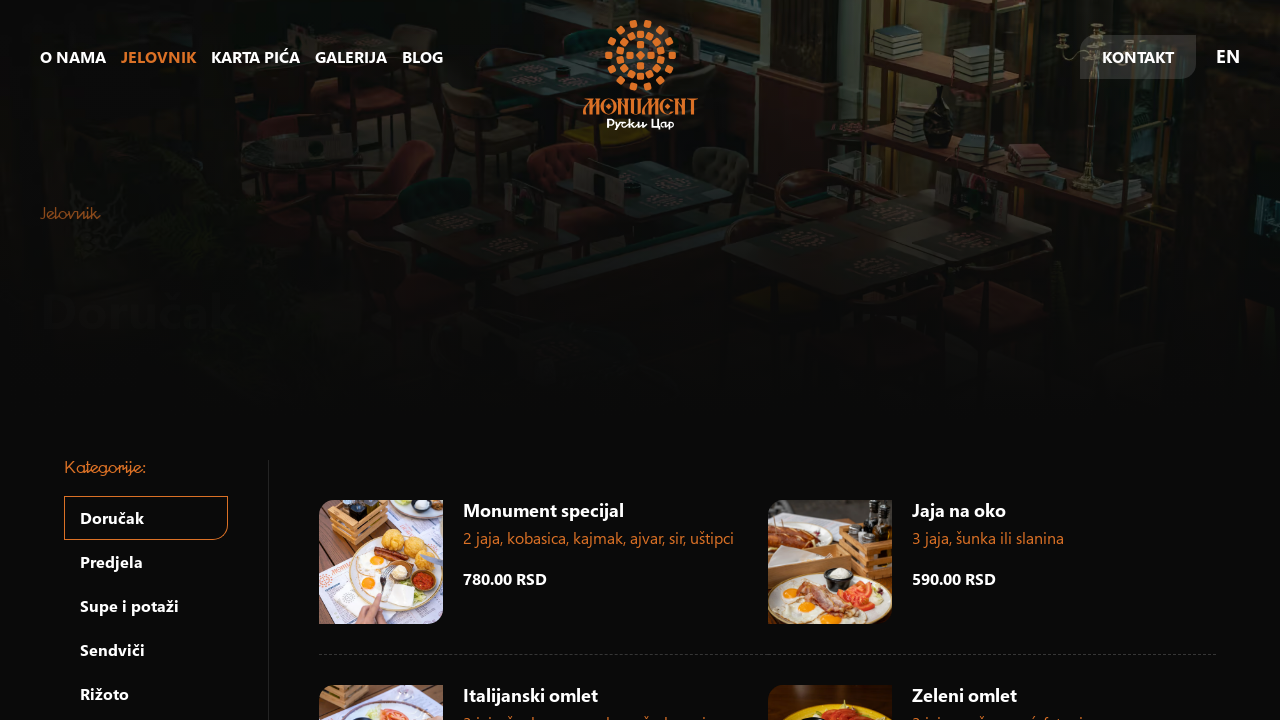

Clicked menu category 'We are famous 4' at (146, 361) on //a[.= 'We are famous 4']
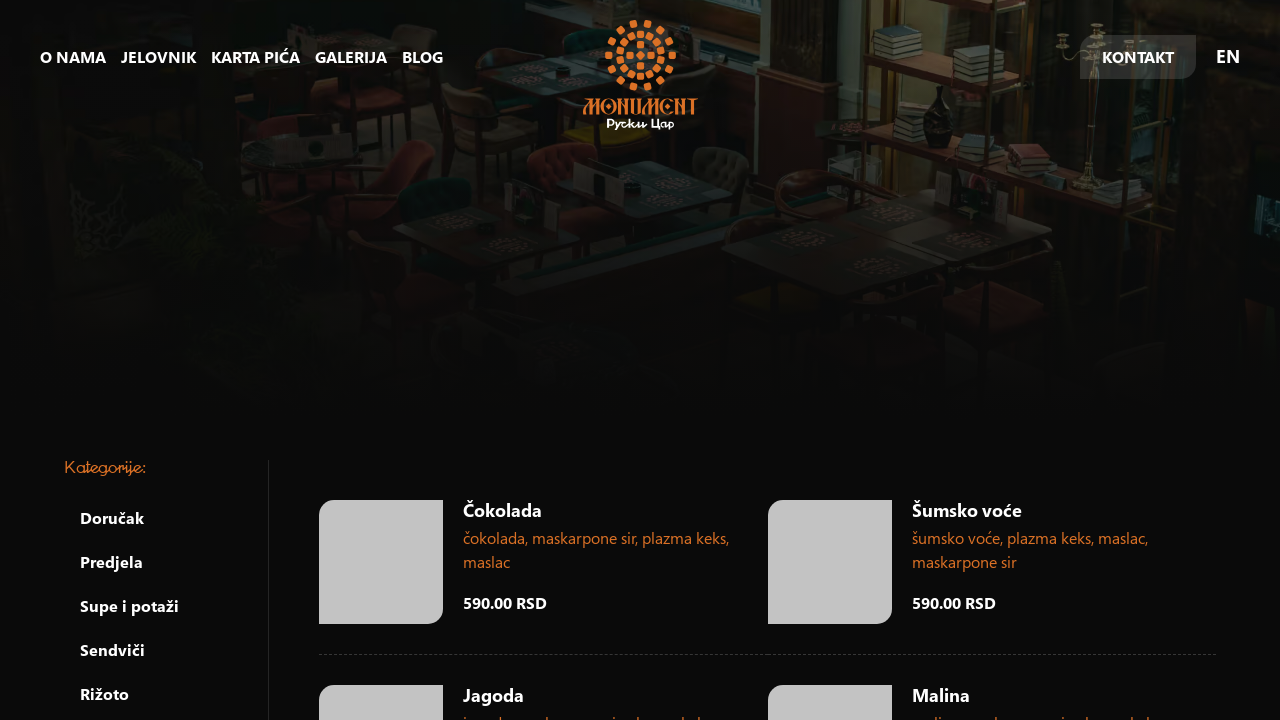

Waited for page to load after clicking 'We are famous 4'
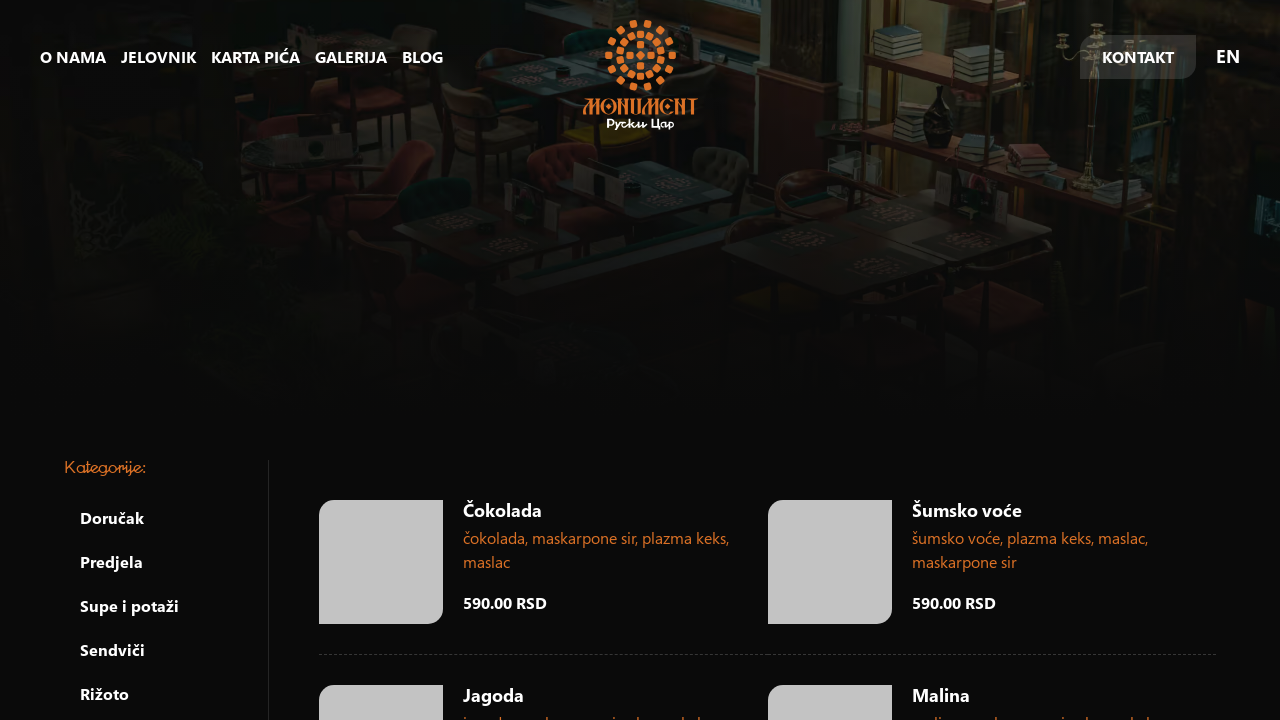

Verified page title contains 'We are famous 4 - Restoran Monument Ruski Car'
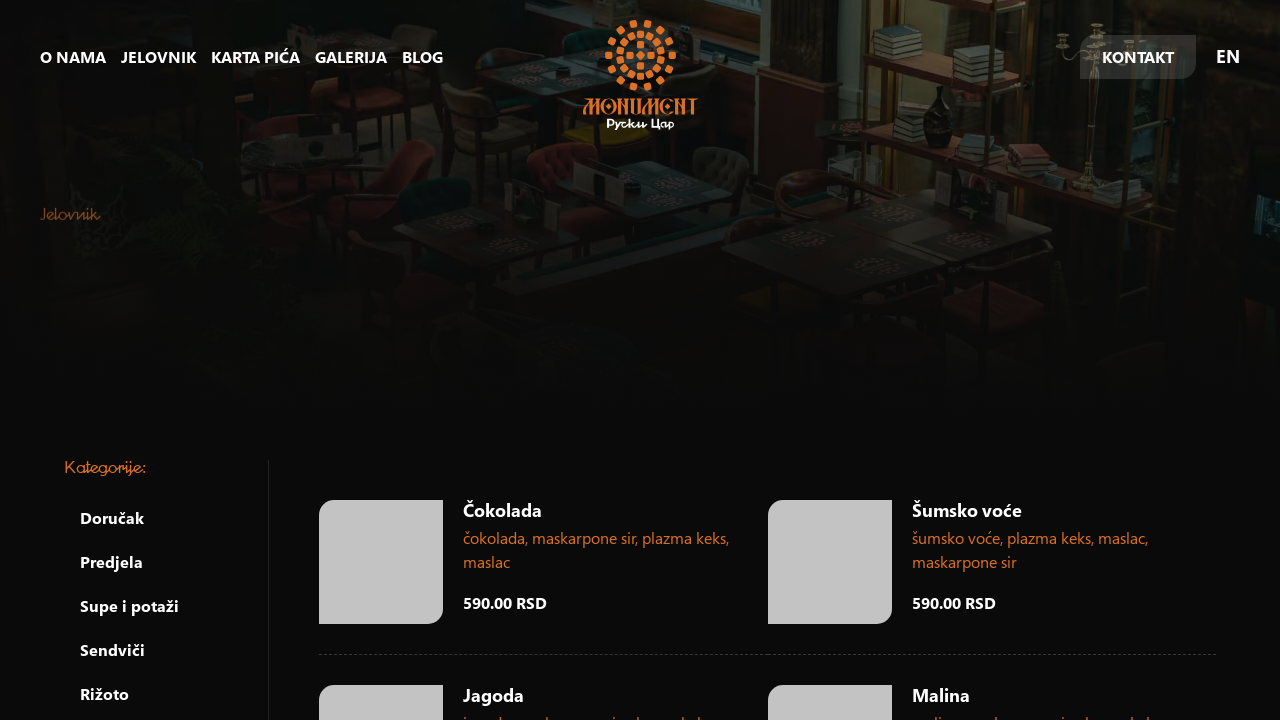

Navigated back to categories page
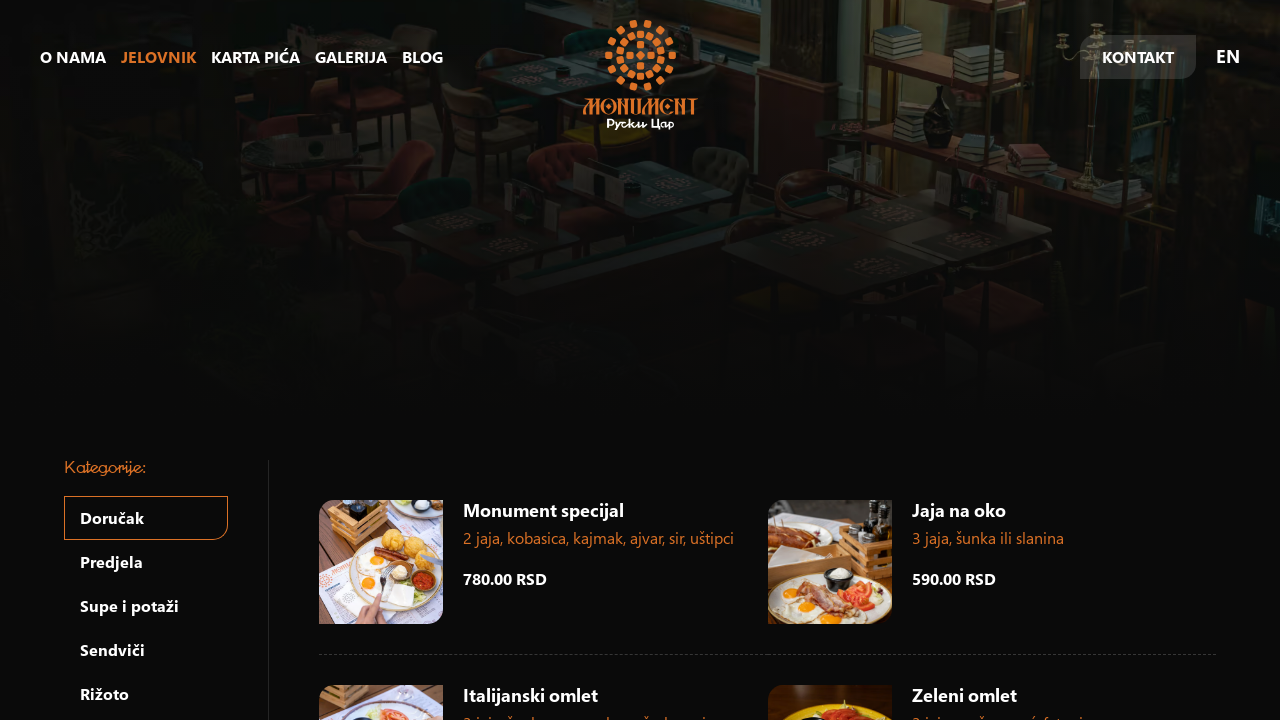

Waited for categories page to load
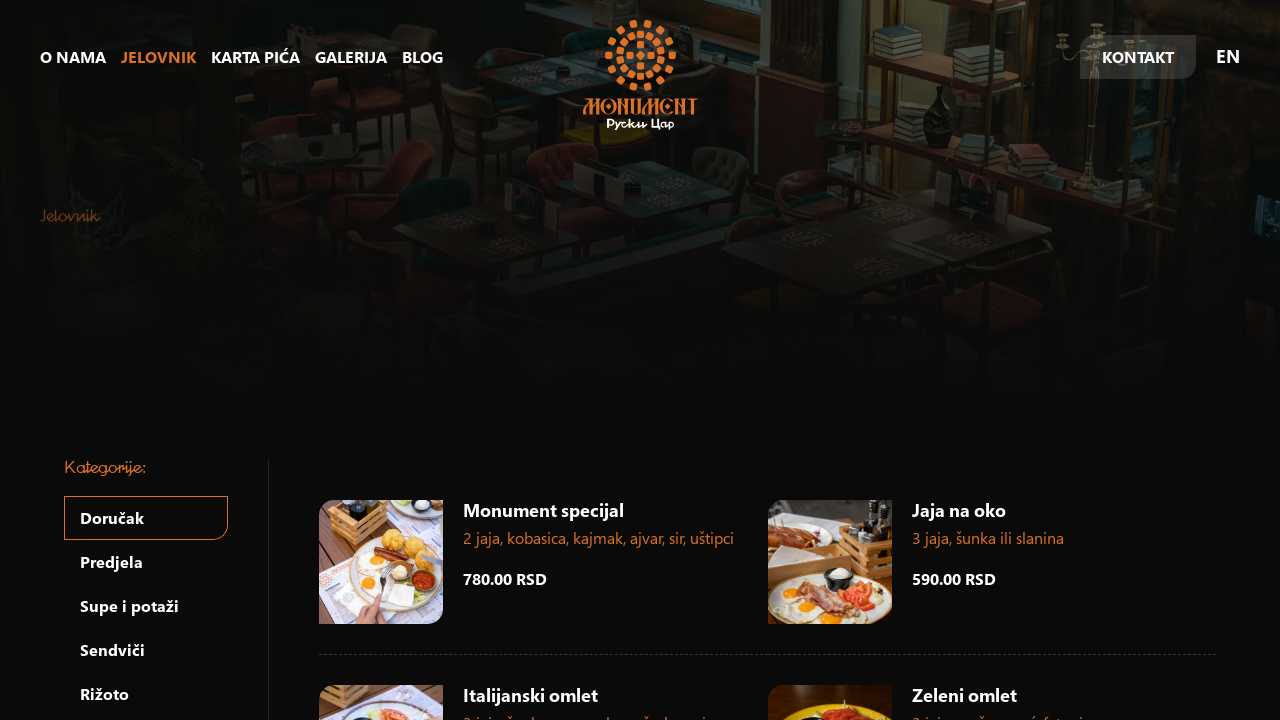

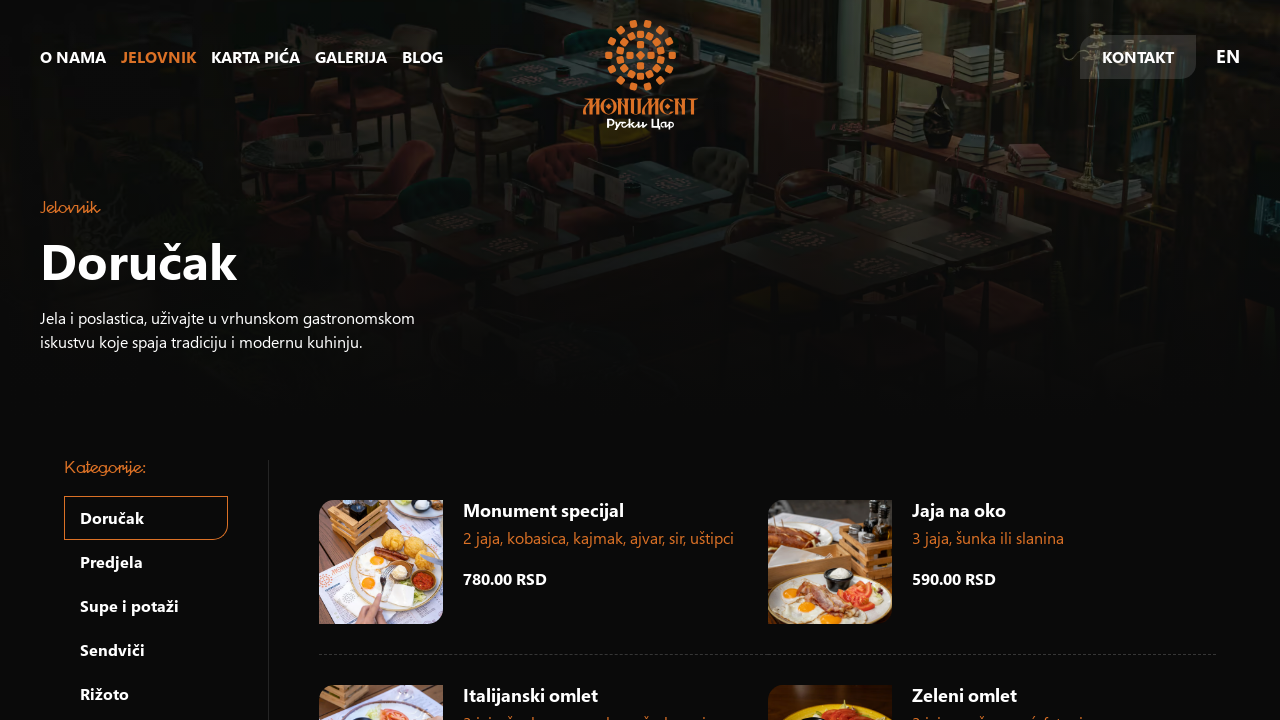